Navigates through all navigation menu links on the Growth Engineering website, opening each link in a new tab and verifying the page loads

Starting URL: https://www.growthengineering.co.uk/

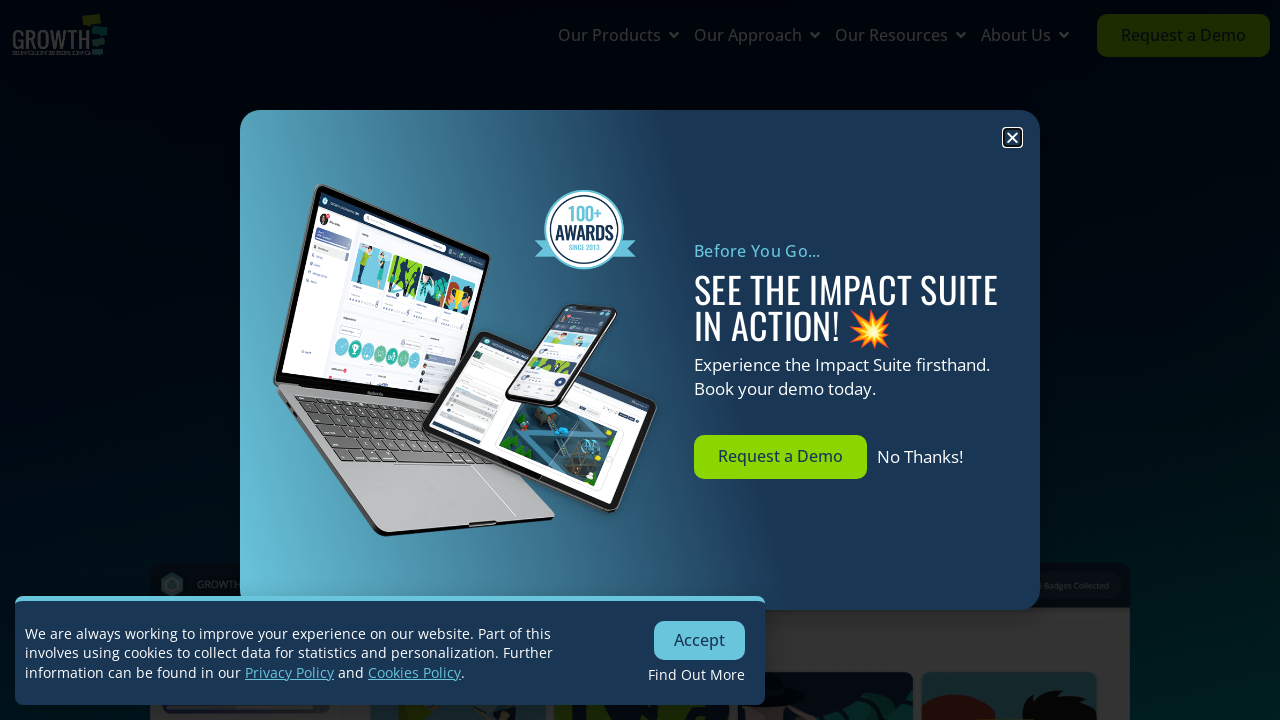

Located all navigation menu links in top navigation
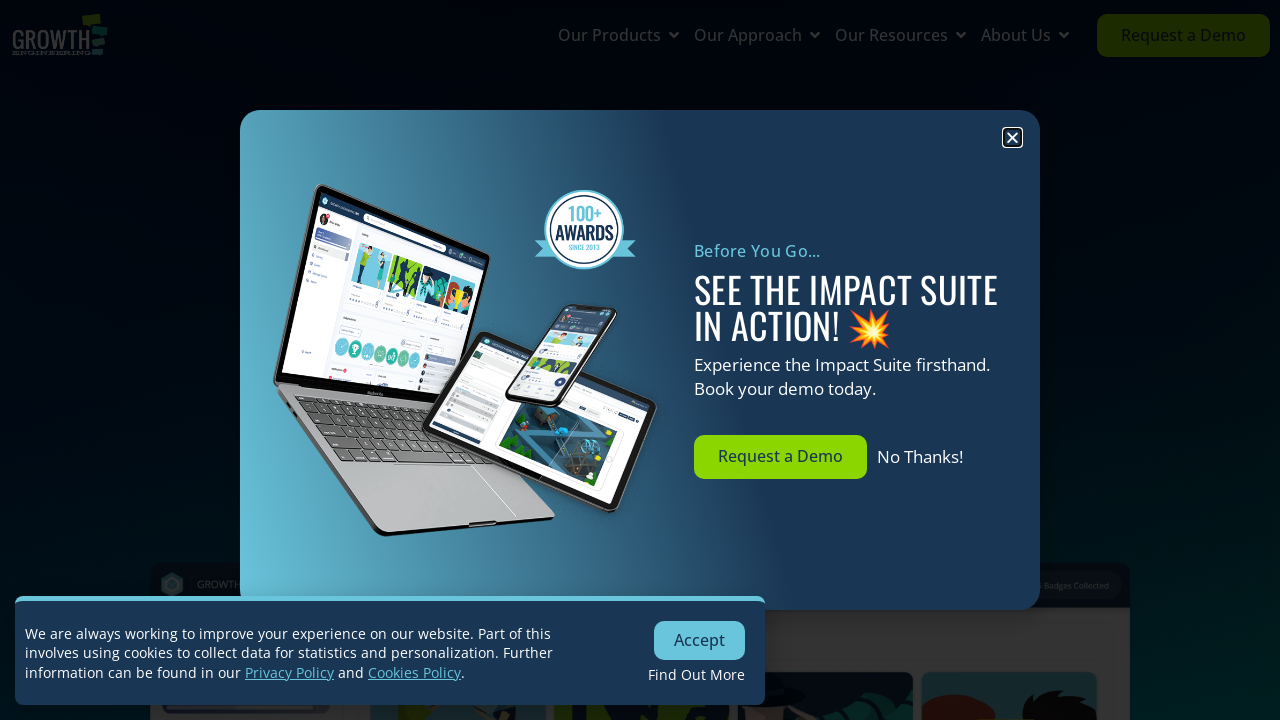

Extracted href and text content from all navigation links
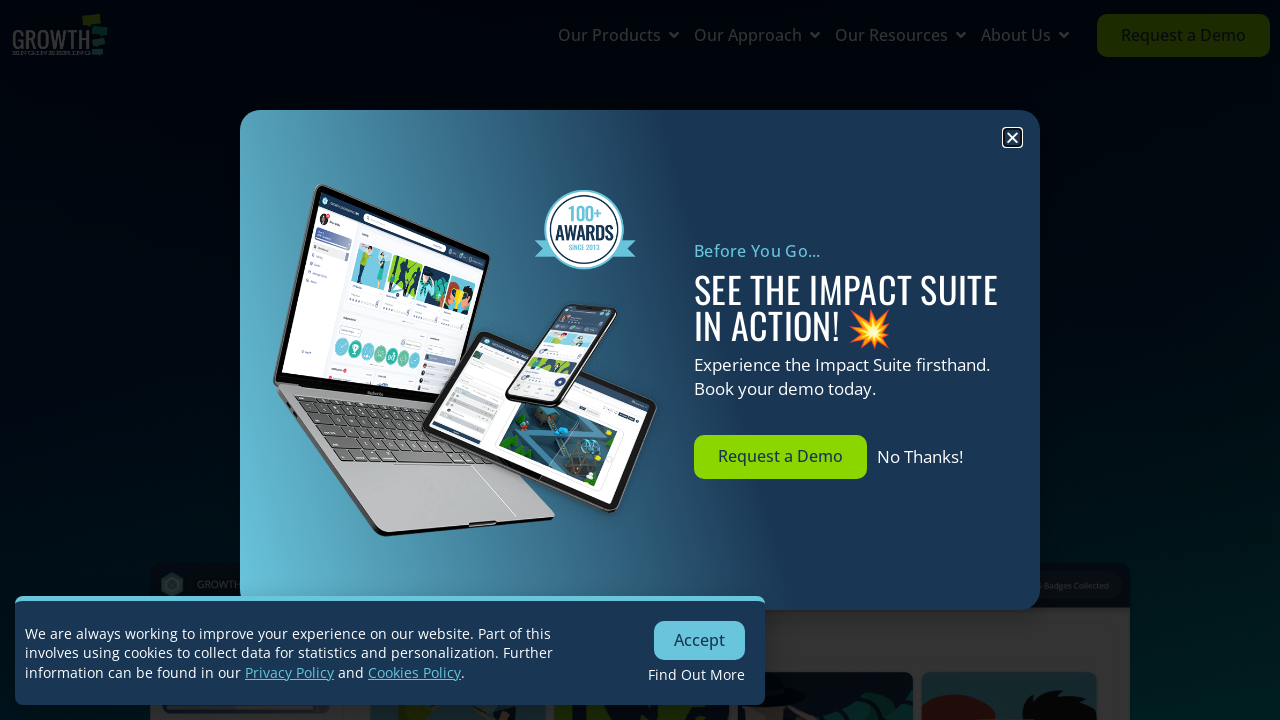

Opened new tab for navigation link 'The Impact Suite'
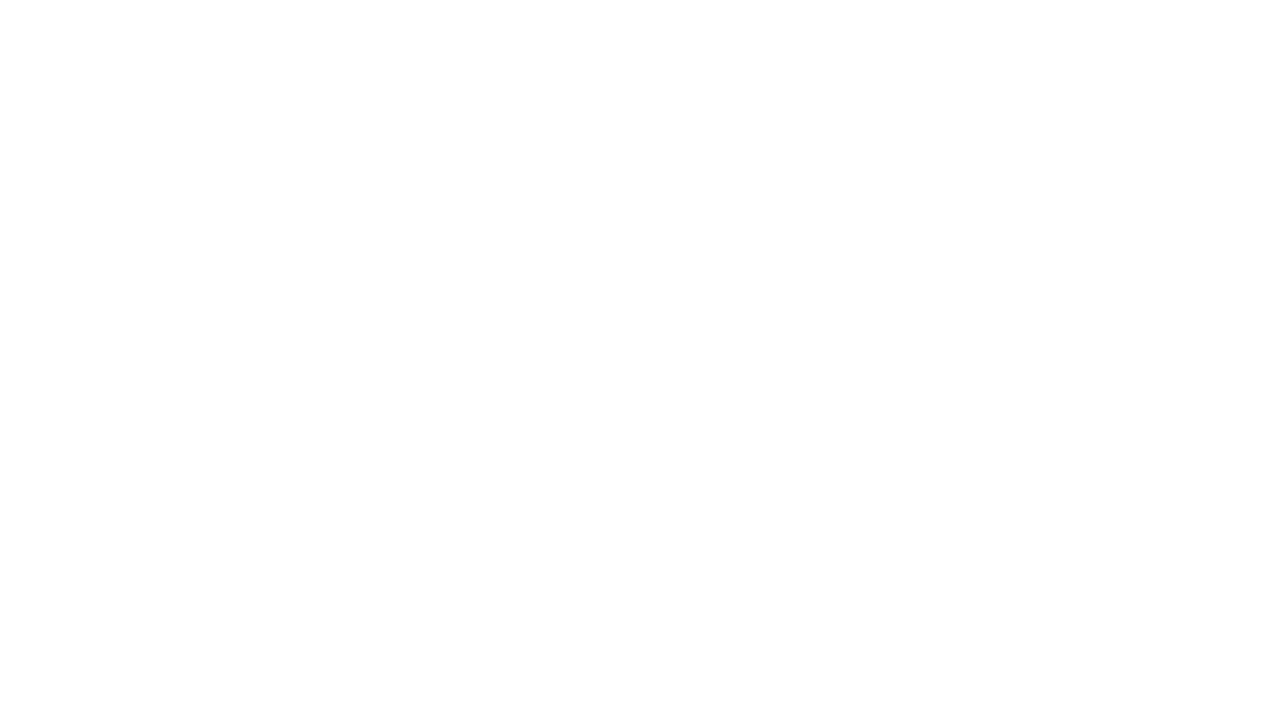

Navigated to URL: https://www.growthengineering.co.uk/the-impact-suite/
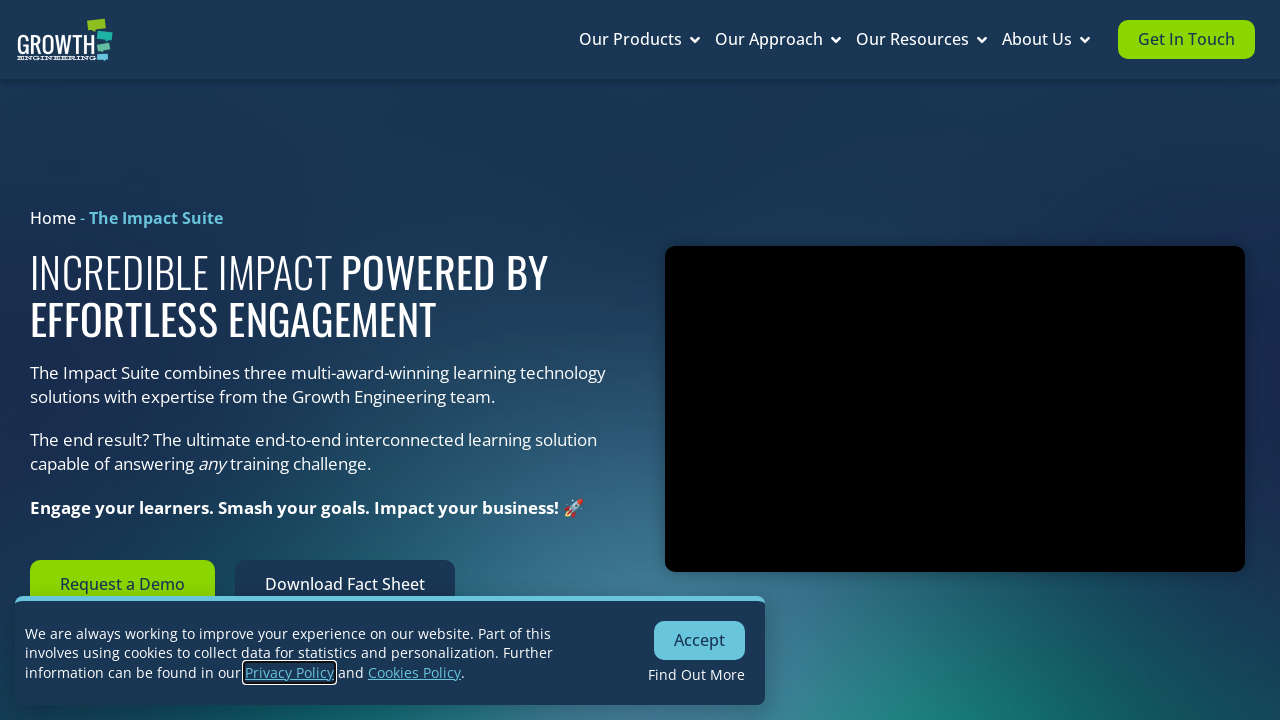

Verified page loaded with title: 'The Impact Suite - Multi Award-winning learning technology solution'
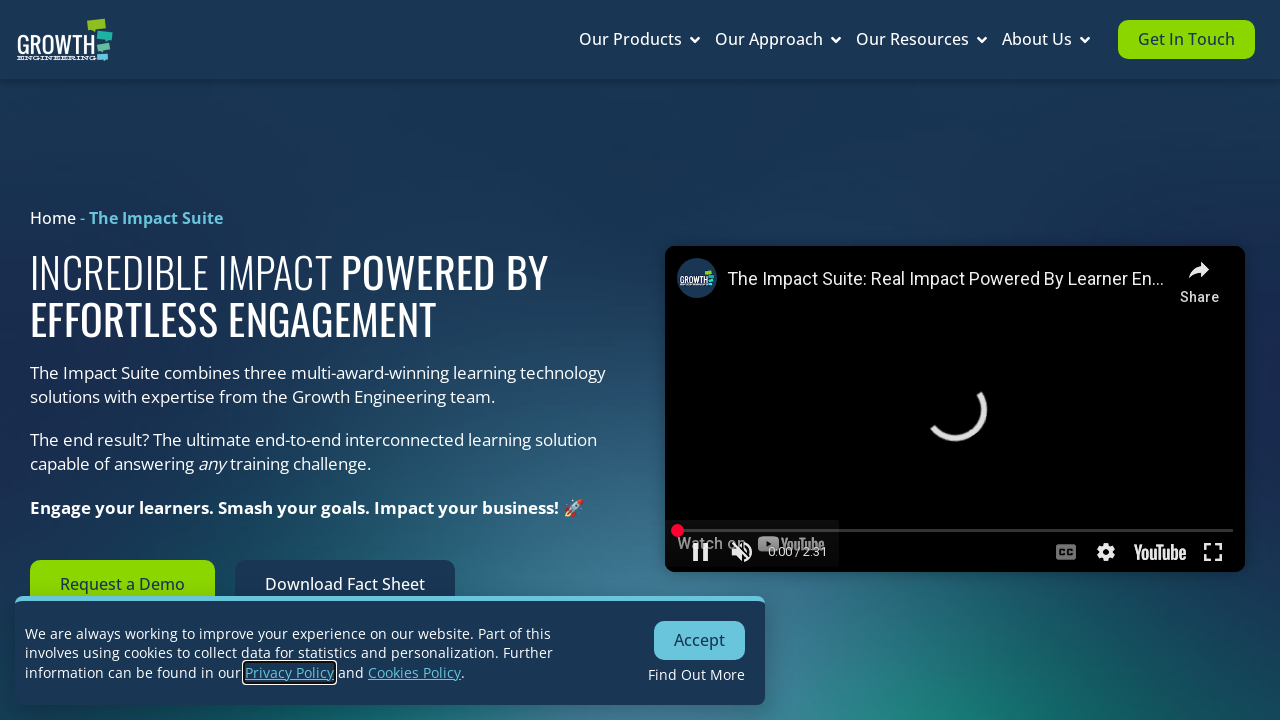

Closed tab for link 'The Impact Suite'
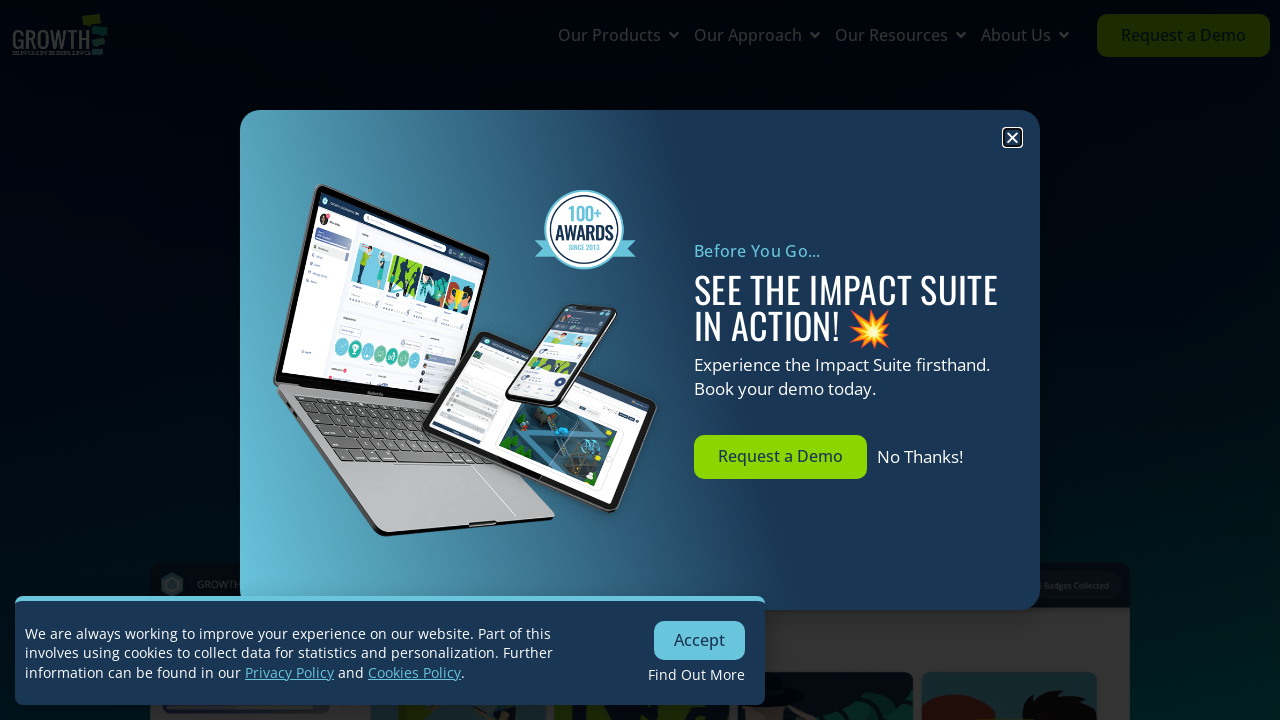

Opened new tab for navigation link 'Growth Engineering LMS'
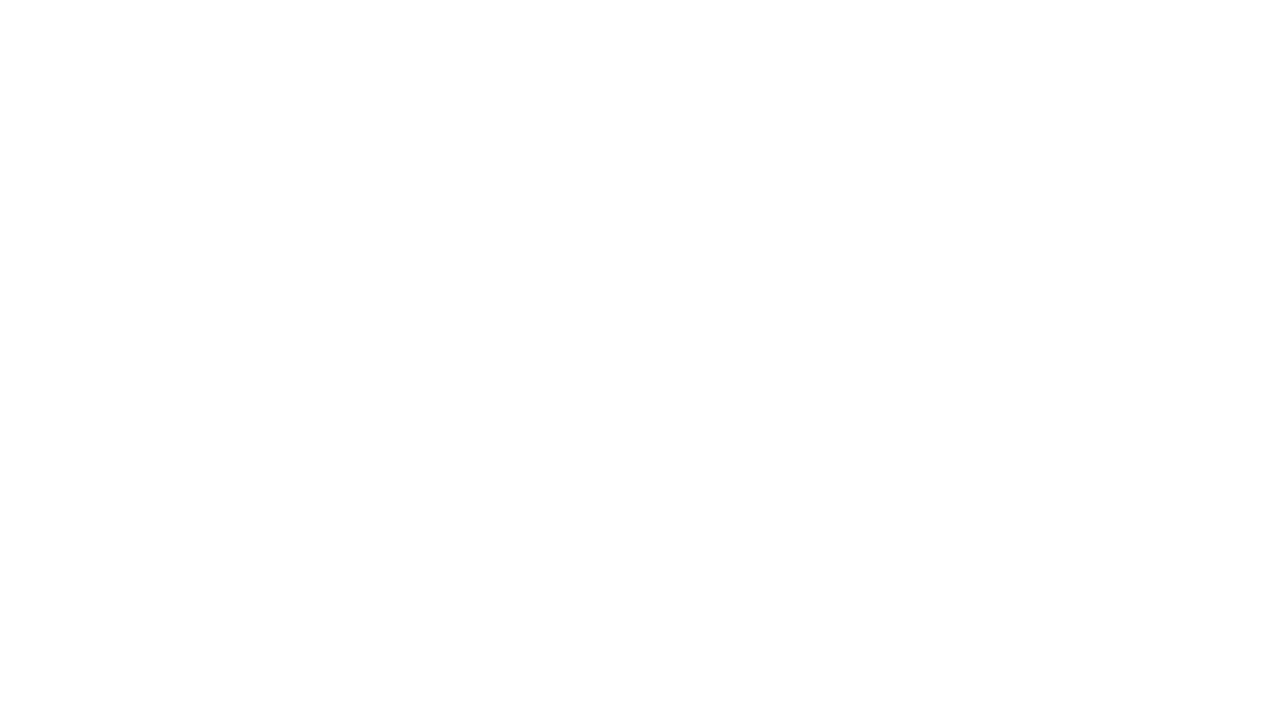

Navigated to URL: https://www.growthengineering.co.uk/the-impact-suite/growth-engineering-lms/
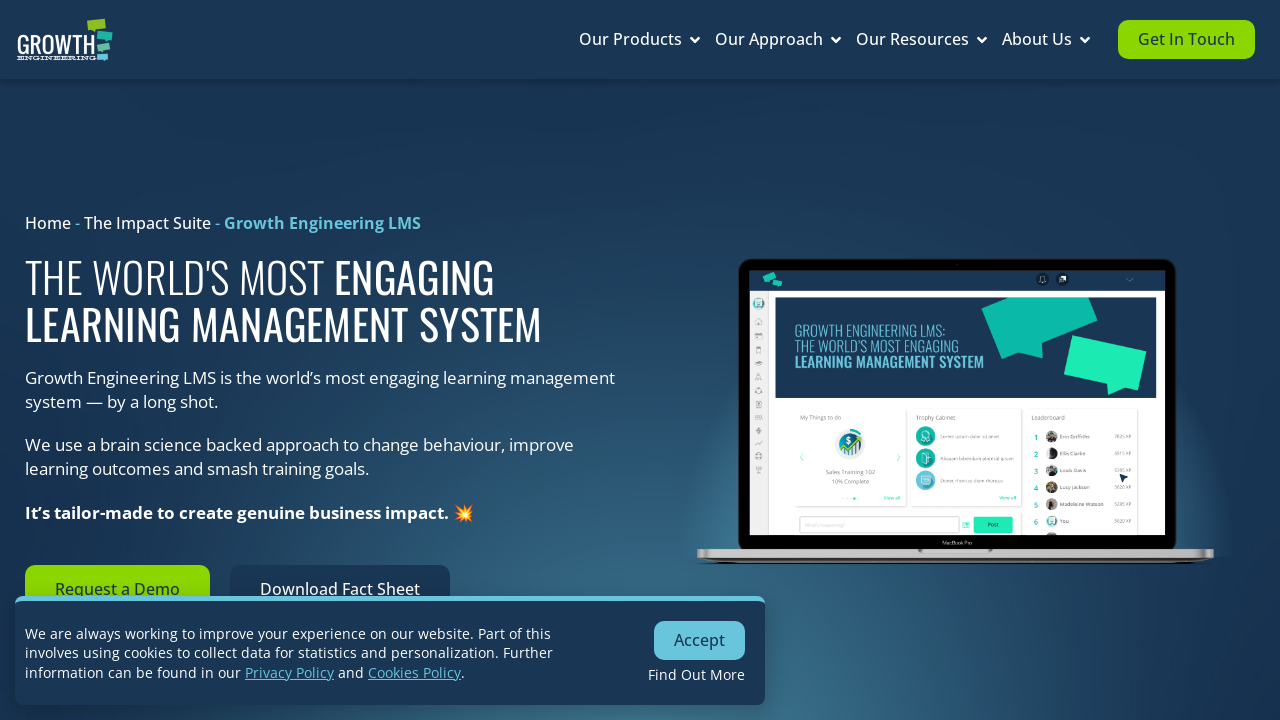

Verified page loaded with title: 'The World's Most Engaging Learning Management System (LMS)'
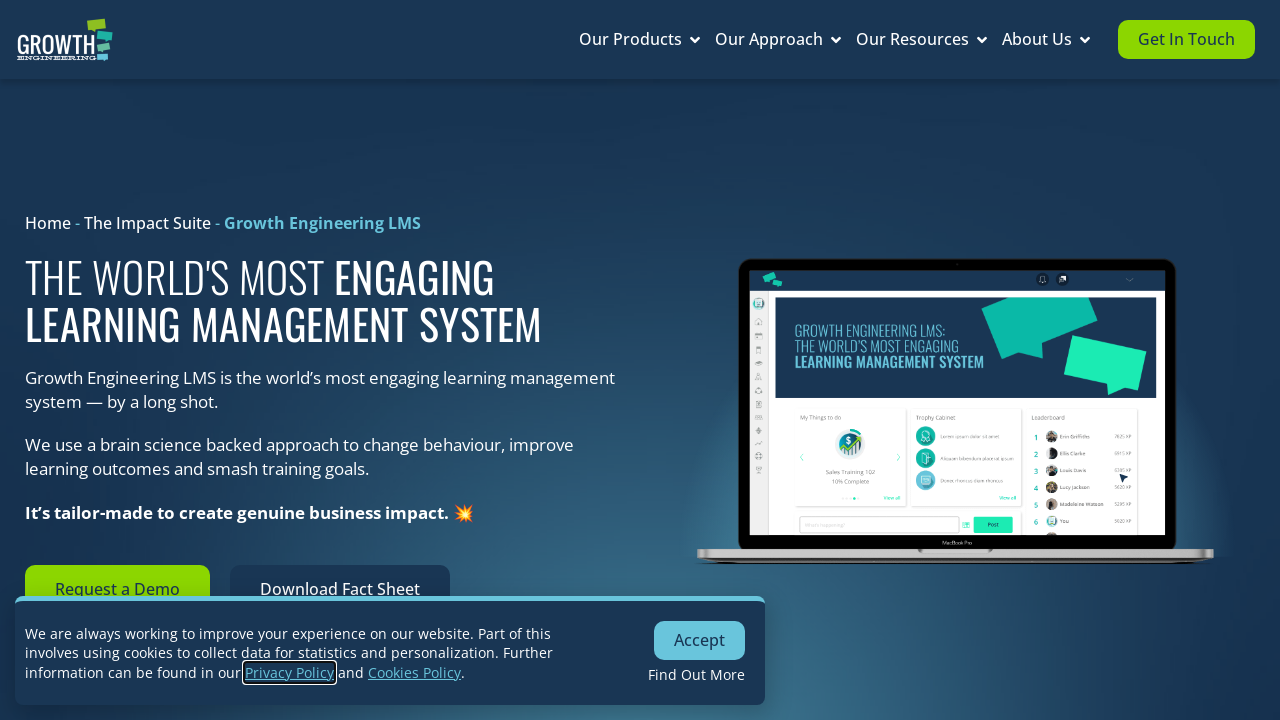

Closed tab for link 'Growth Engineering LMS'
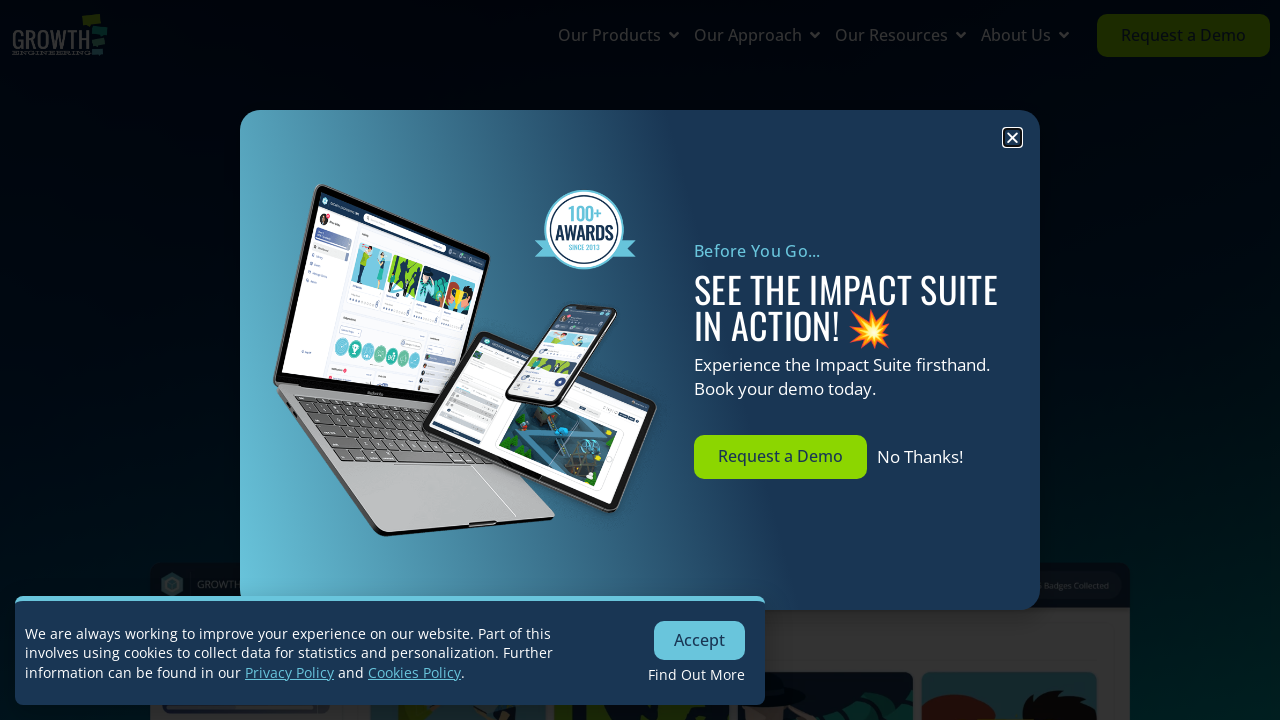

Opened new tab for navigation link 'Growth Engineering Learning App'
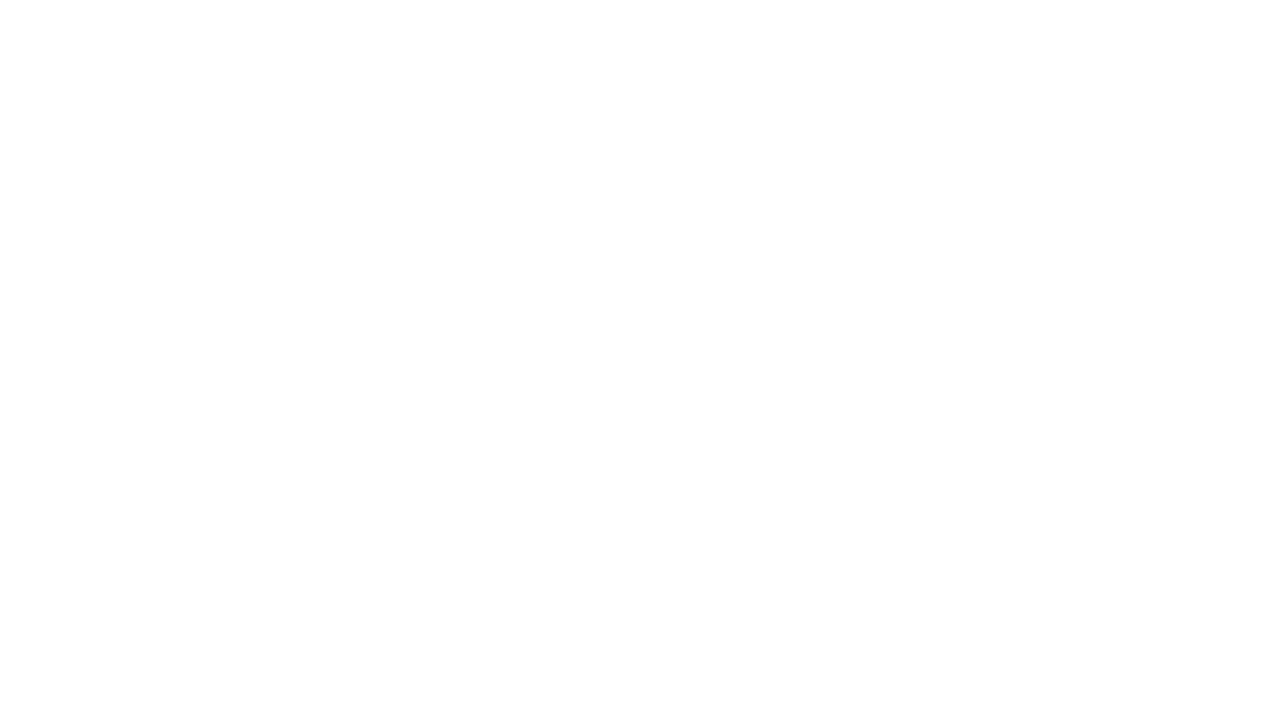

Navigated to URL: https://www.growthengineering.co.uk/the-impact-suite/growth-engineering-app/
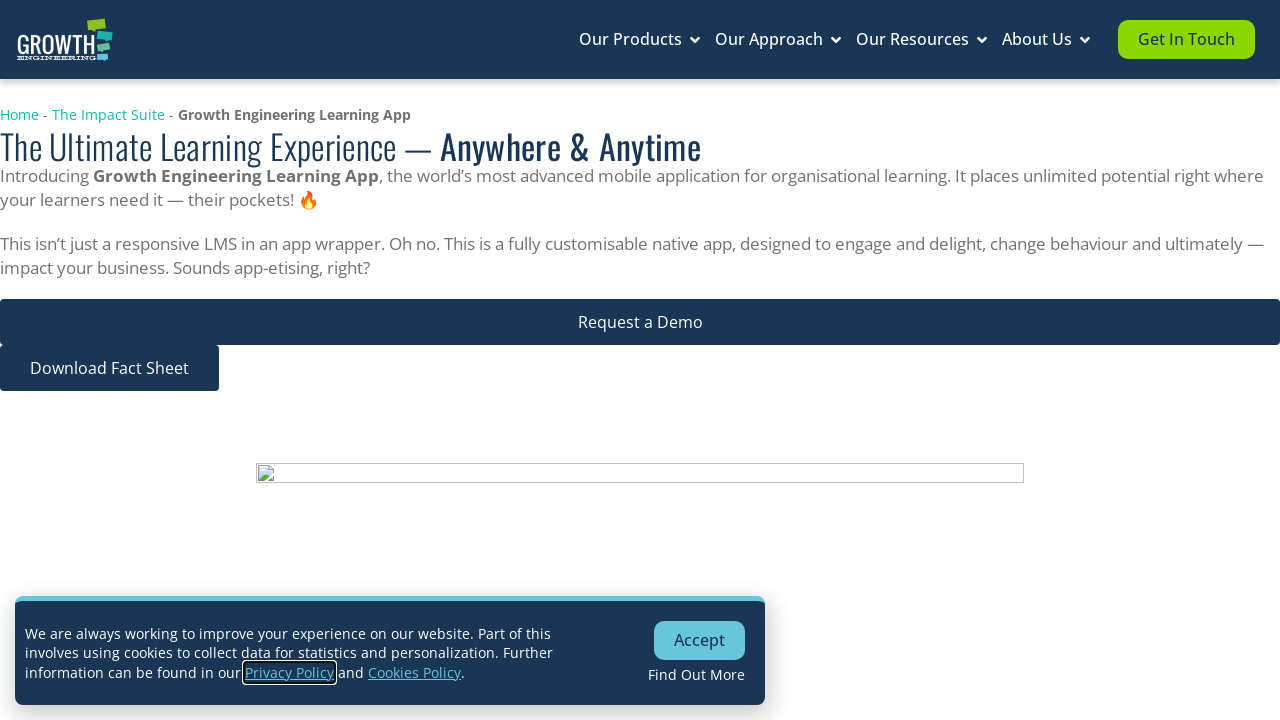

Verified page loaded with title: 'Growth Engineering Learning App - Generate 9x more engagement'
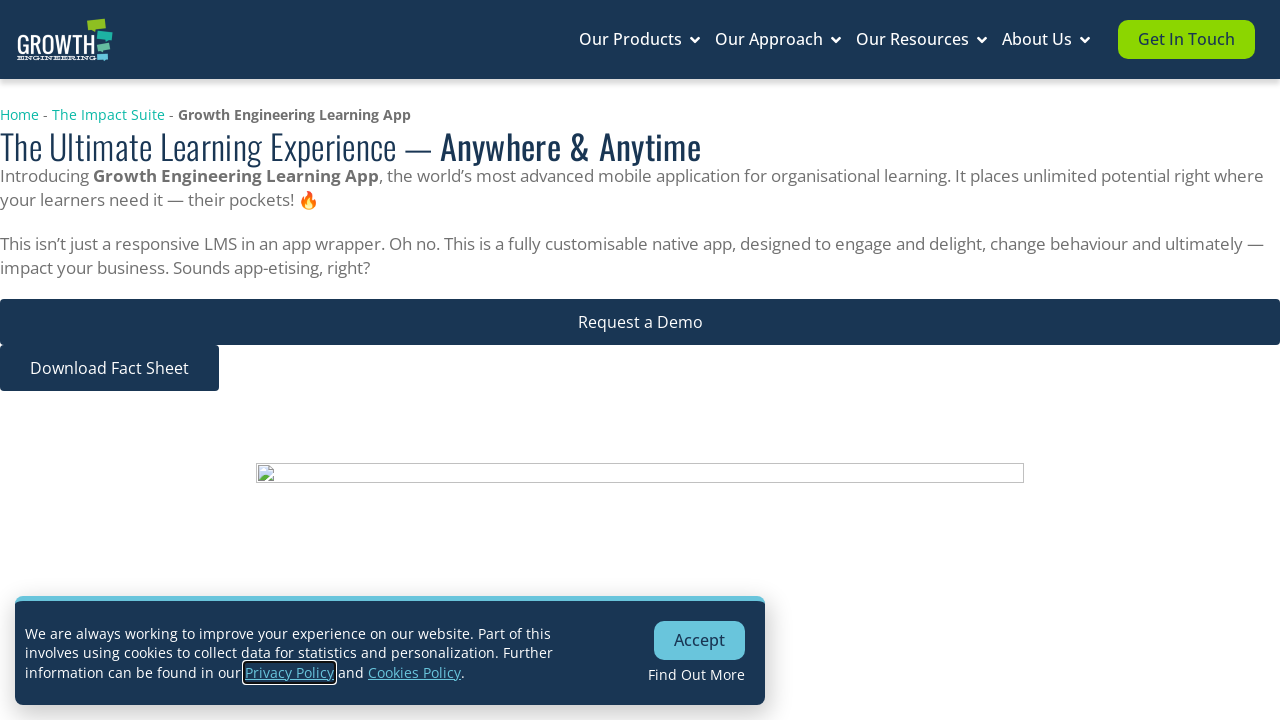

Closed tab for link 'Growth Engineering Learning App'
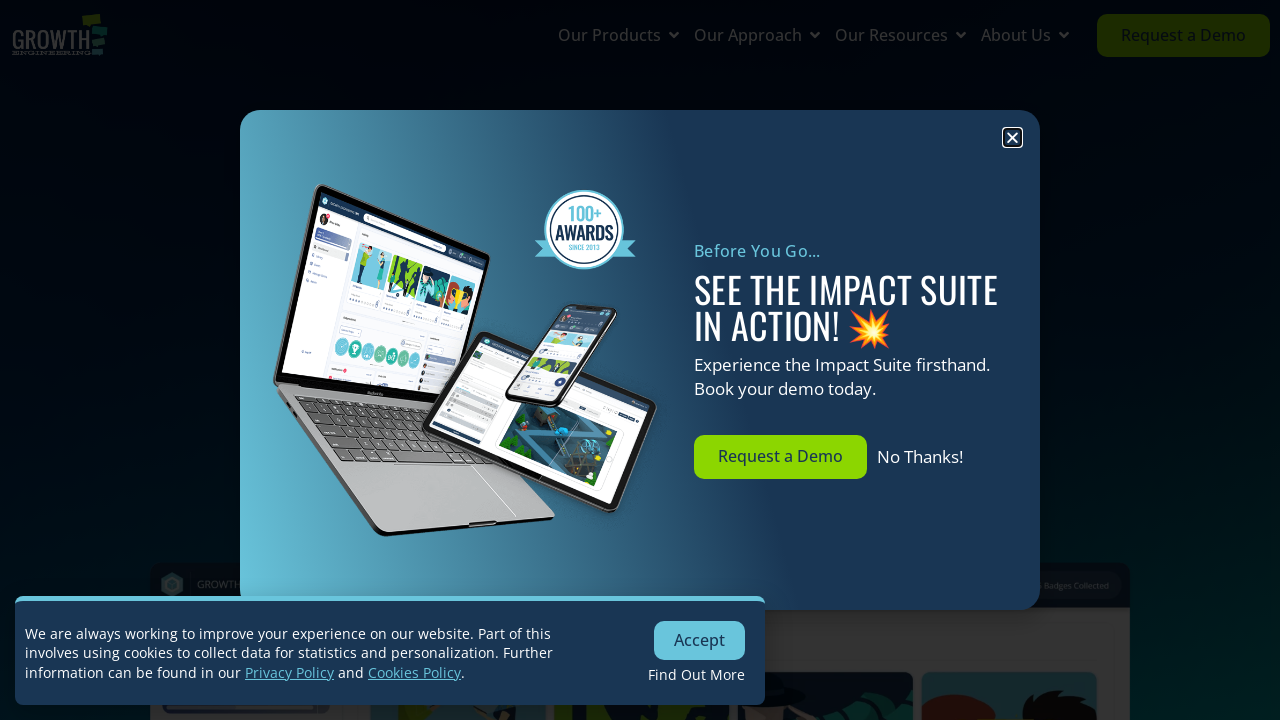

Opened new tab for navigation link 'Growth Engineering Authoring Tool'
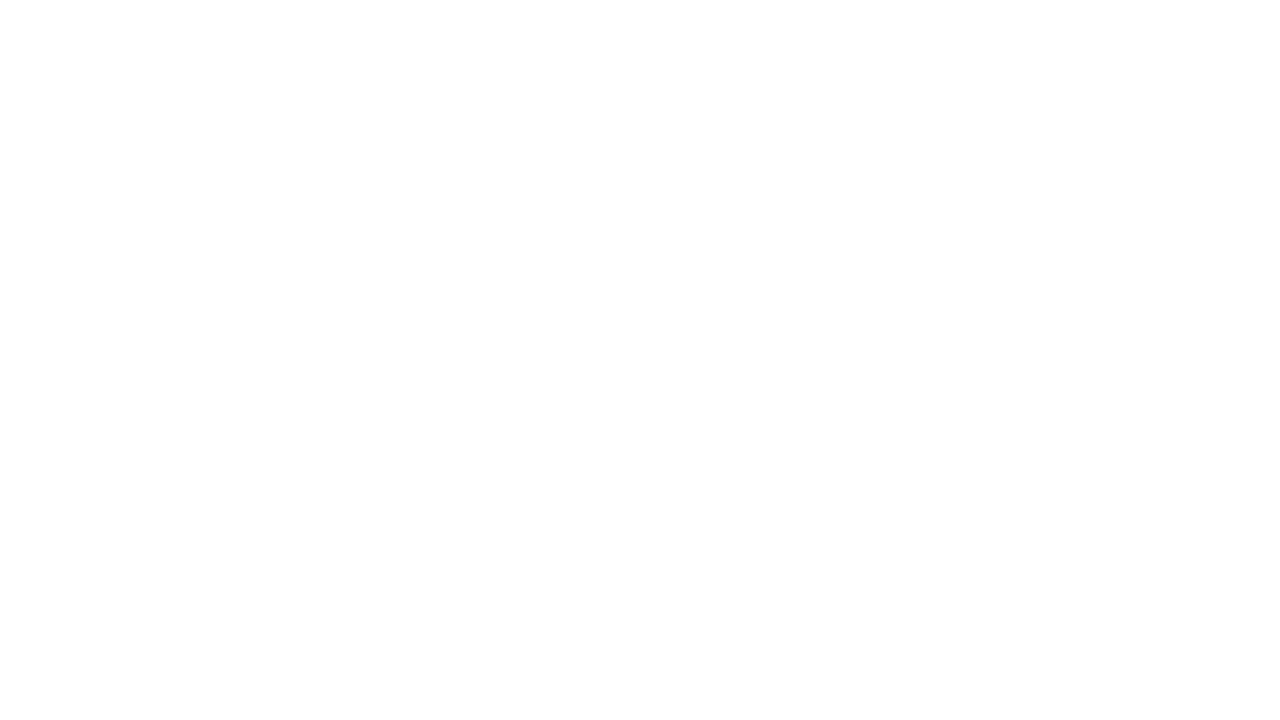

Navigated to URL: https://www.growthengineering.co.uk/the-impact-suite/growth-engineering-authoring-tool/
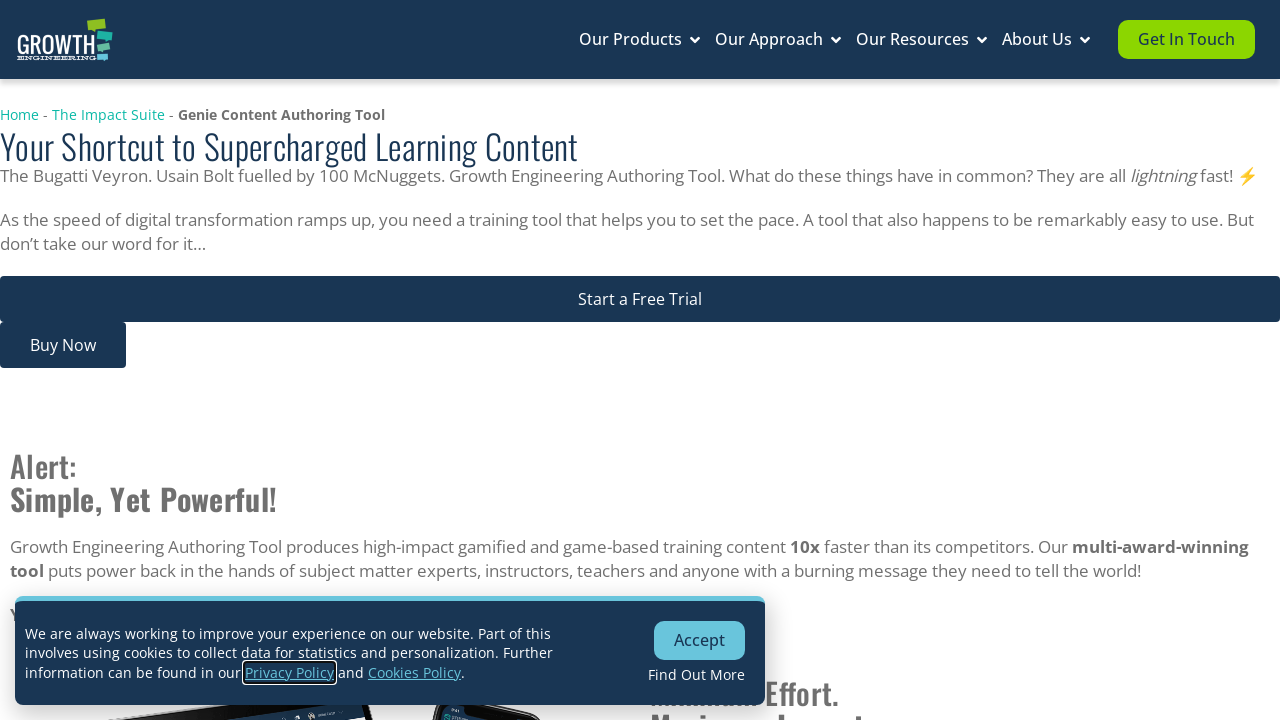

Verified page loaded with title: 'Growth Engineering Authoring Tool - Growth Engineering'
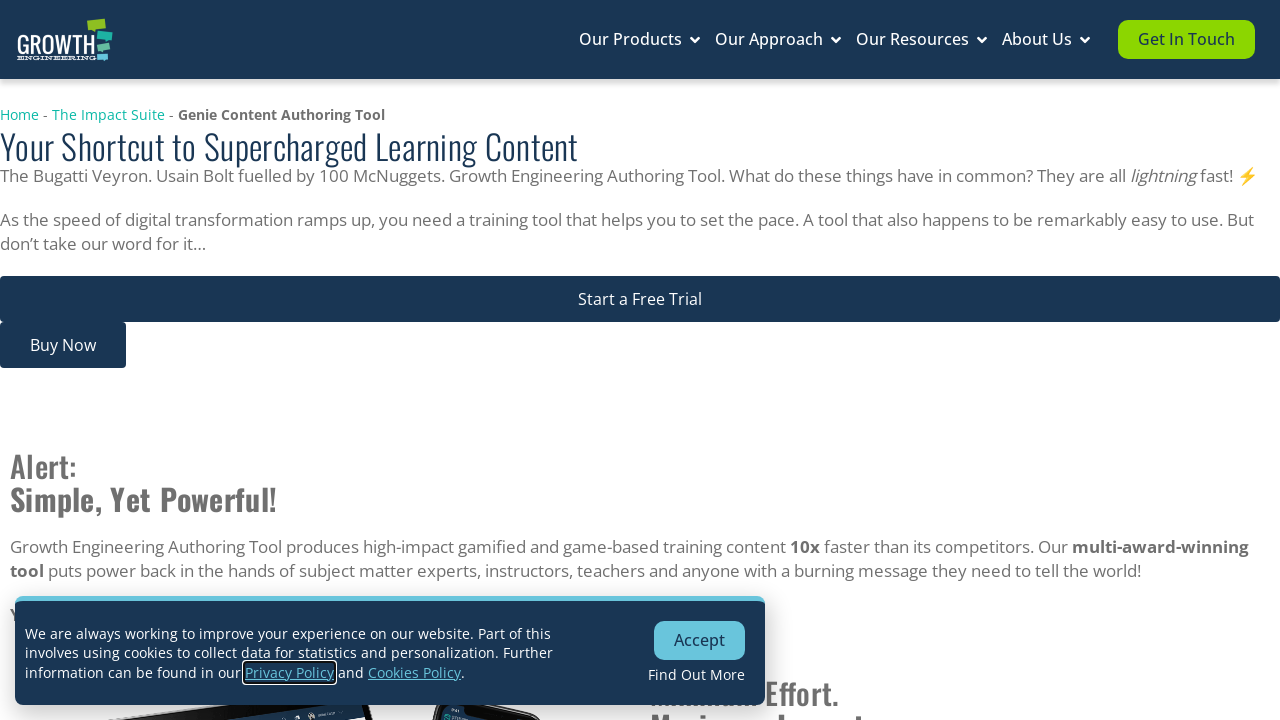

Closed tab for link 'Growth Engineering Authoring Tool'
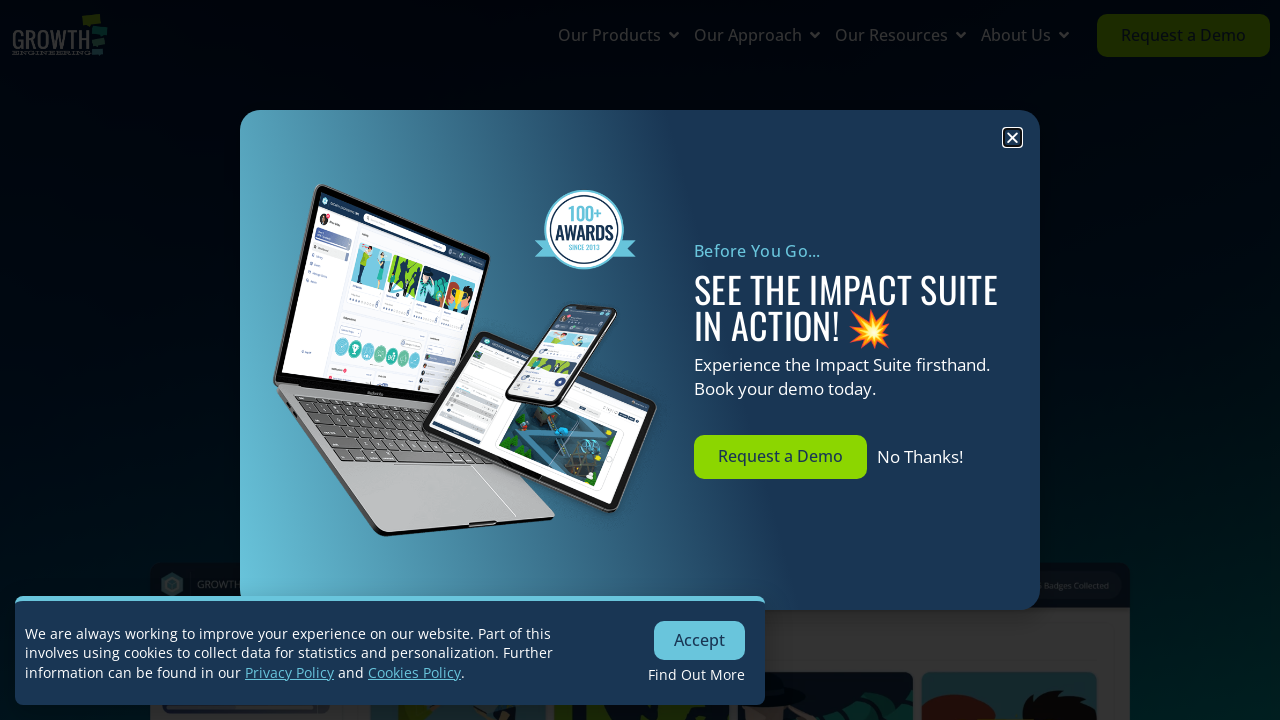

Opened new tab for navigation link 'Gamification'
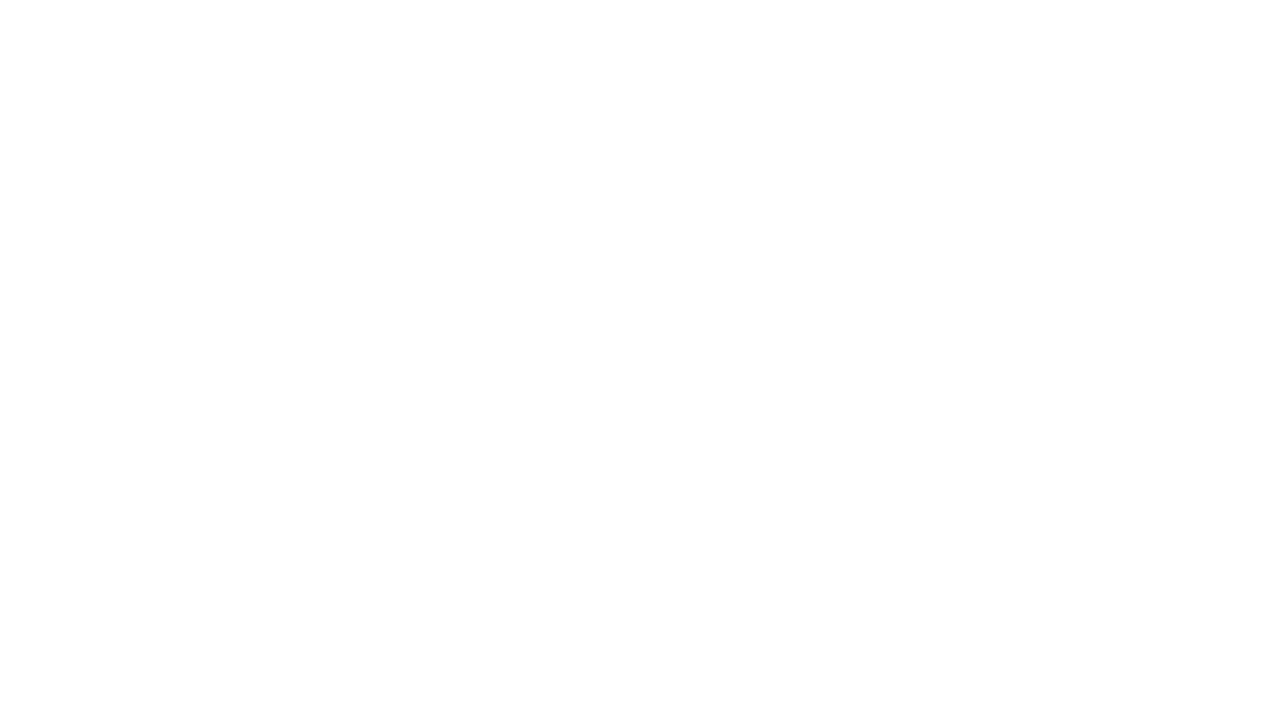

Navigated to URL: https://www.growthengineering.co.uk/gamification/
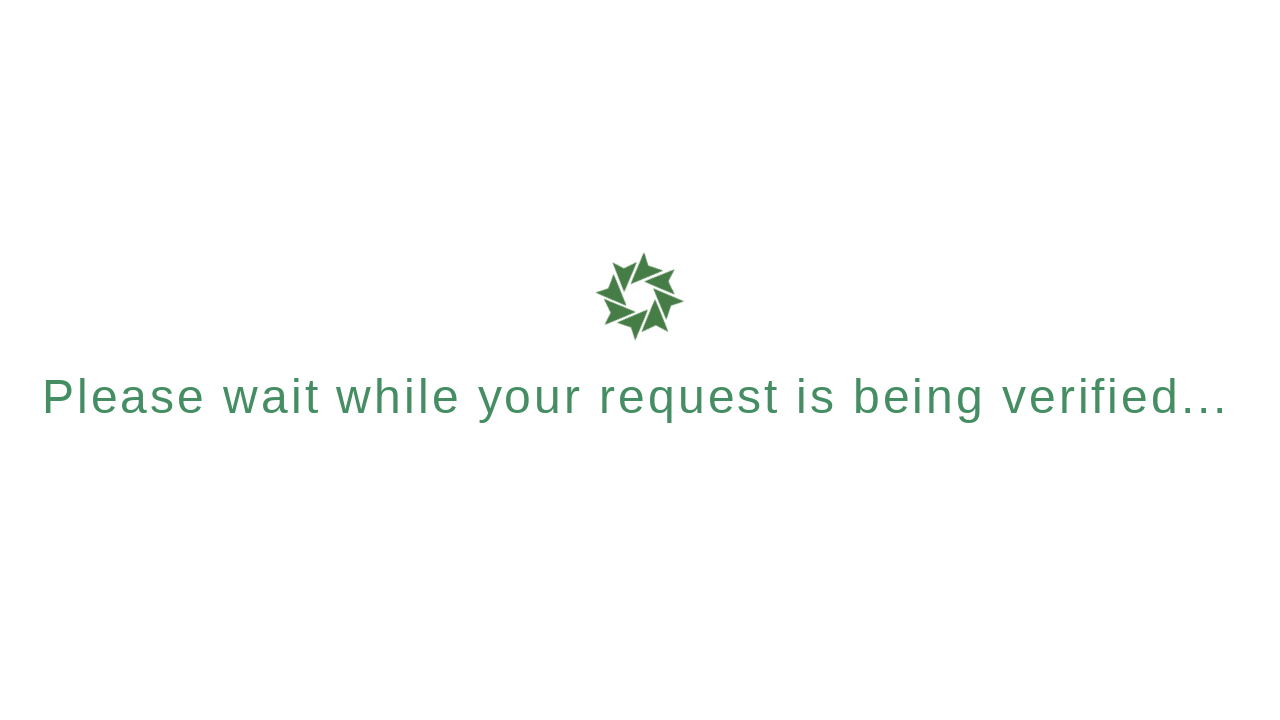

Verified page loaded with title: 'One moment, please...'
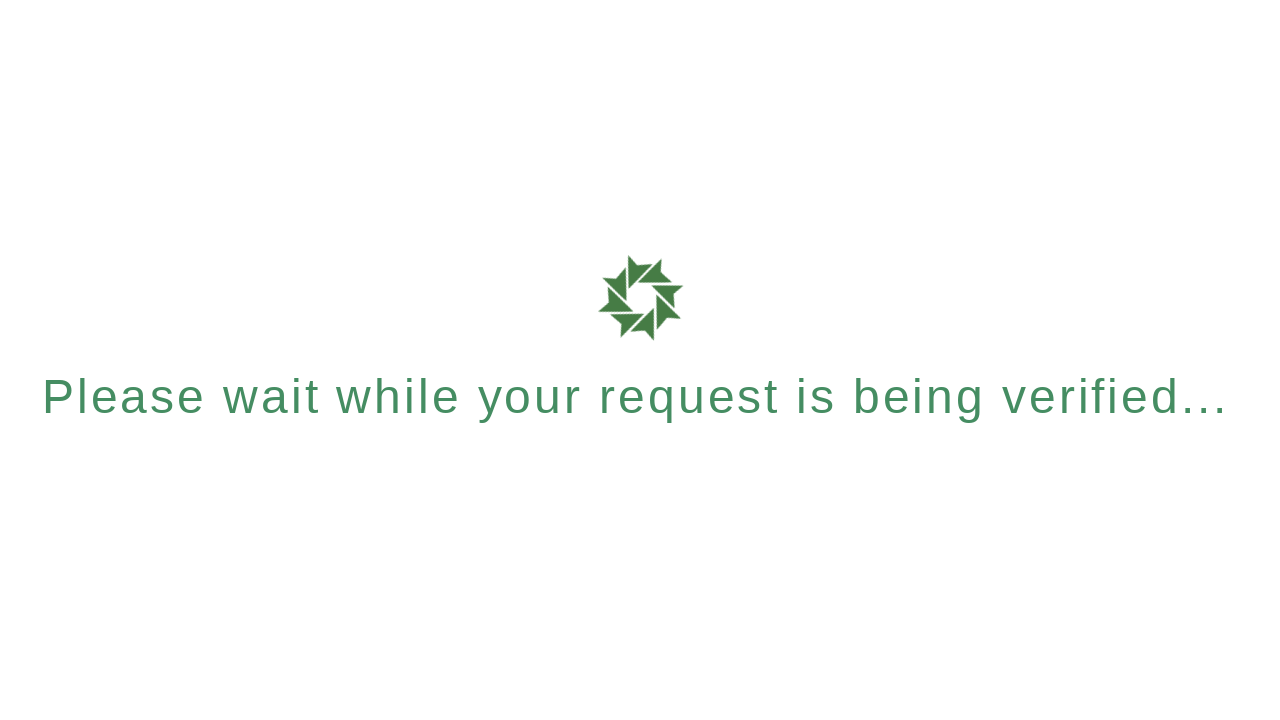

Closed tab for link 'Gamification'
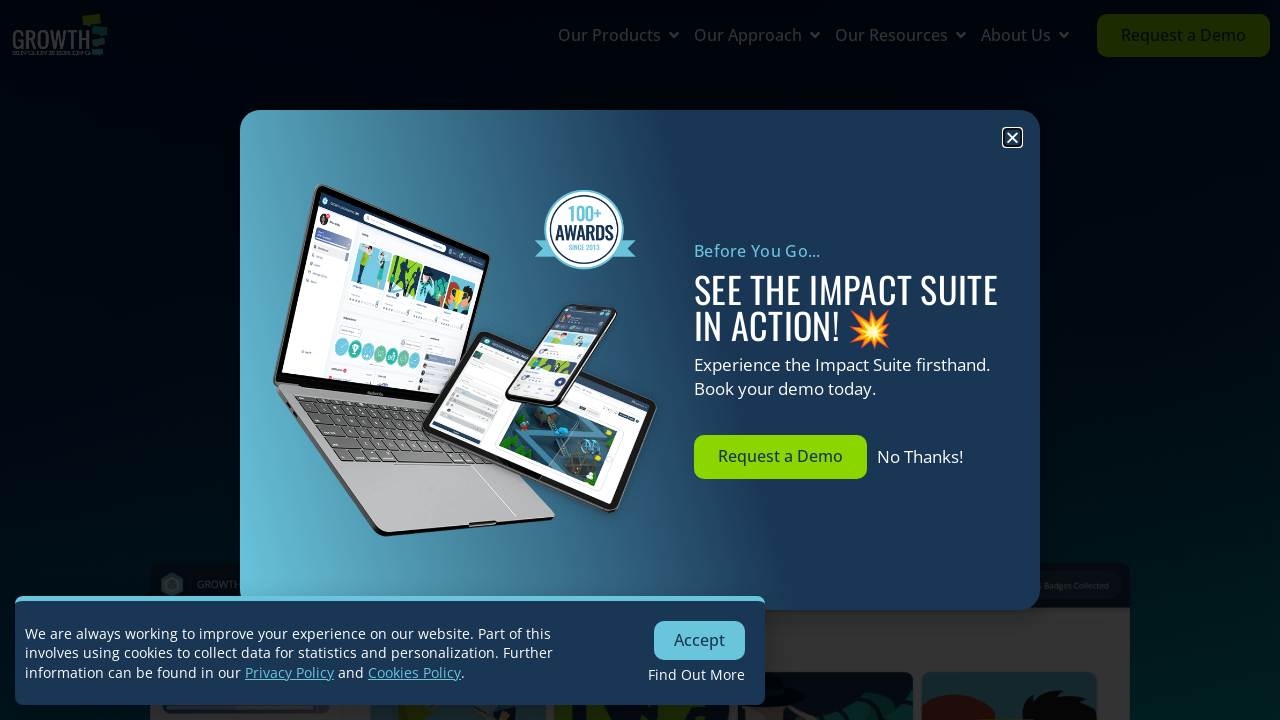

Opened new tab for navigation link 'Social Learning'
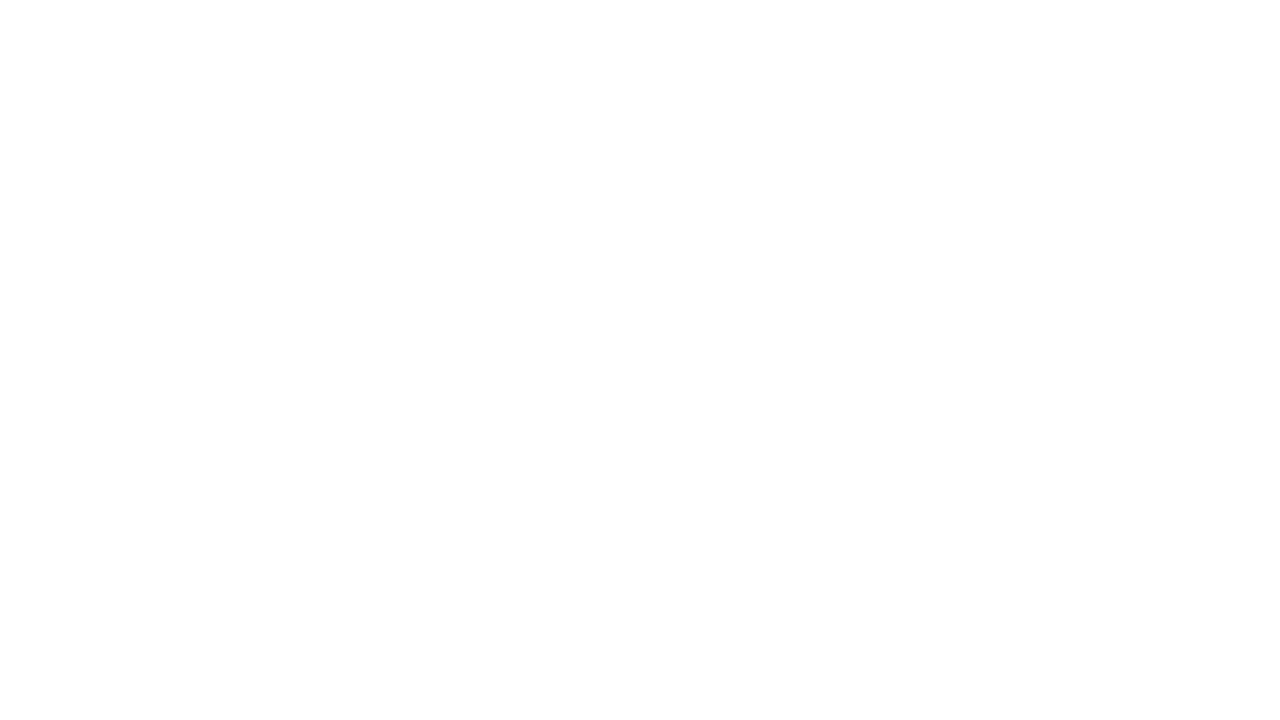

Navigated to URL: https://www.growthengineering.co.uk/social-learning/
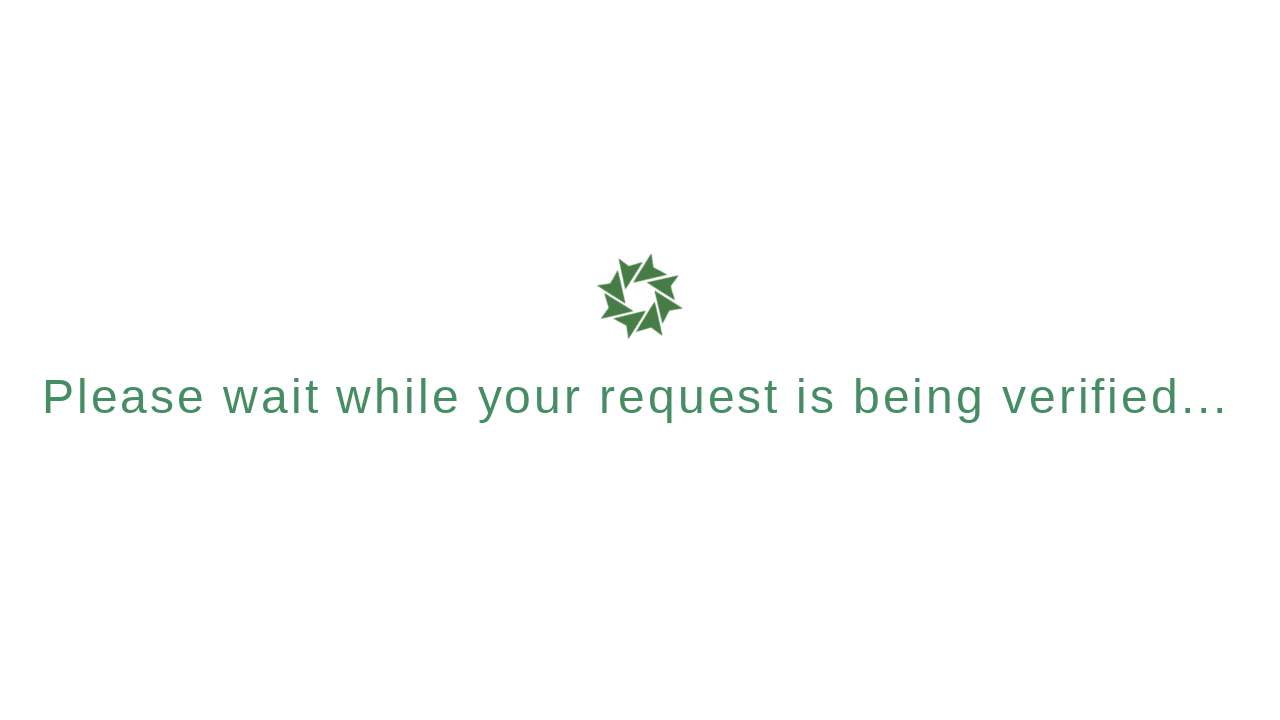

Verified page loaded with title: 'One moment, please...'
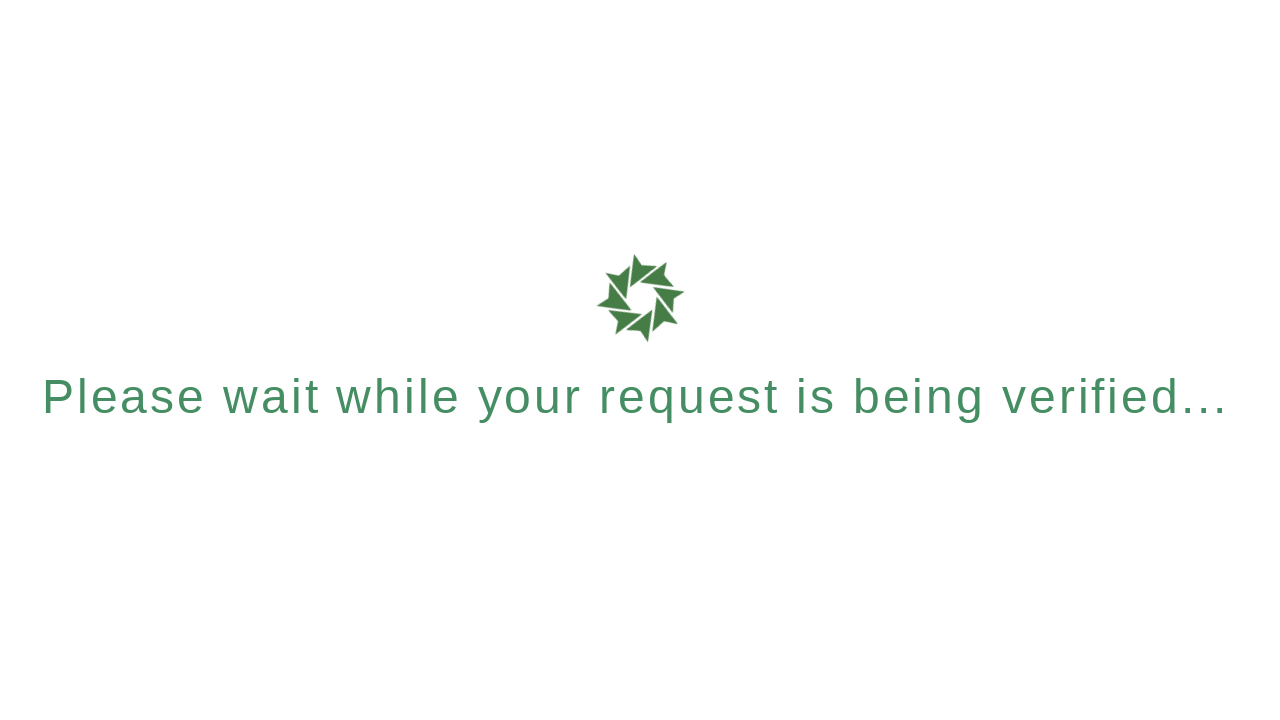

Closed tab for link 'Social Learning'
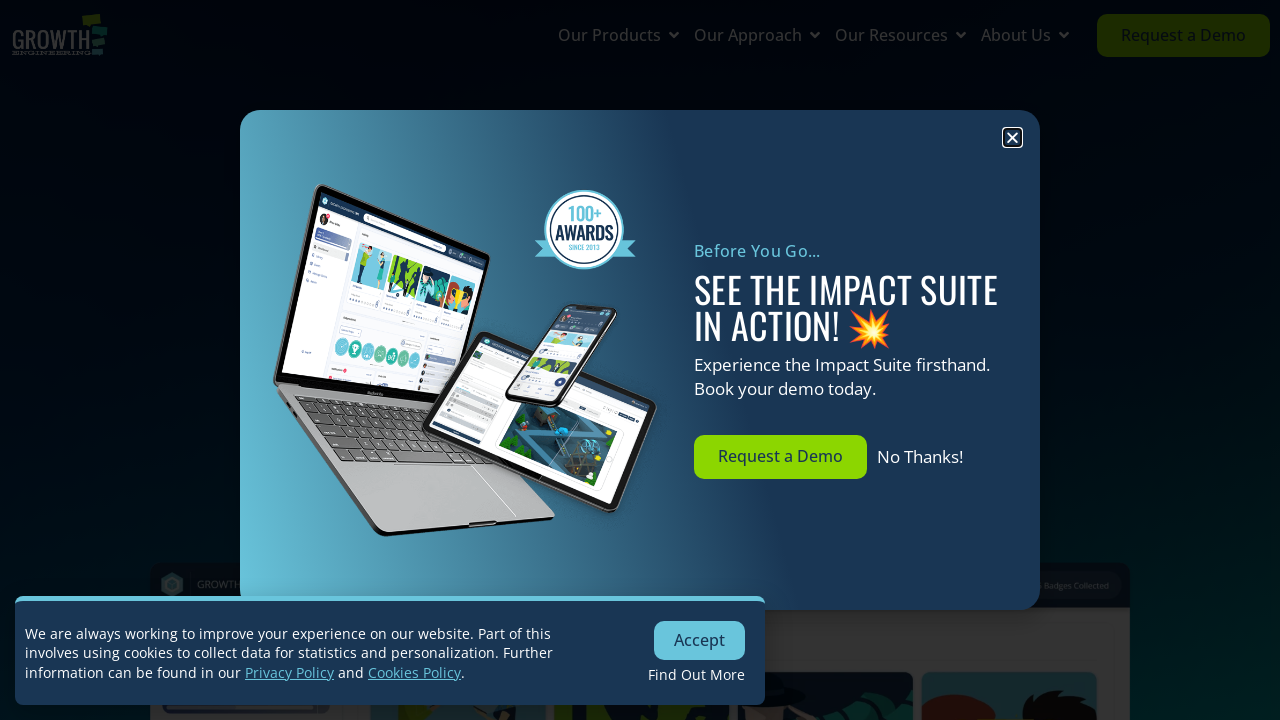

Opened new tab for navigation link 'Brain Science'
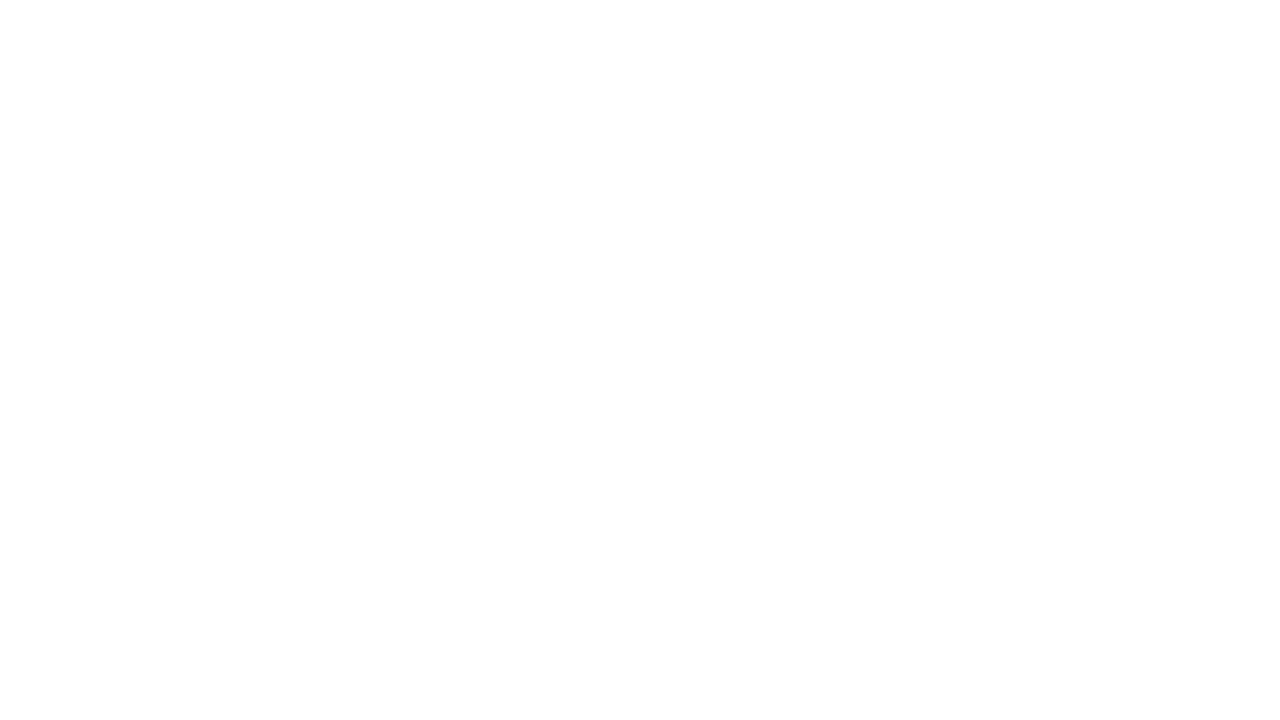

Navigated to URL: https://www.growthengineering.co.uk/brain-science/
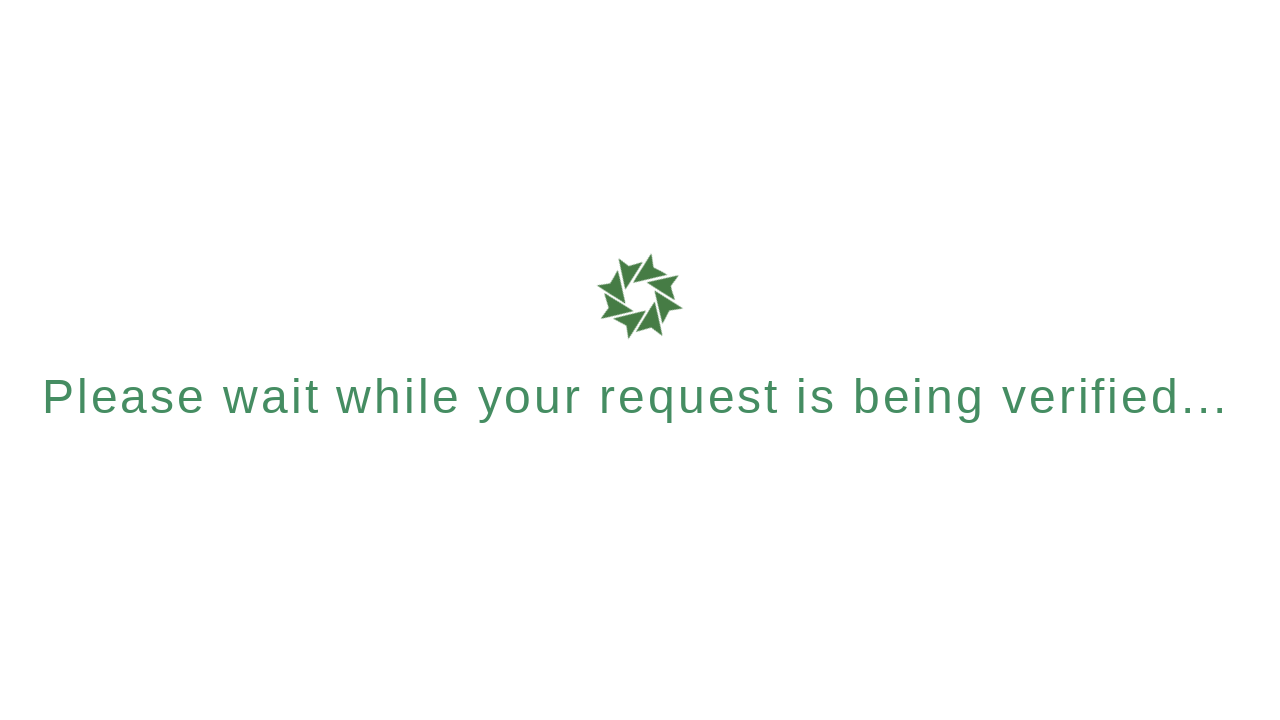

Verified page loaded with title: 'One moment, please...'
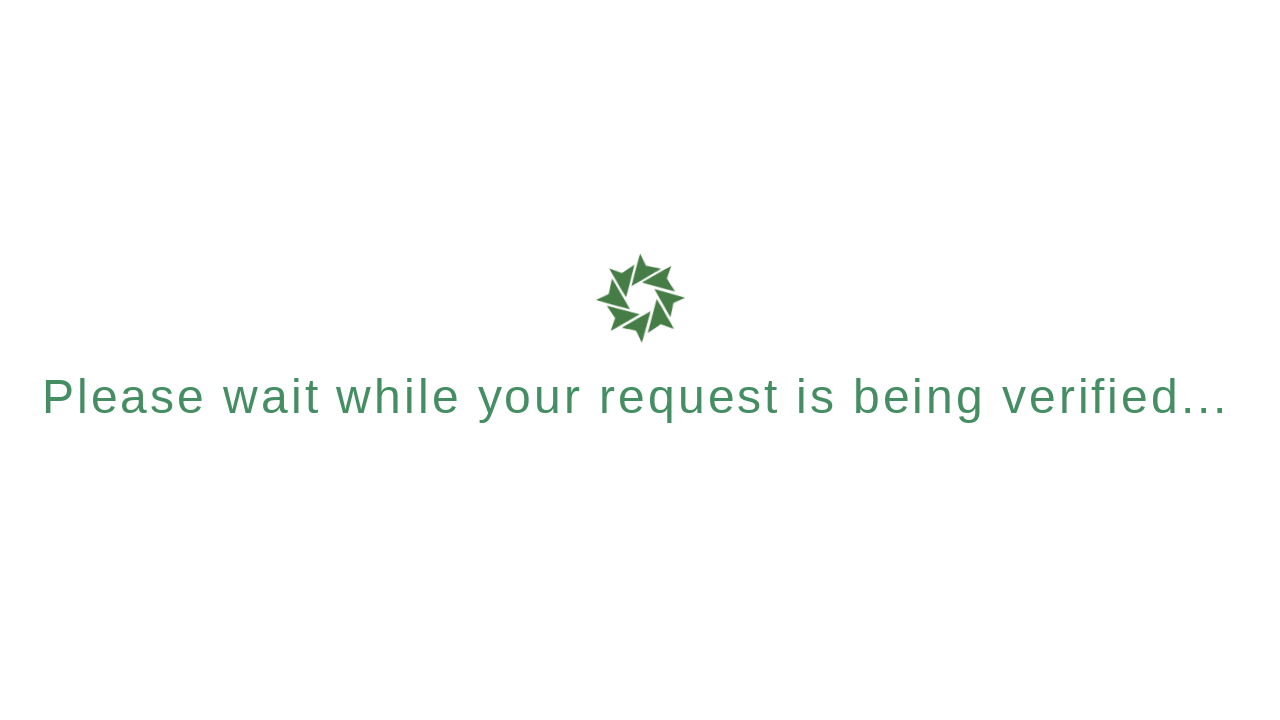

Closed tab for link 'Brain Science'
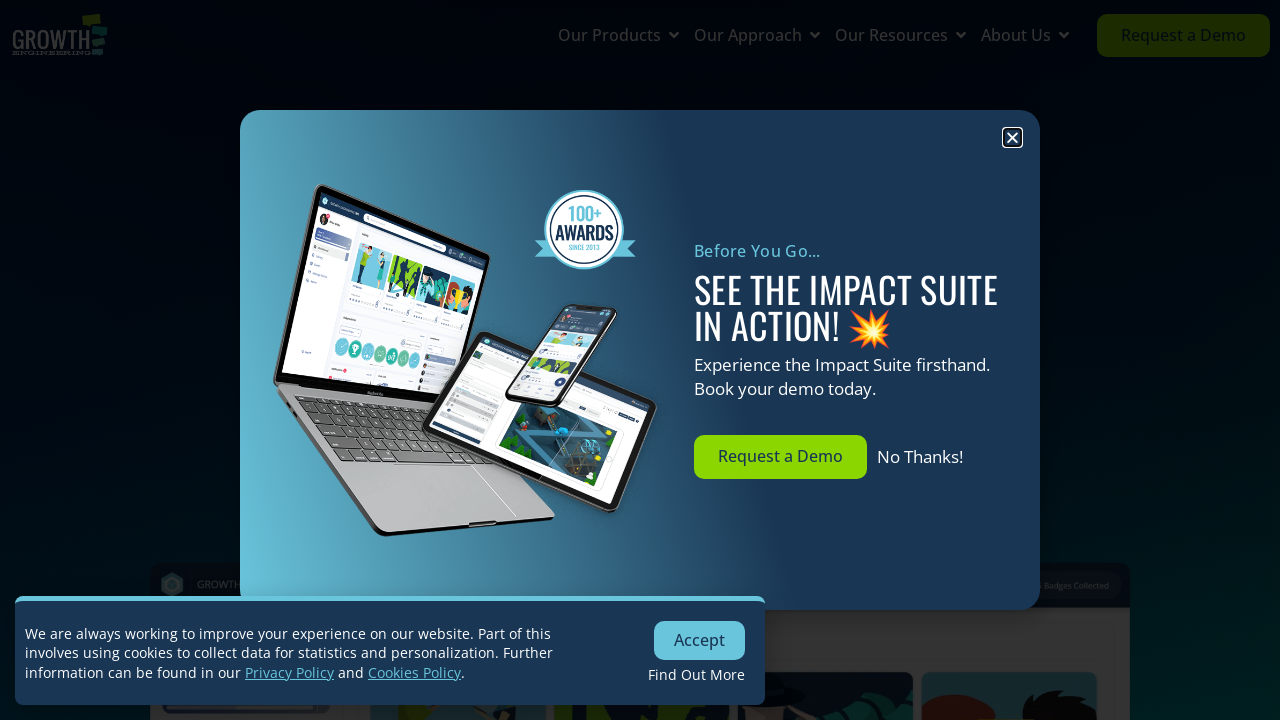

Opened new tab for navigation link 'Personalisation'
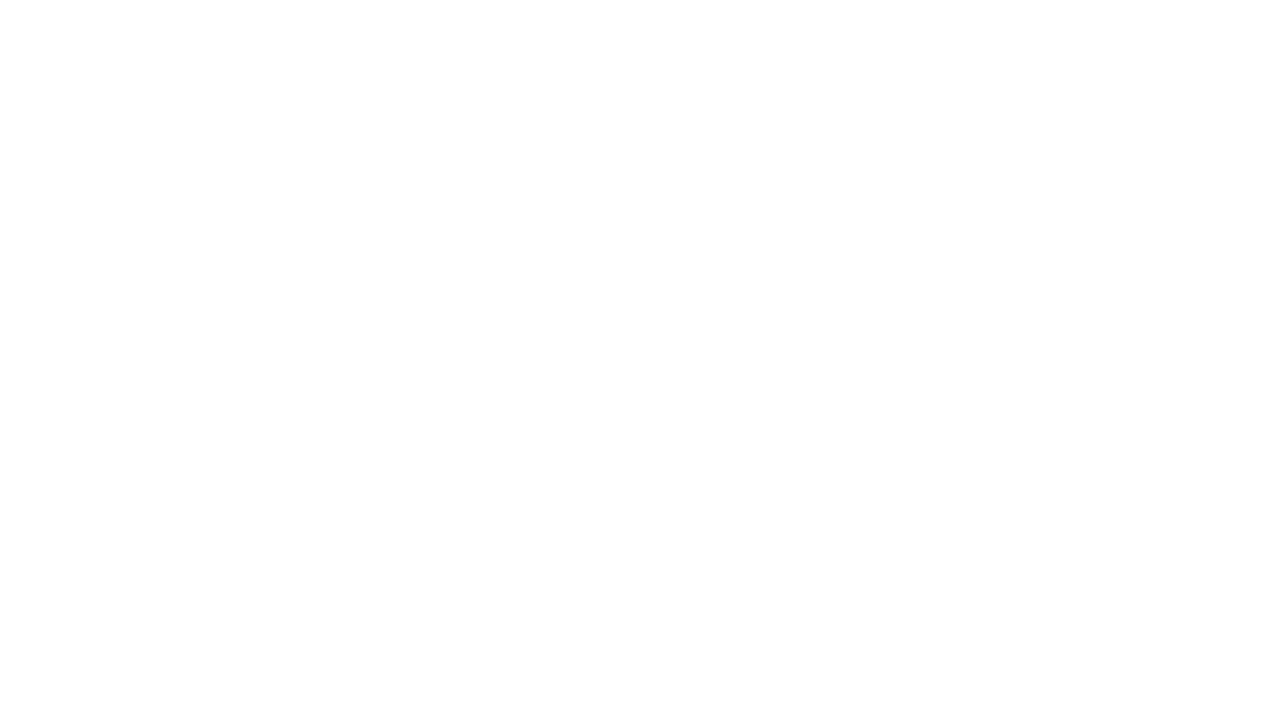

Navigated to URL: https://www.growthengineering.co.uk/personalisation/
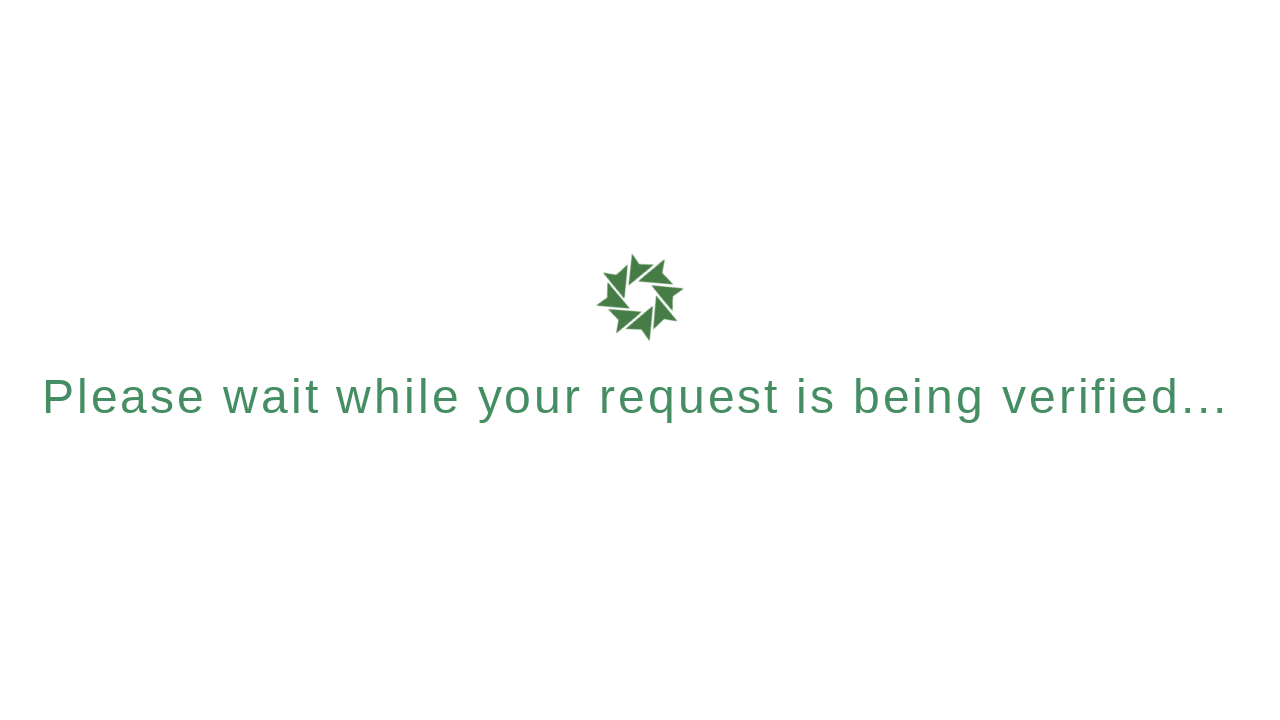

Verified page loaded with title: 'One moment, please...'
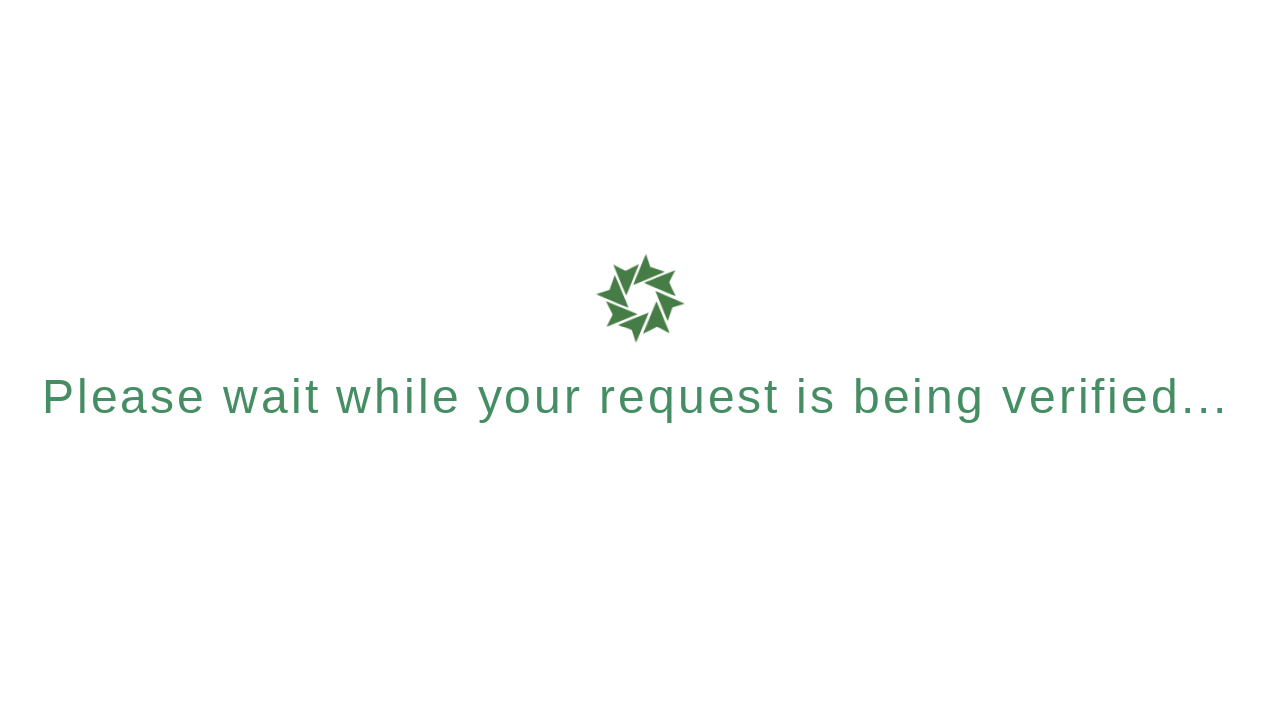

Closed tab for link 'Personalisation'
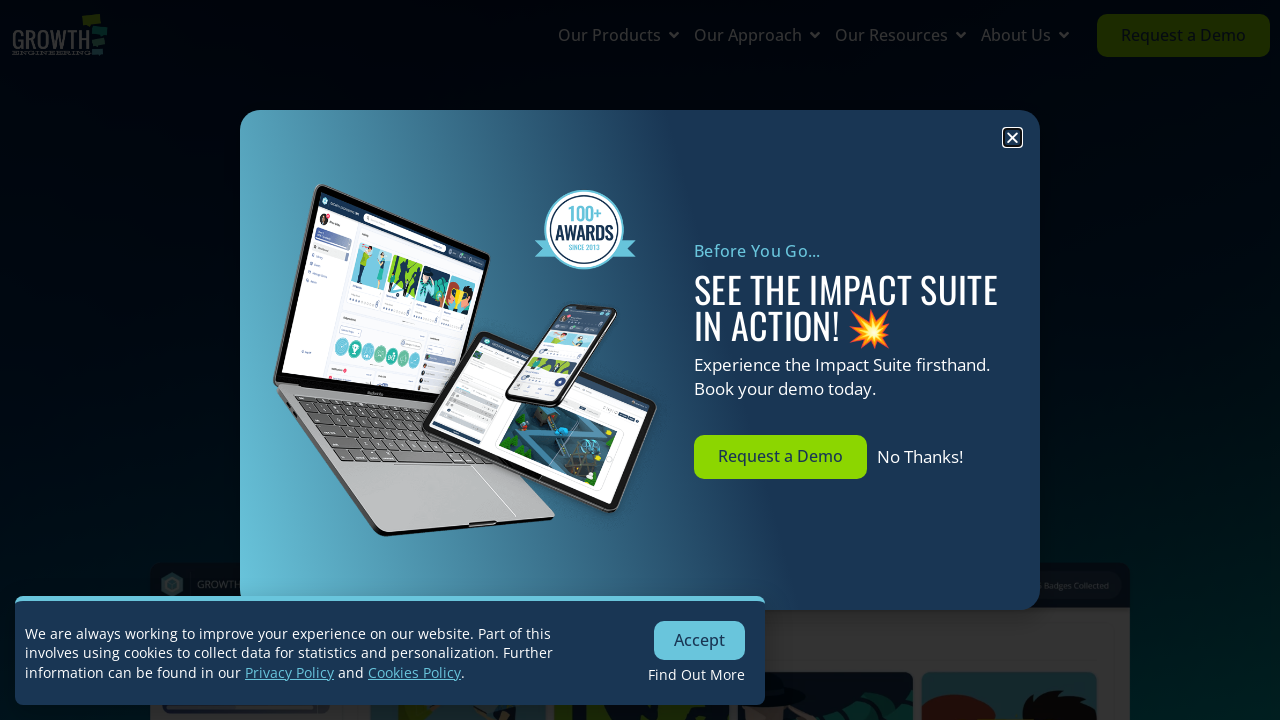

Opened new tab for navigation link 'Artificial Intelligence'
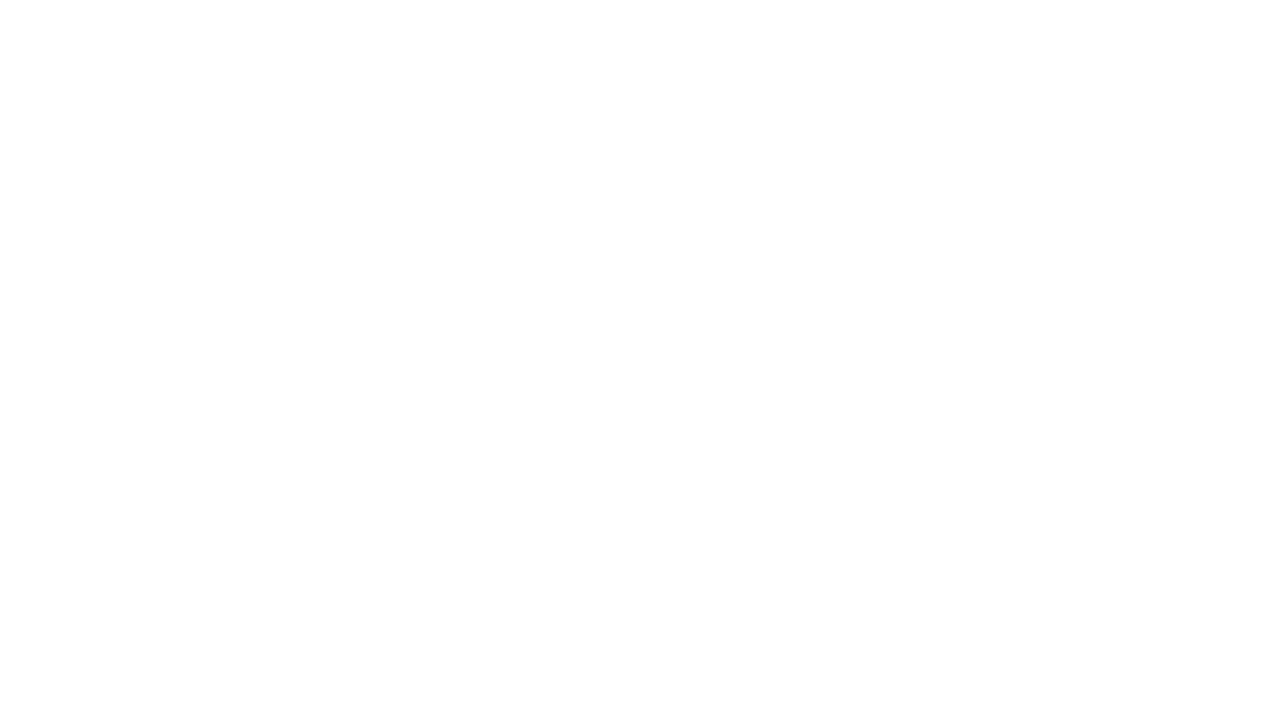

Navigated to URL: https://www.growthengineering.co.uk/artificial-intelligence/
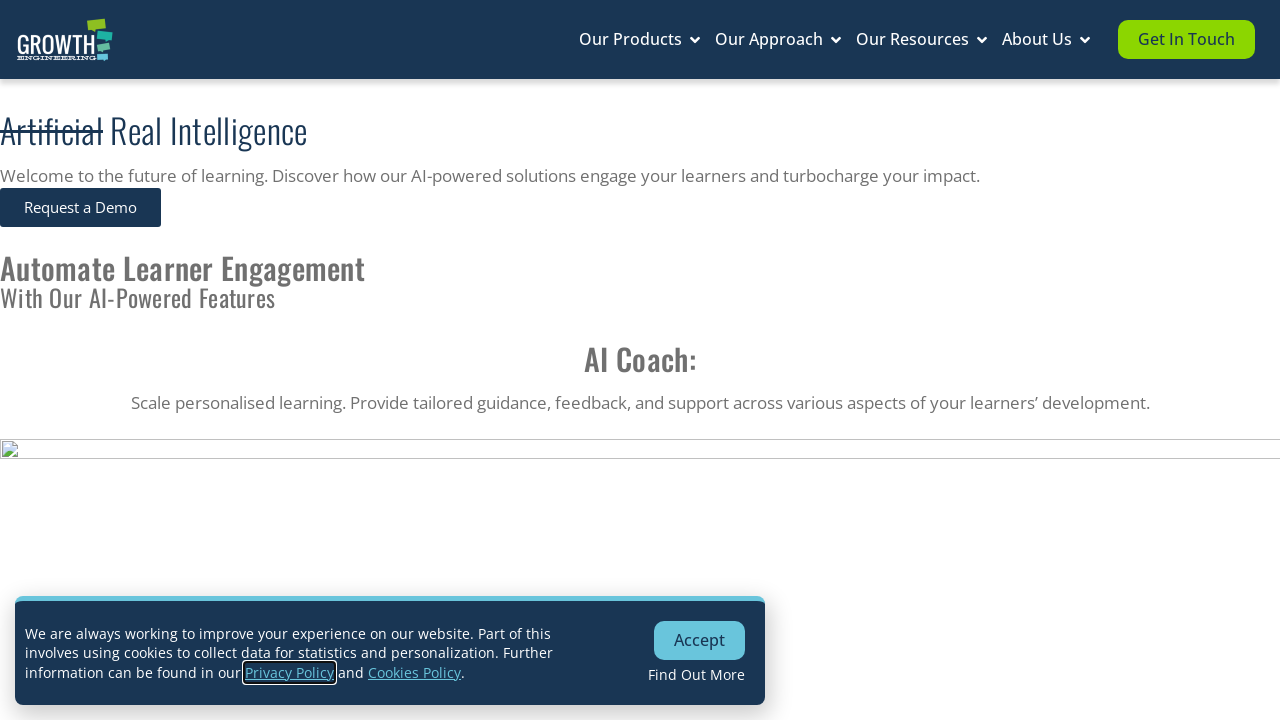

Verified page loaded with title: 'Artificial Intelligence in L&D | Growth Engineering'
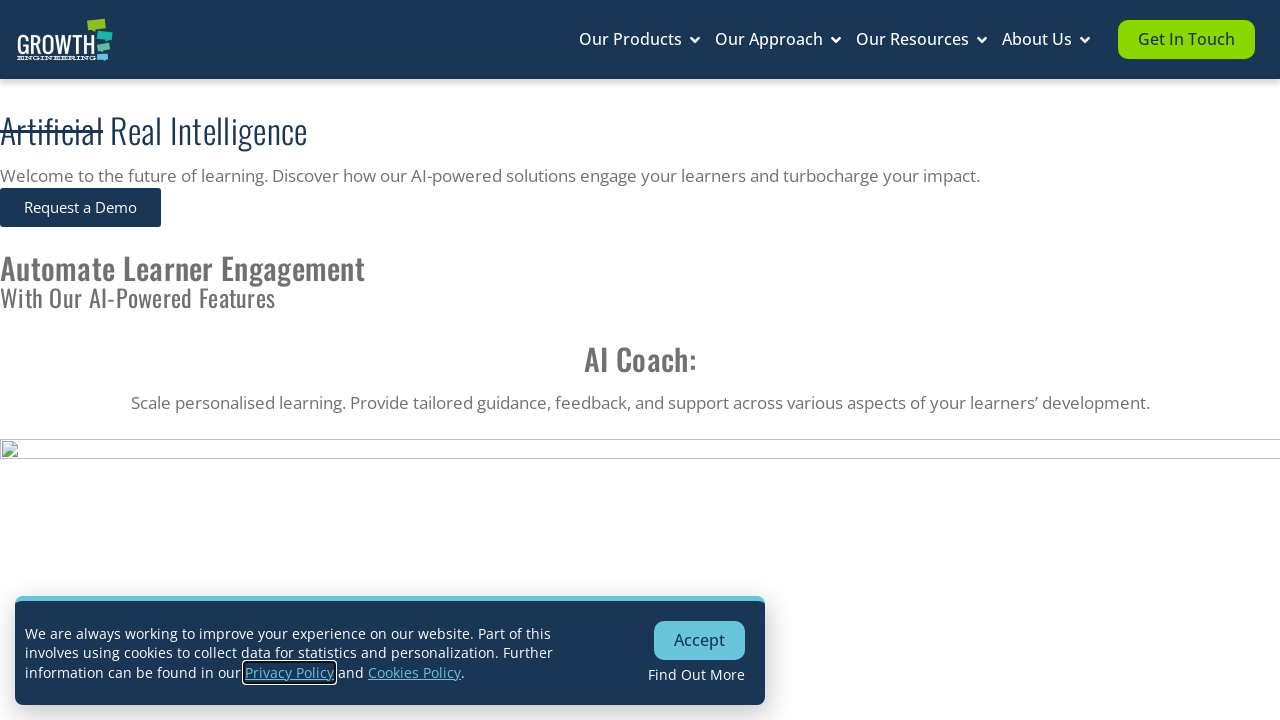

Closed tab for link 'Artificial Intelligence'
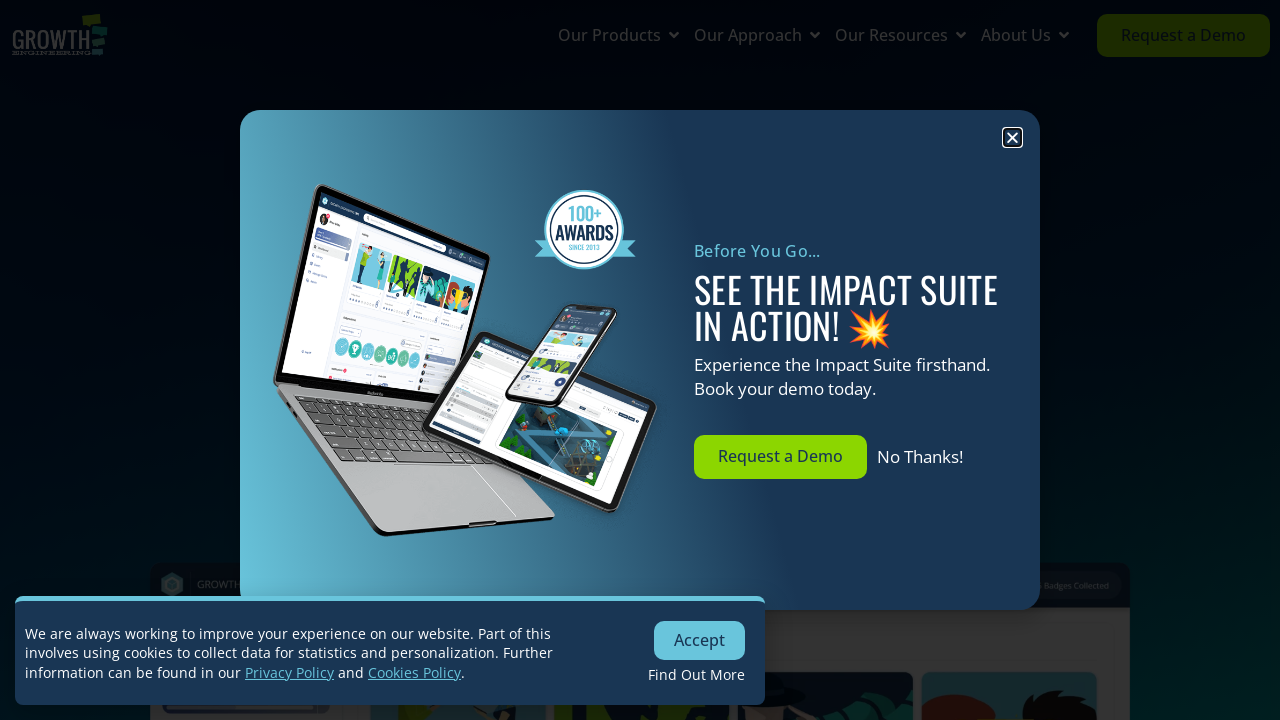

Opened new tab for navigation link 'Downloads'
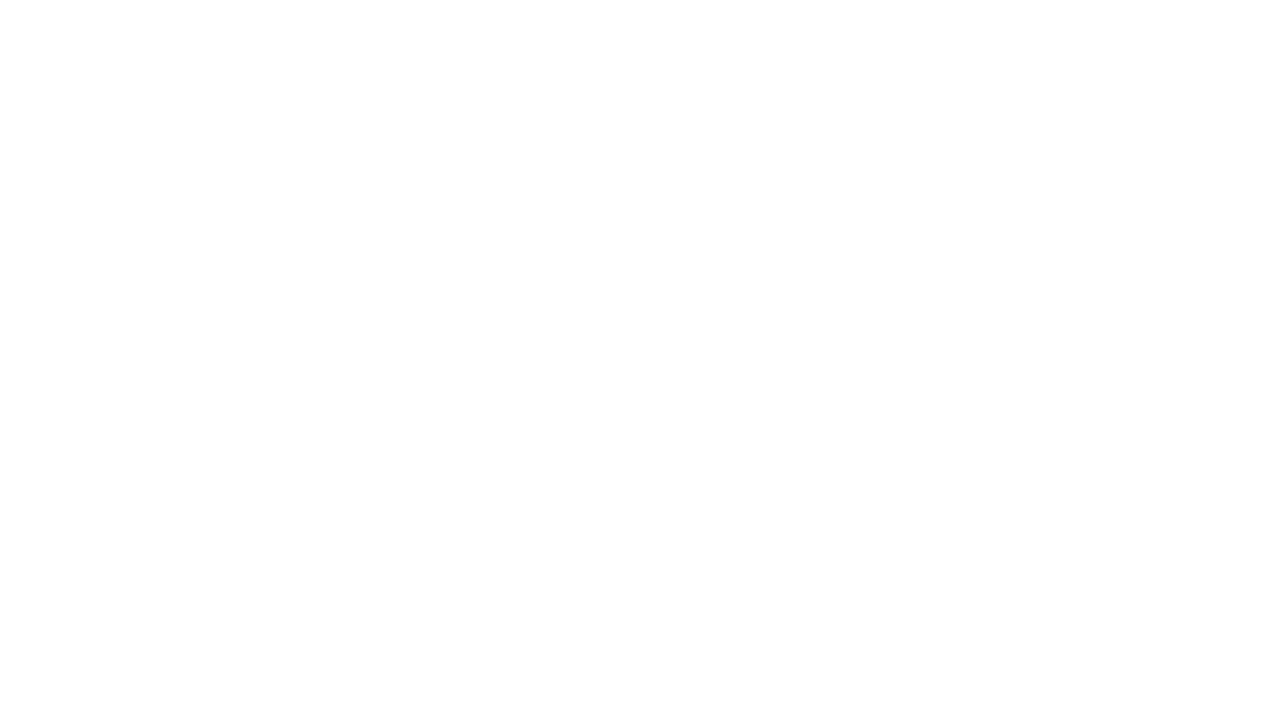

Navigated to URL: https://www.growthengineering.co.uk/resources/
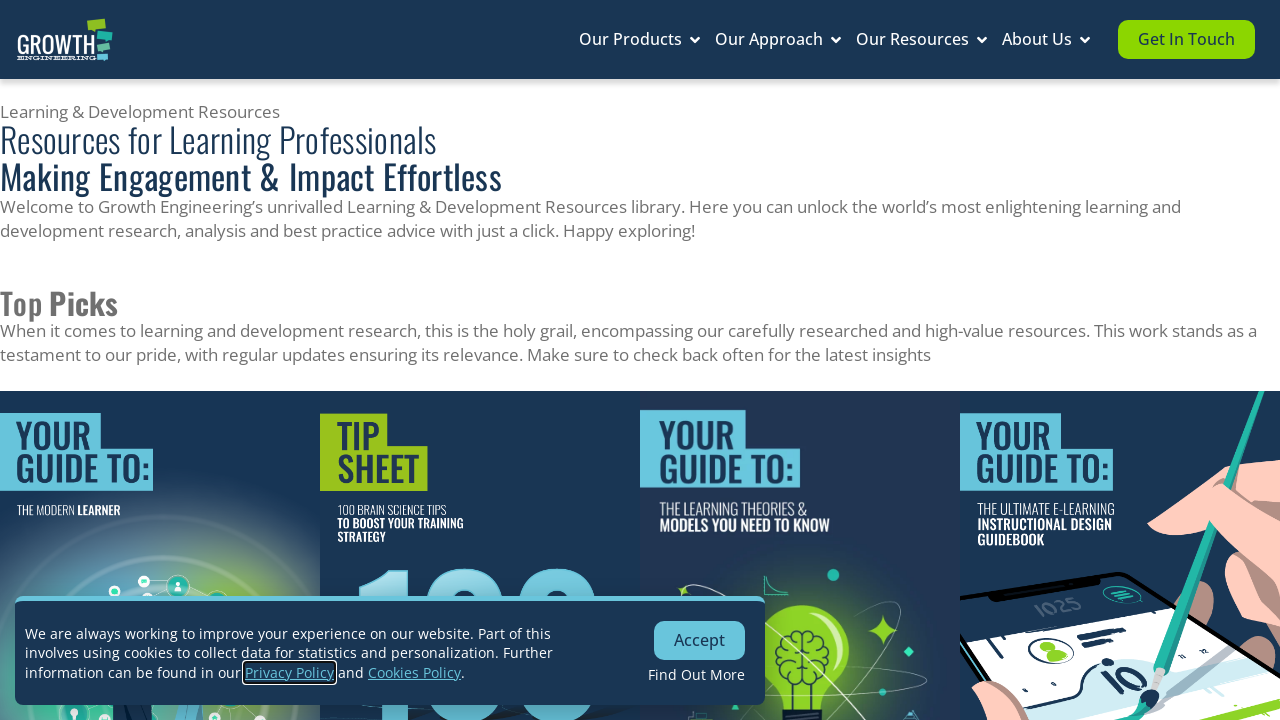

Verified page loaded with title: 'Learning & Development Resources - Growth Engineering'
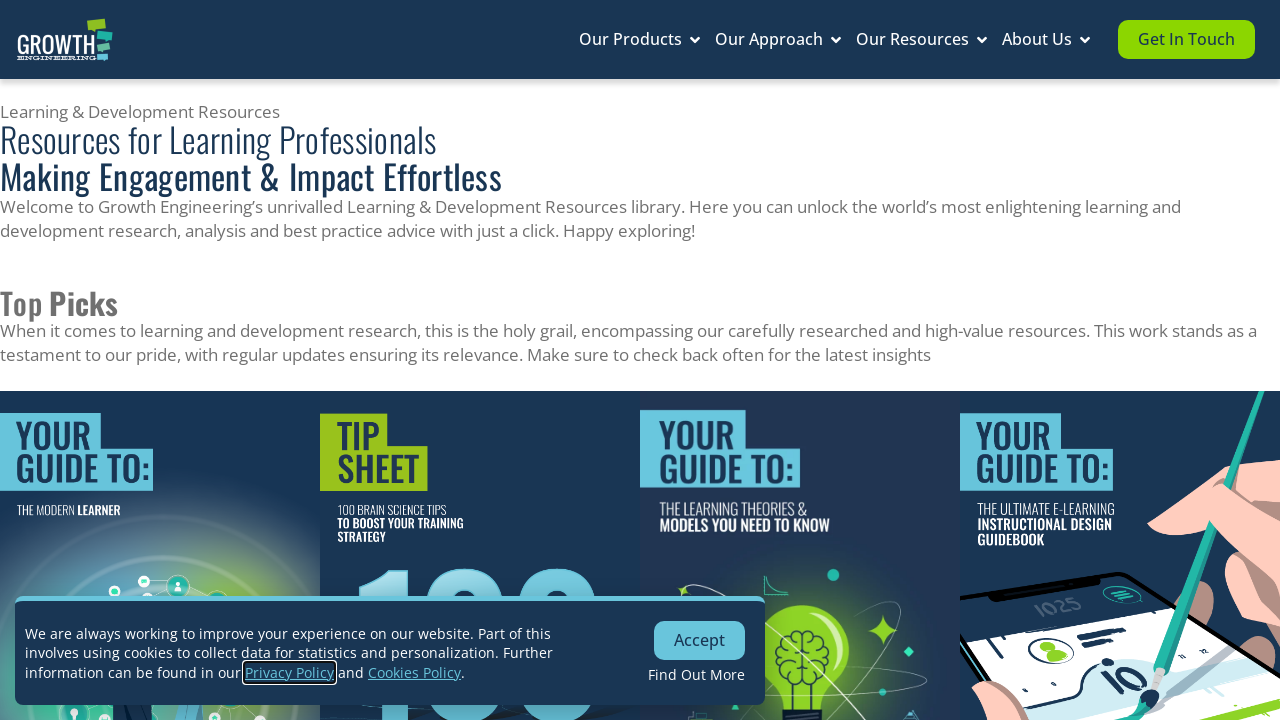

Closed tab for link 'Downloads'
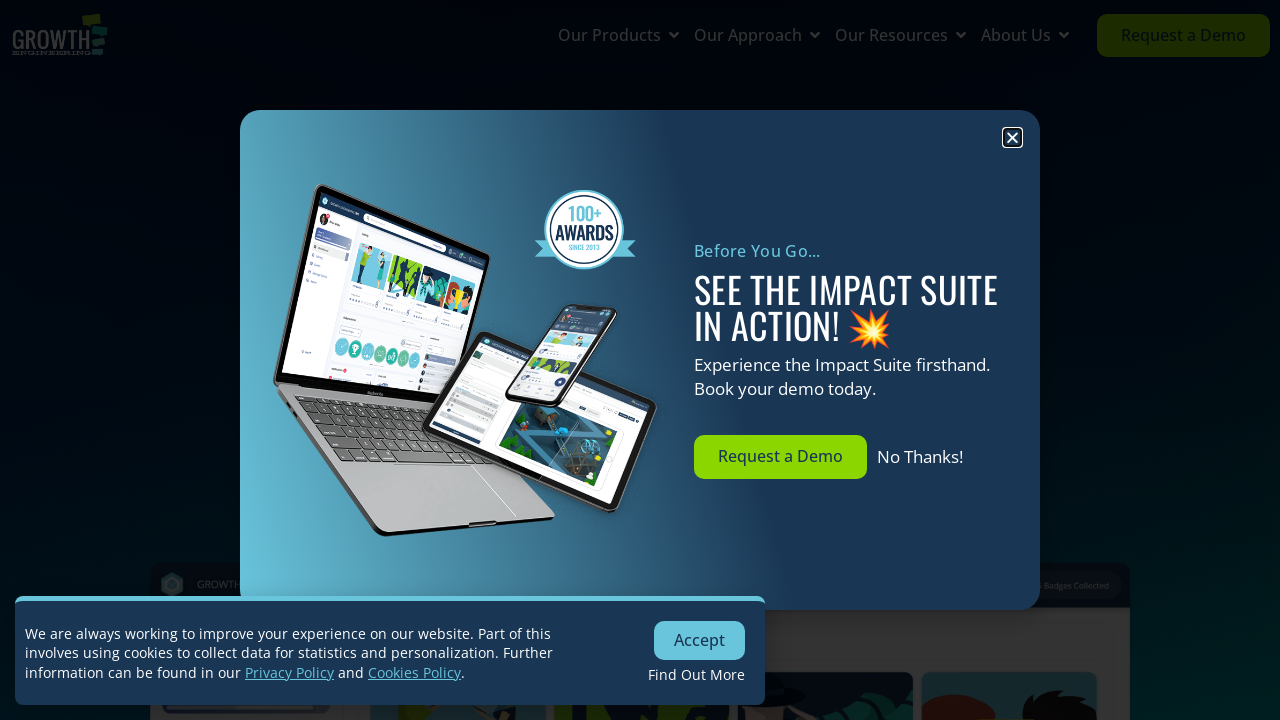

Opened new tab for navigation link 'Blog'
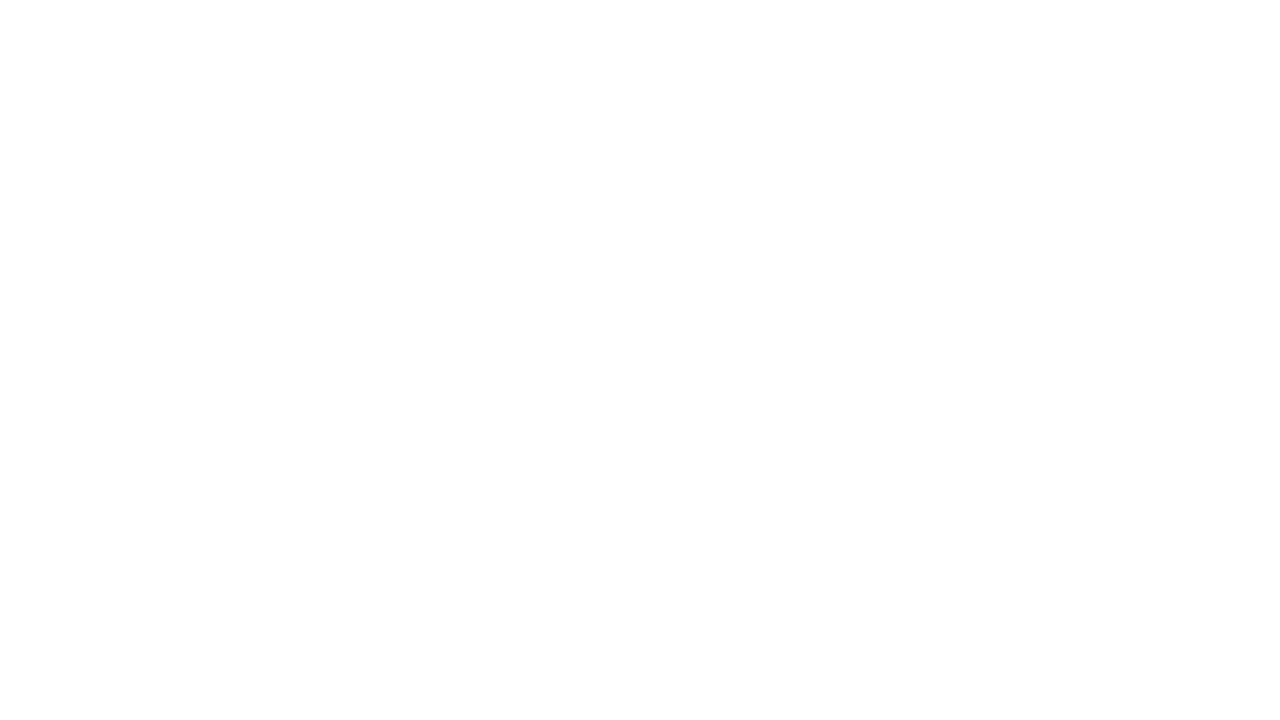

Navigated to URL: https://www.growthengineering.co.uk/blog/
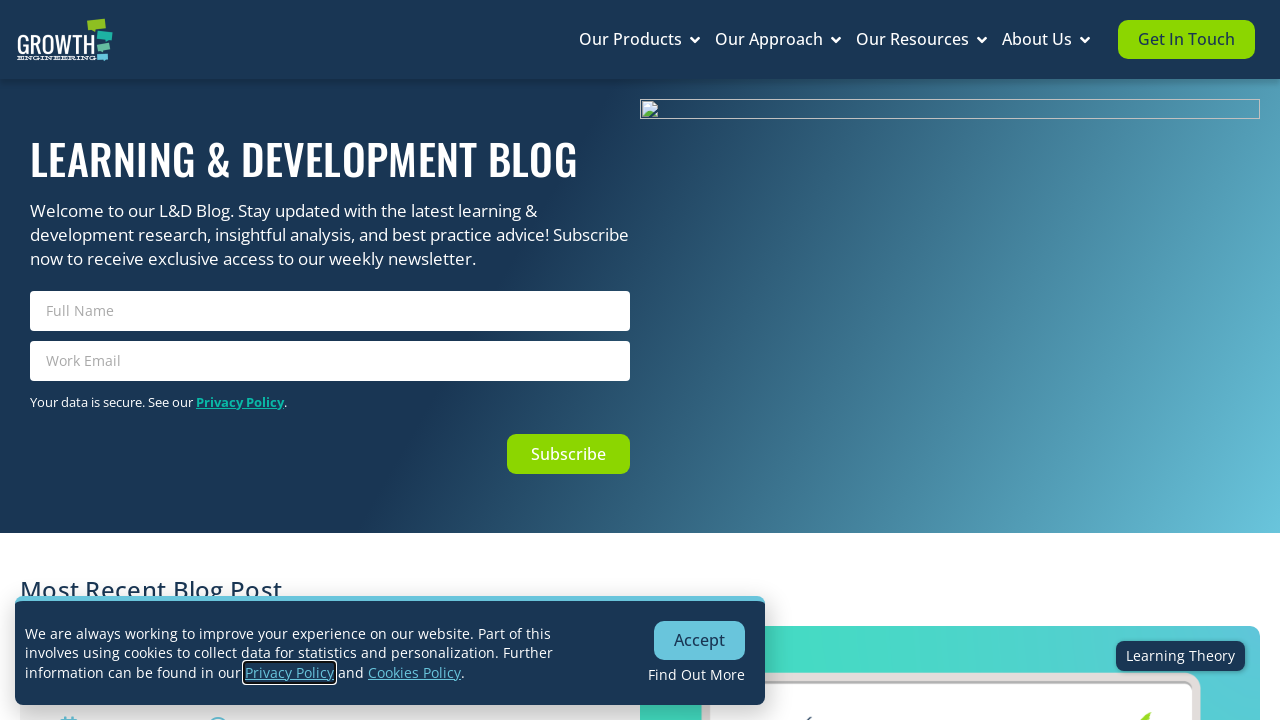

Verified page loaded with title: 'L&D Blog | The Engagement Experts - Growth Engineering'
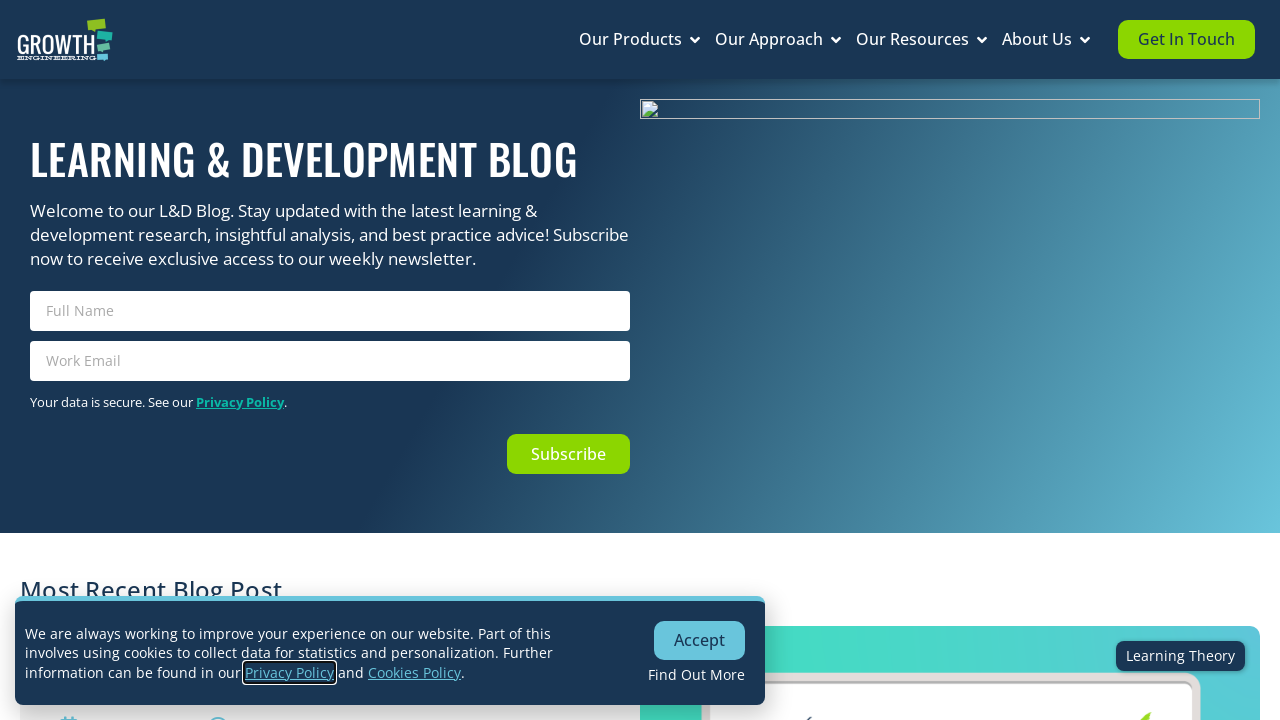

Closed tab for link 'Blog'
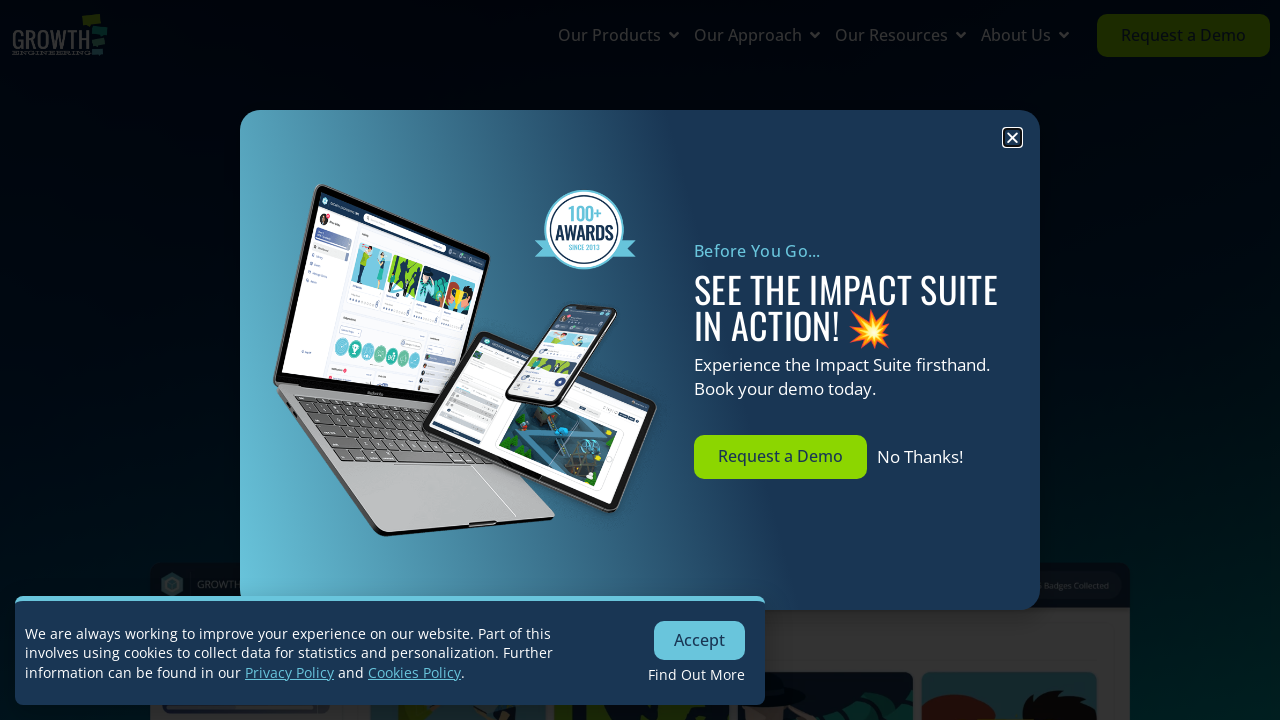

Opened new tab for navigation link 'About Us'
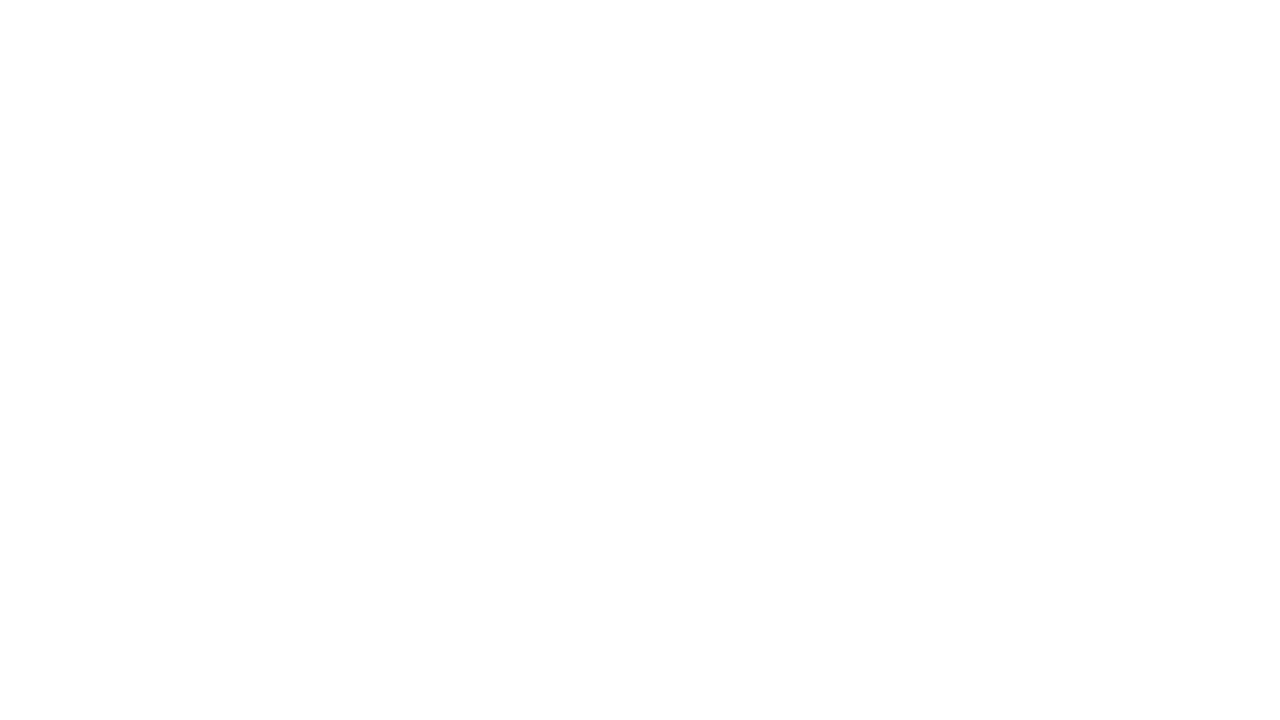

Navigated to URL: https://www.growthengineering.co.uk/about-us/
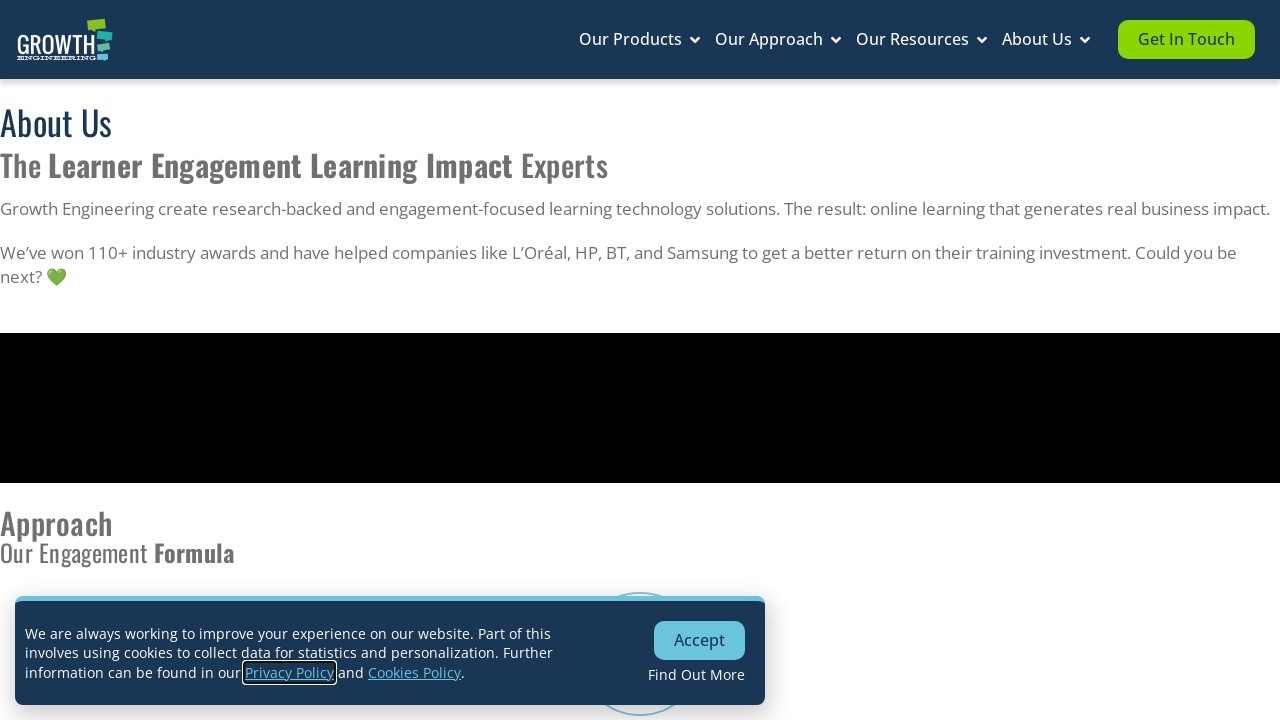

Verified page loaded with title: 'About Us | Growth Engineering — Learner Engagement Experts'
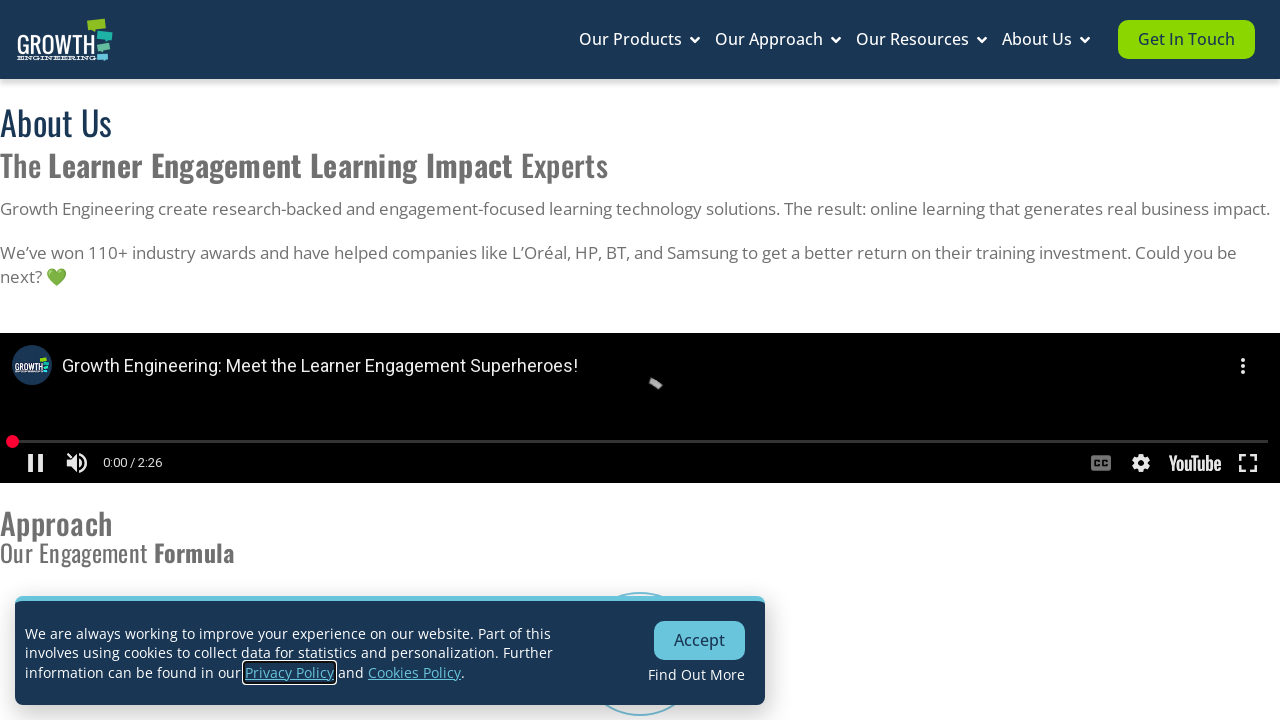

Closed tab for link 'About Us'
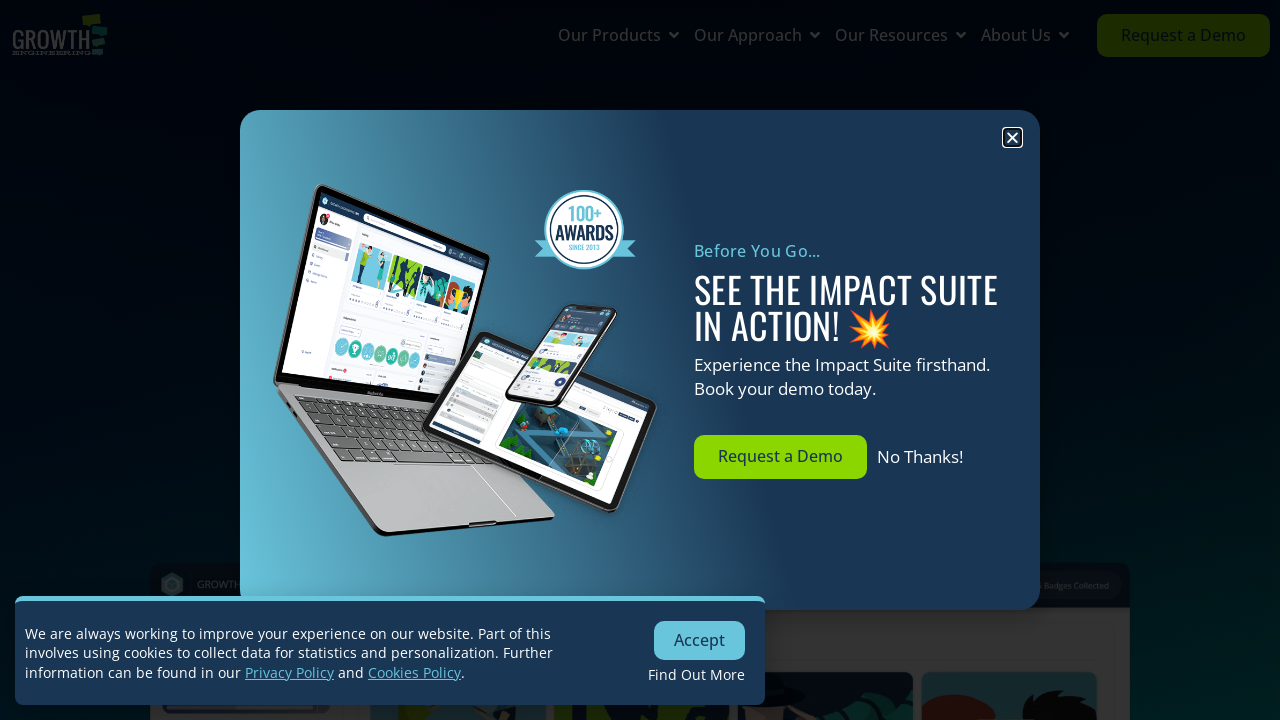

Opened new tab for navigation link 'Customers'
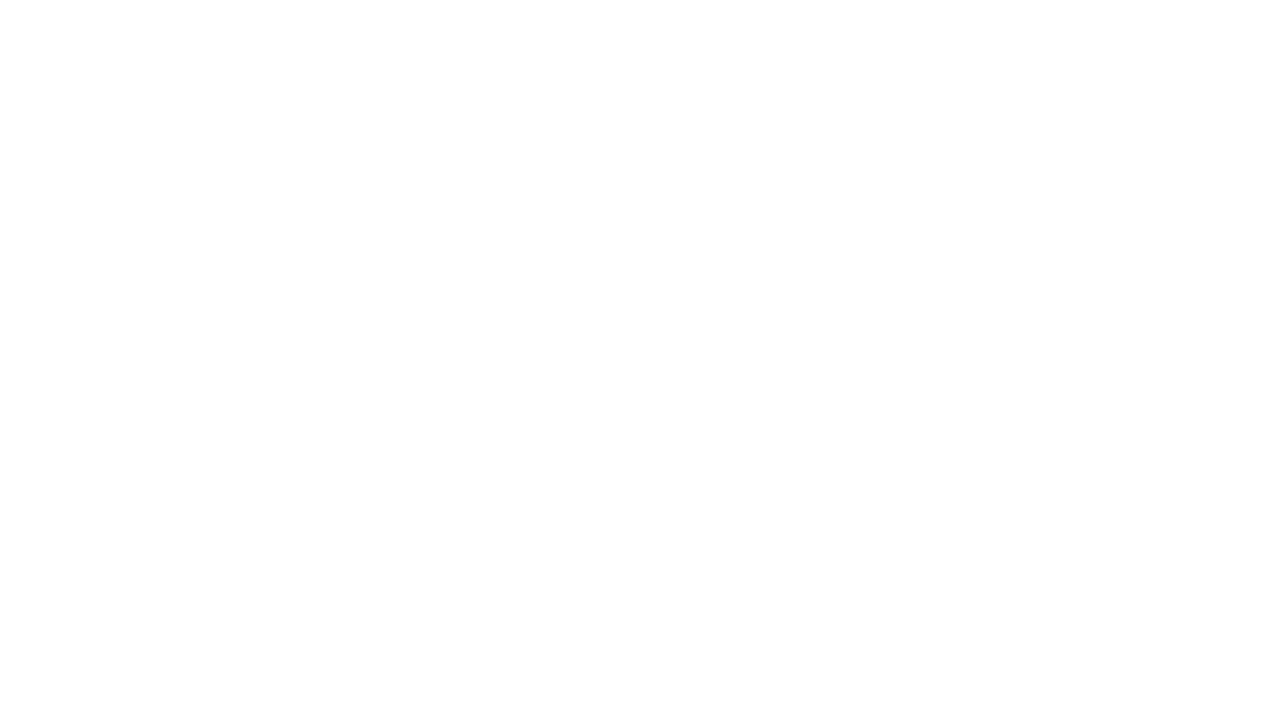

Navigated to URL: https://www.growthengineering.co.uk/our-customers/
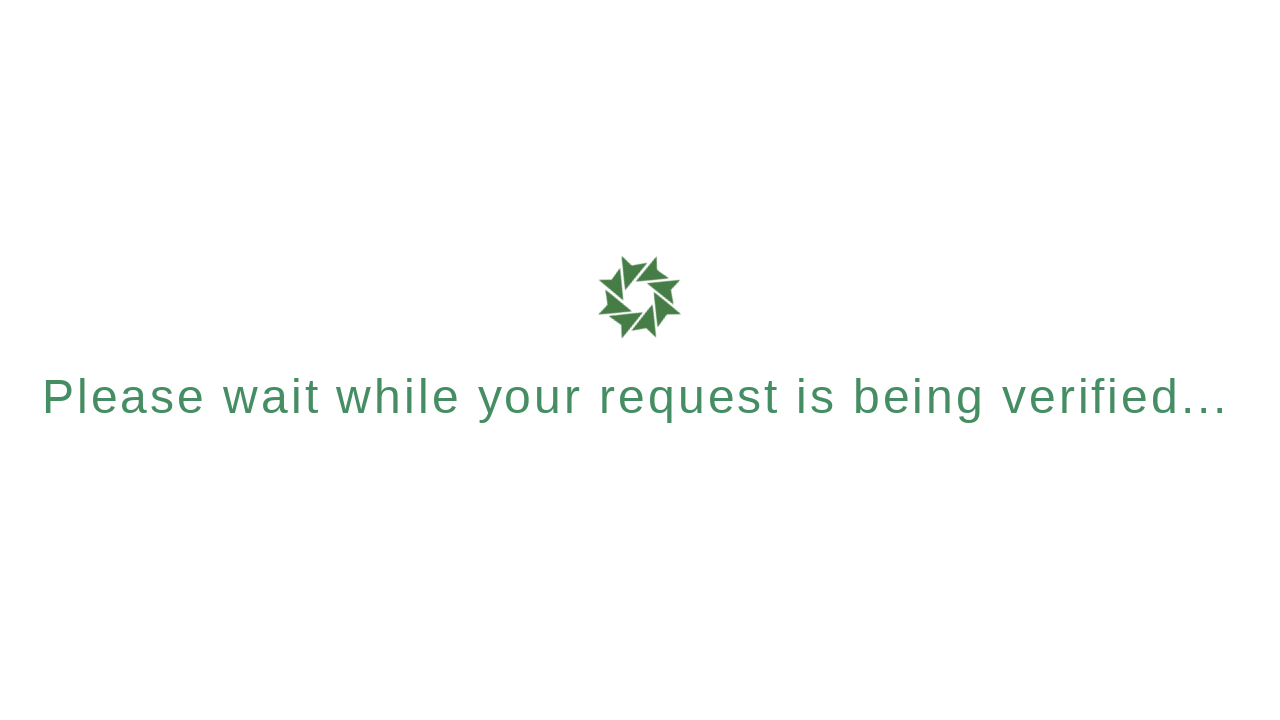

Verified page loaded with title: 'One moment, please...'
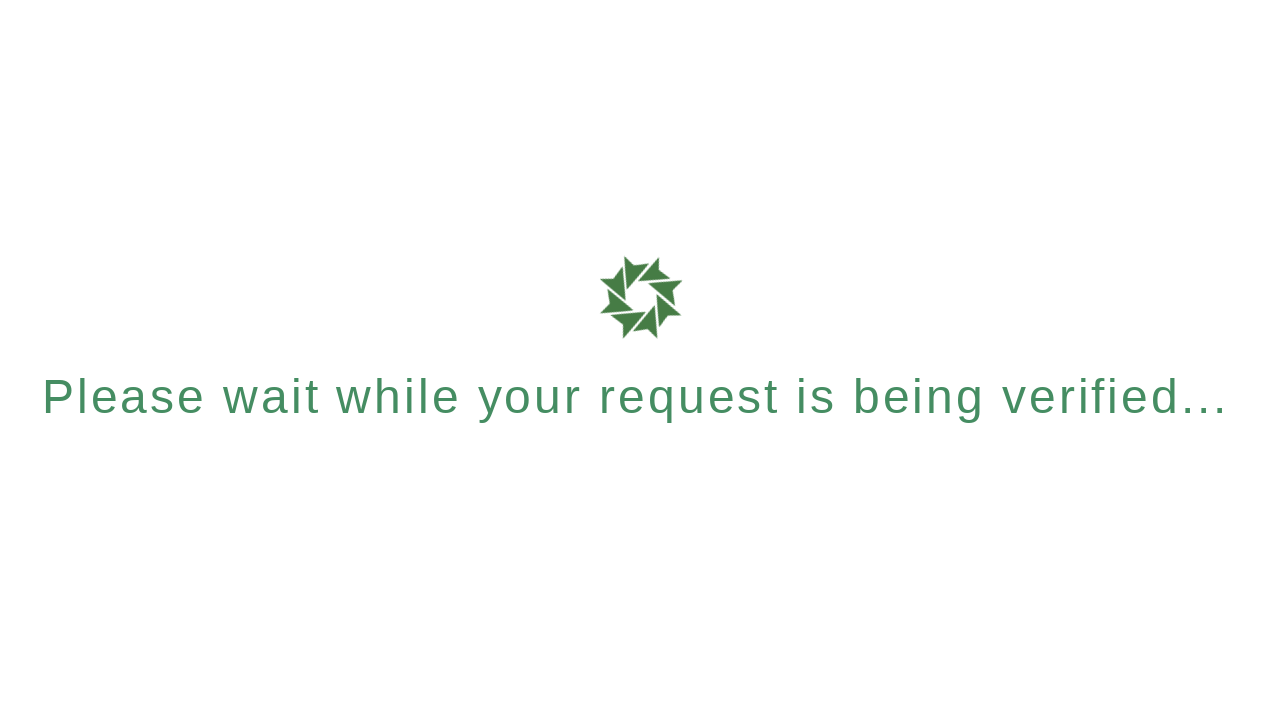

Closed tab for link 'Customers'
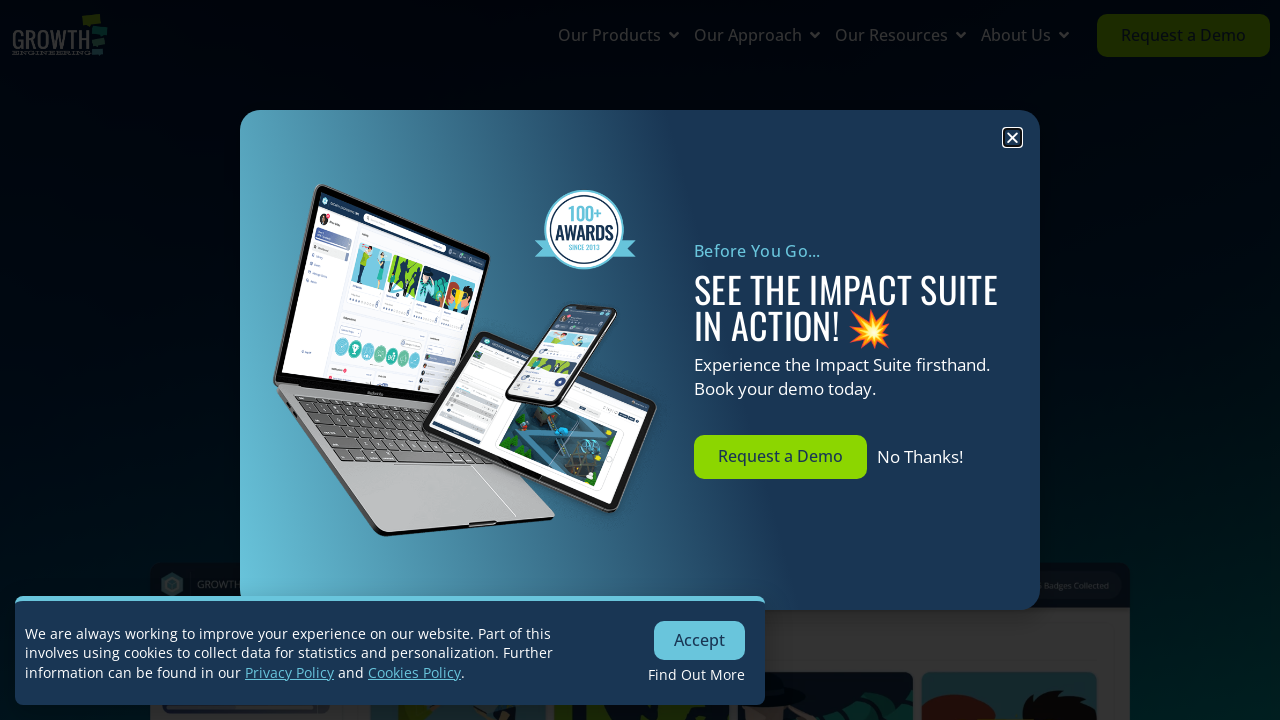

Opened new tab for navigation link 'Awards'
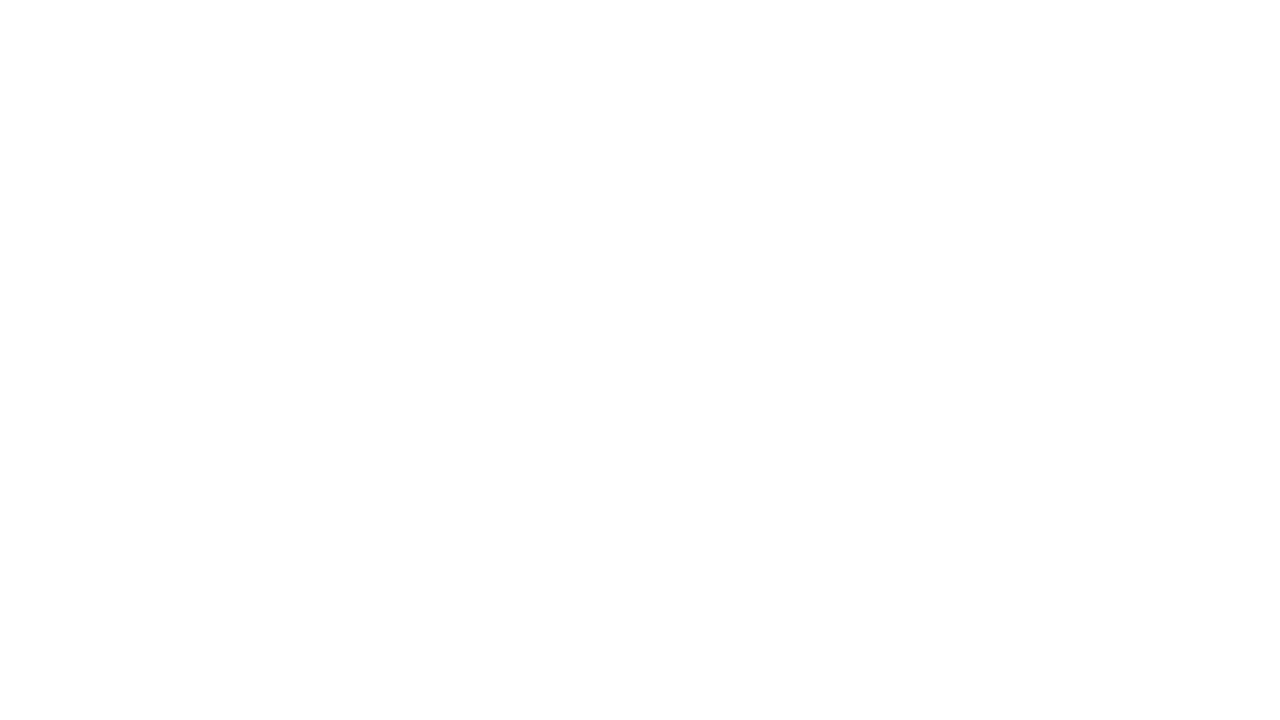

Navigated to URL: https://www.growthengineering.co.uk/awards/
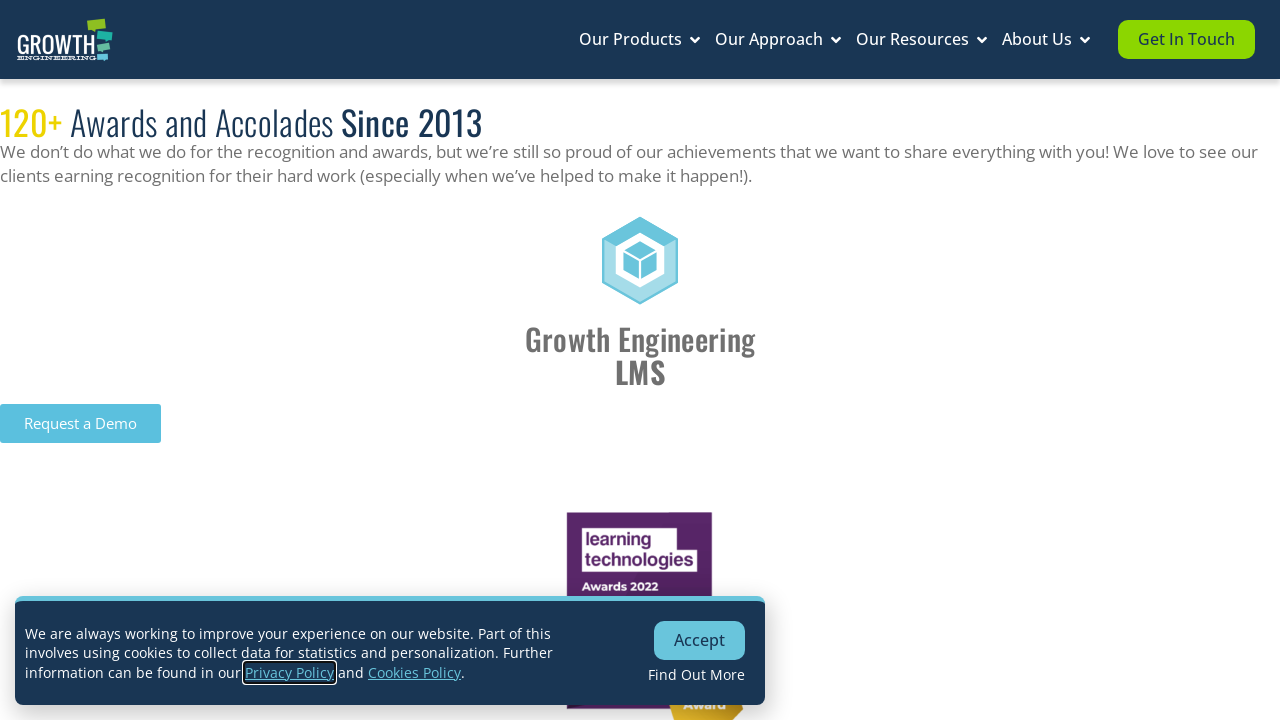

Verified page loaded with title: 'Our Awards - 120+ Won Since 2013! Explore our Trophy Cabinet'
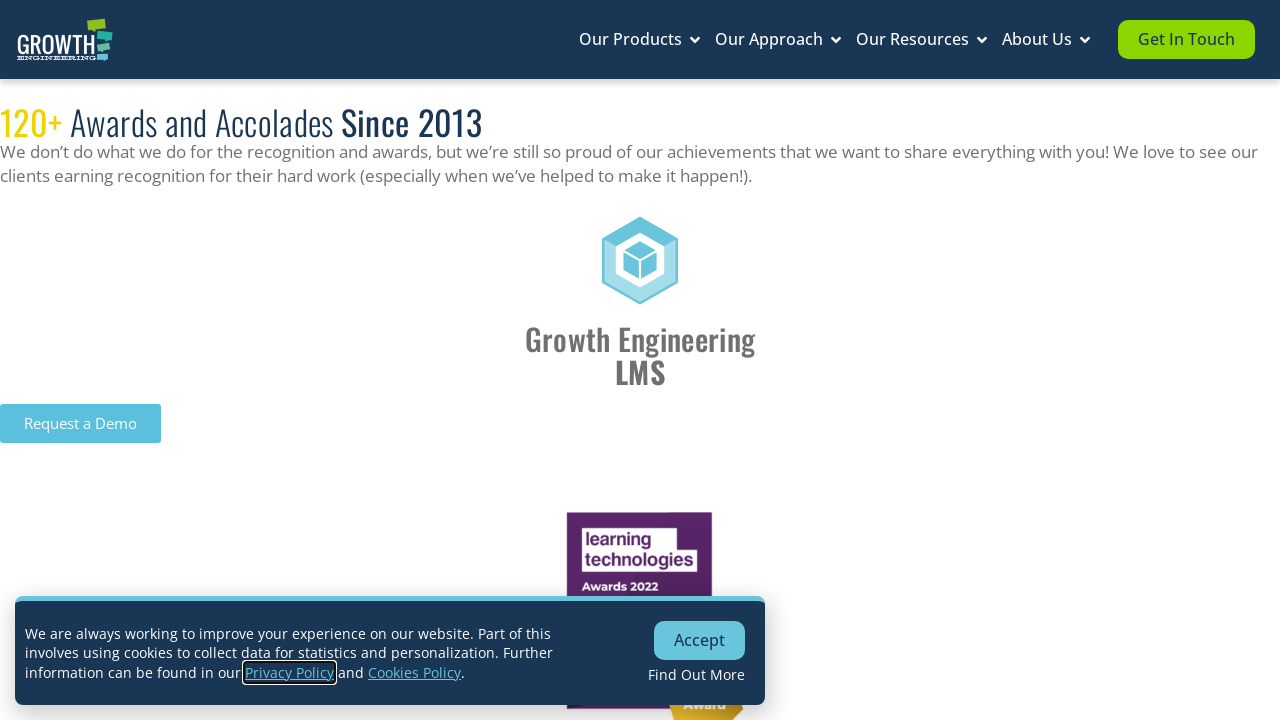

Closed tab for link 'Awards'
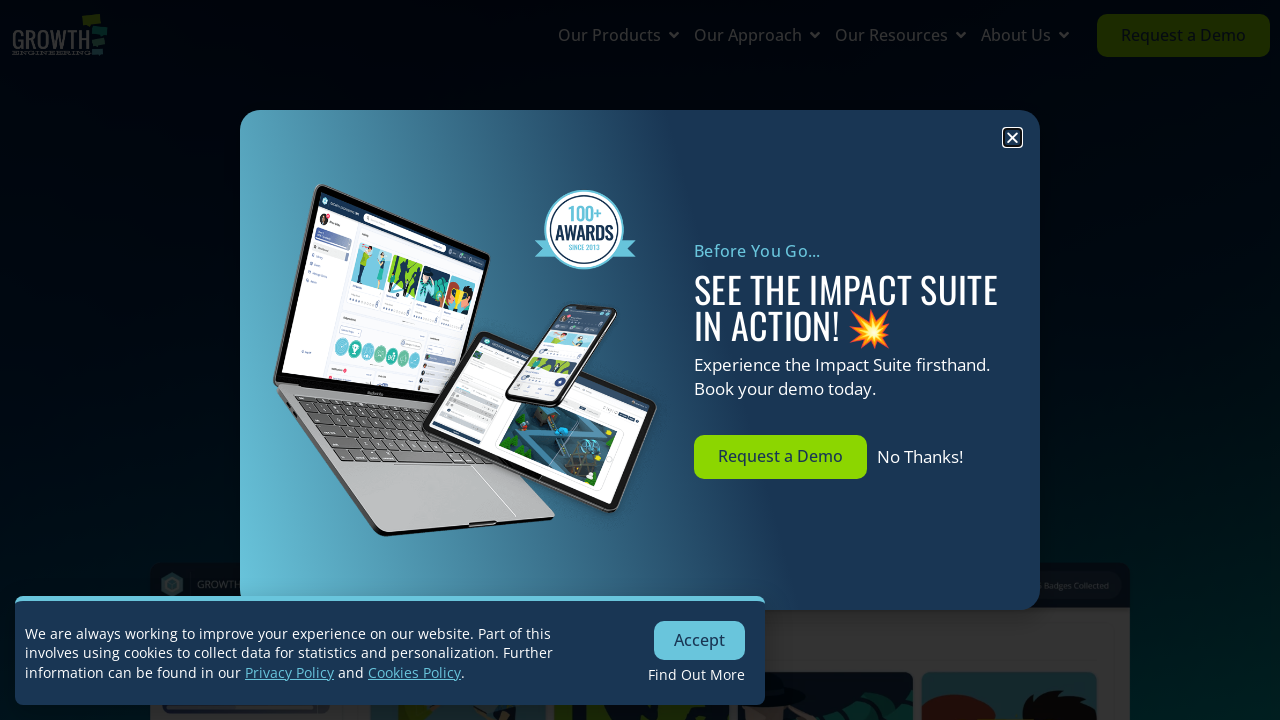

Opened new tab for navigation link 'Partners'
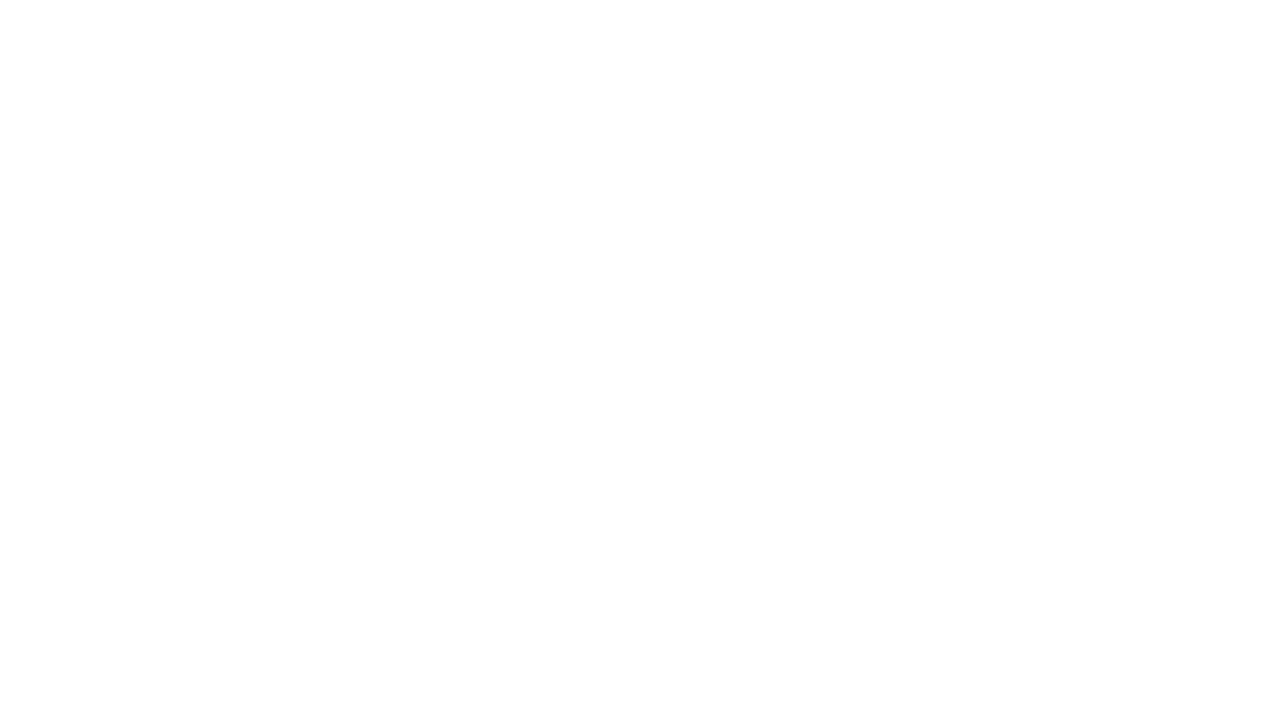

Navigated to URL: https://www.growthengineering.co.uk/partners/
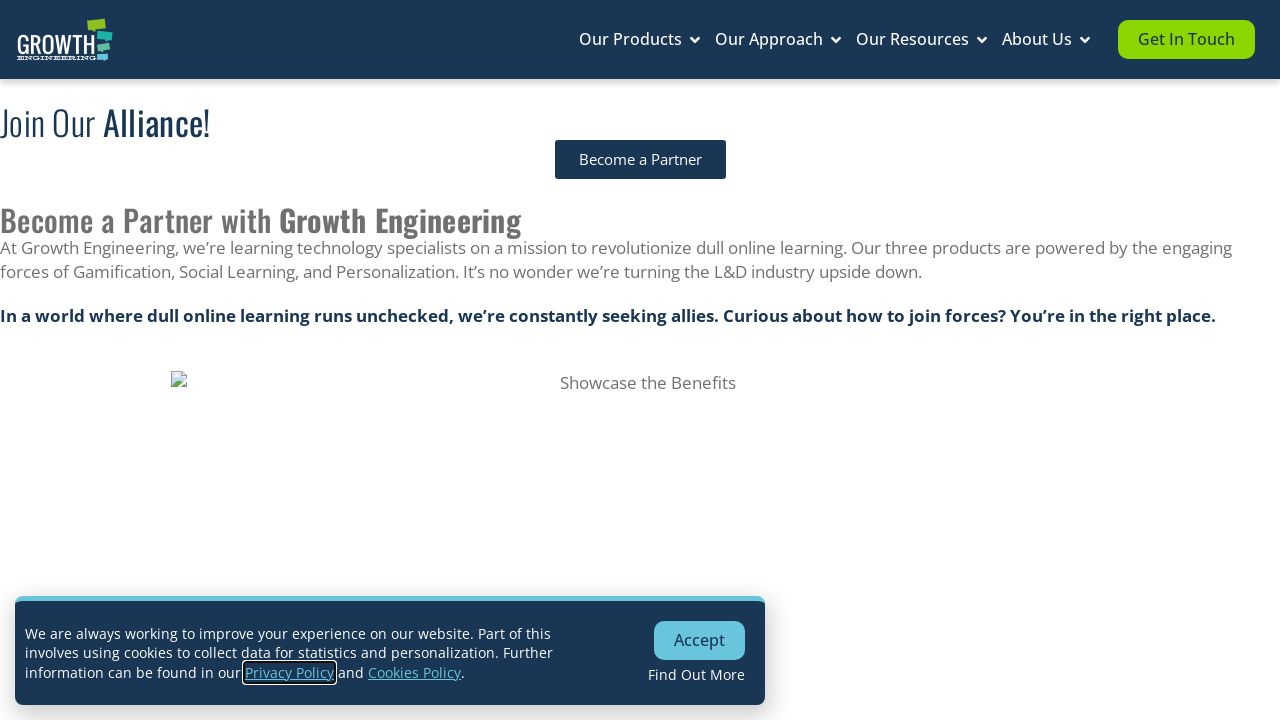

Verified page loaded with title: 'Become a Partner! - Growth Engineering | Engagement Experts'
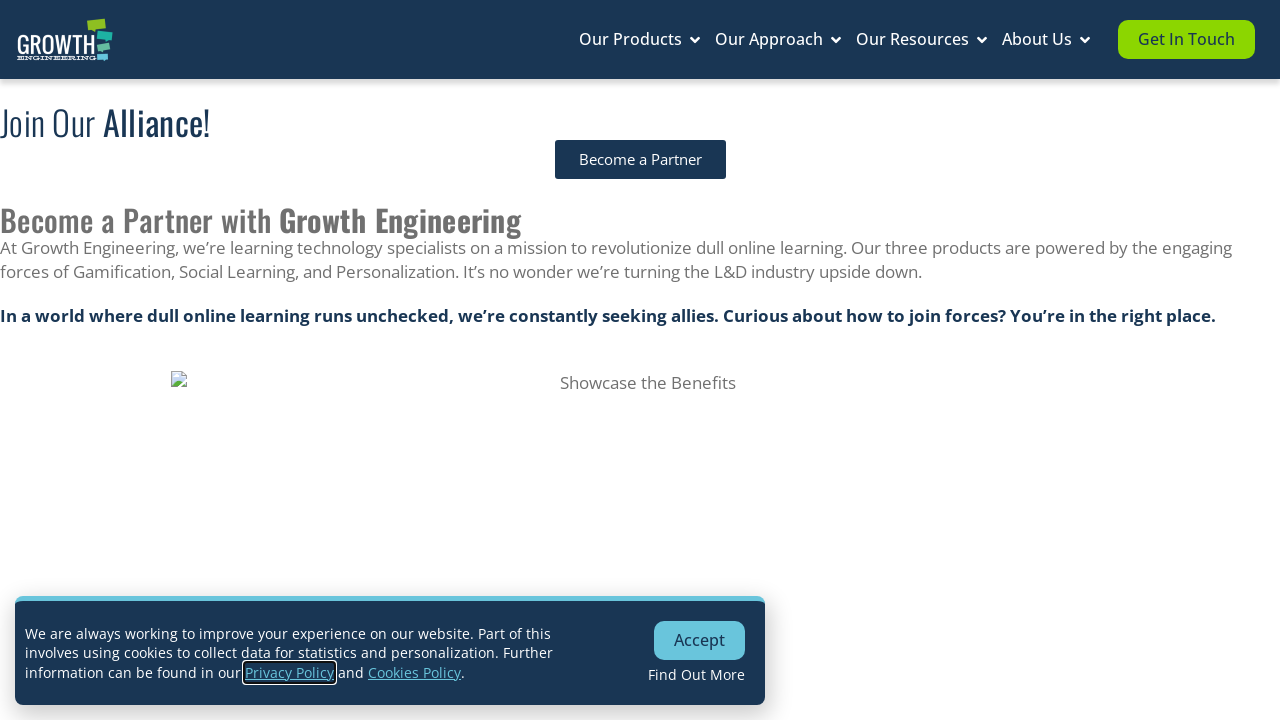

Closed tab for link 'Partners'
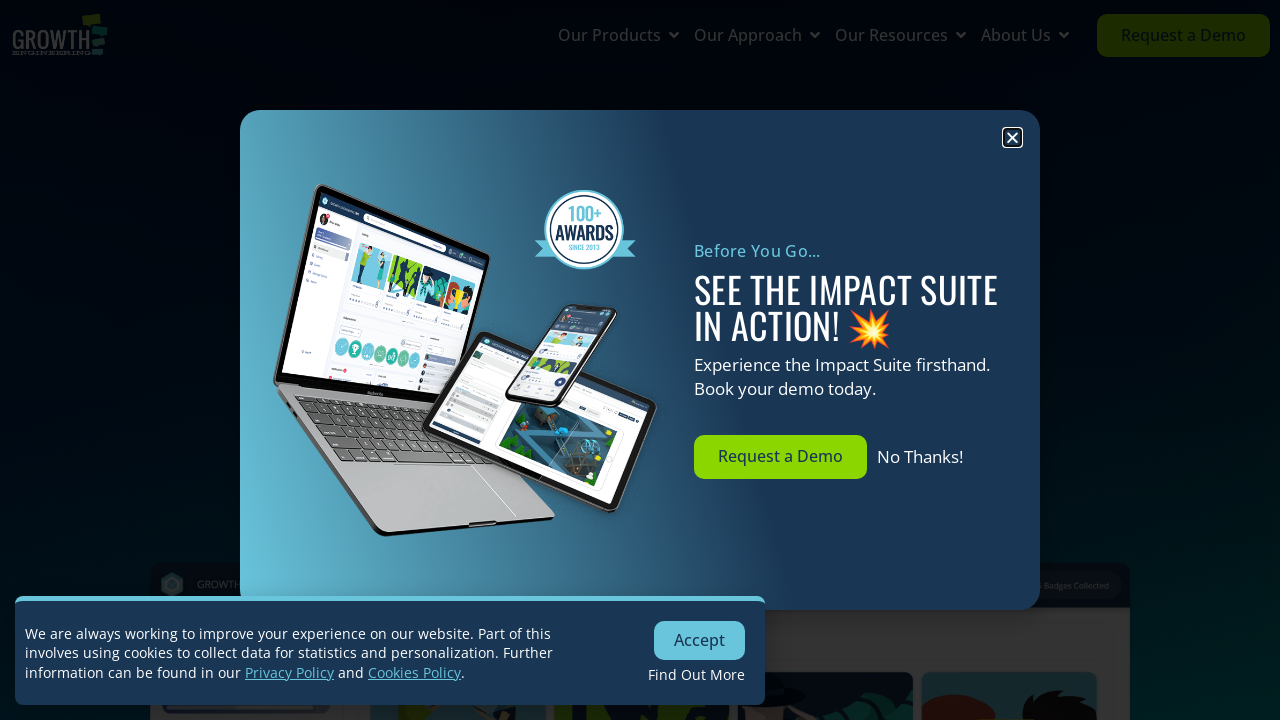

Opened new tab for navigation link 'Sustainability'
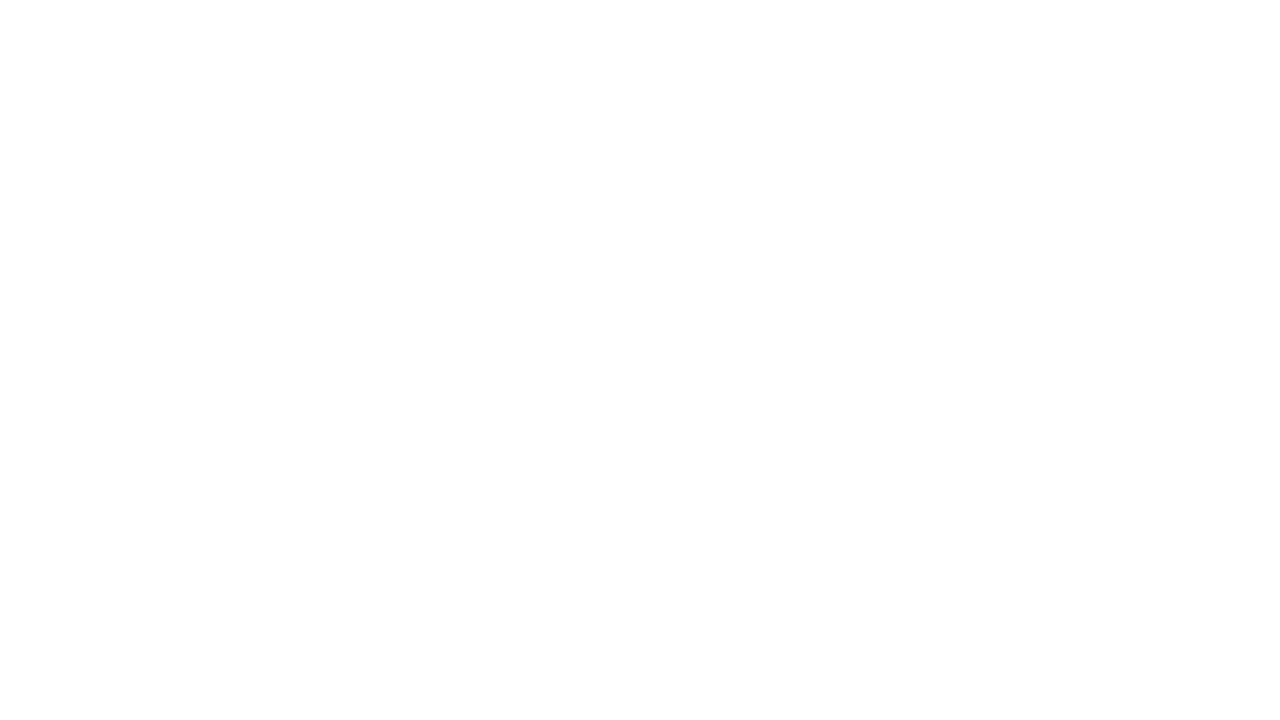

Navigated to URL: https://www.growthengineering.co.uk/sustainability/
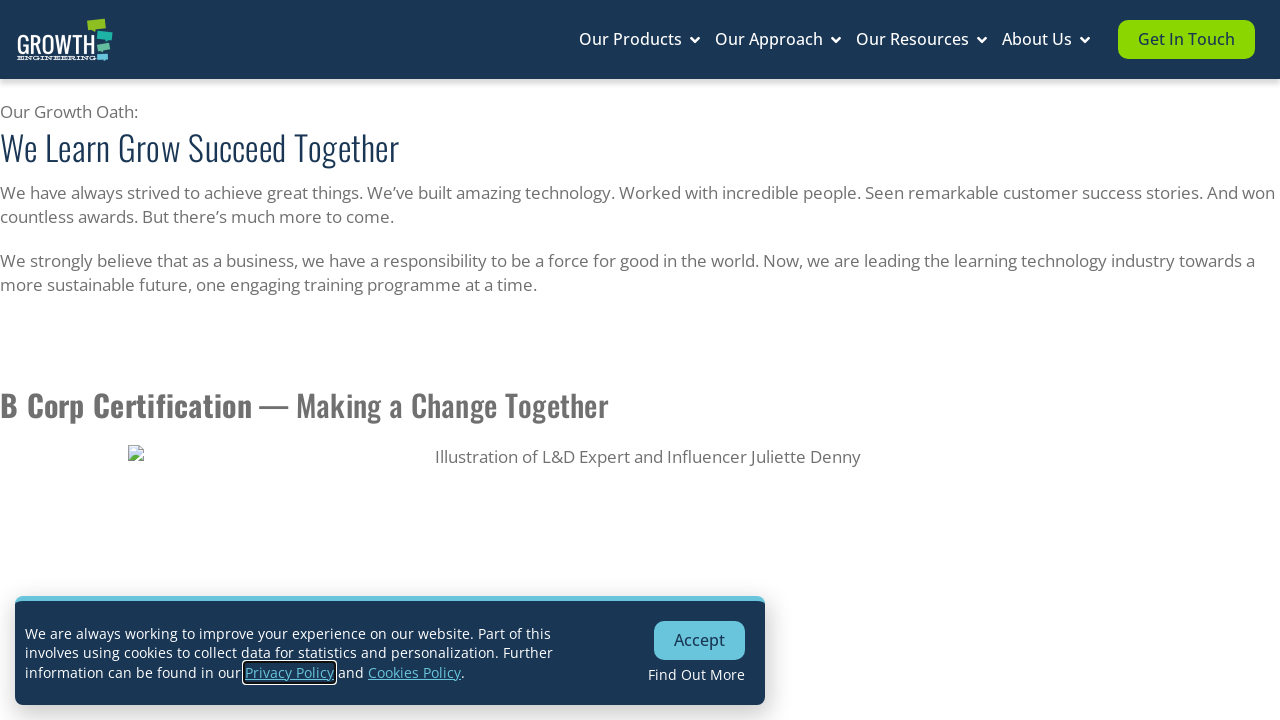

Verified page loaded with title: 'Sustainability at Growth Engineering'
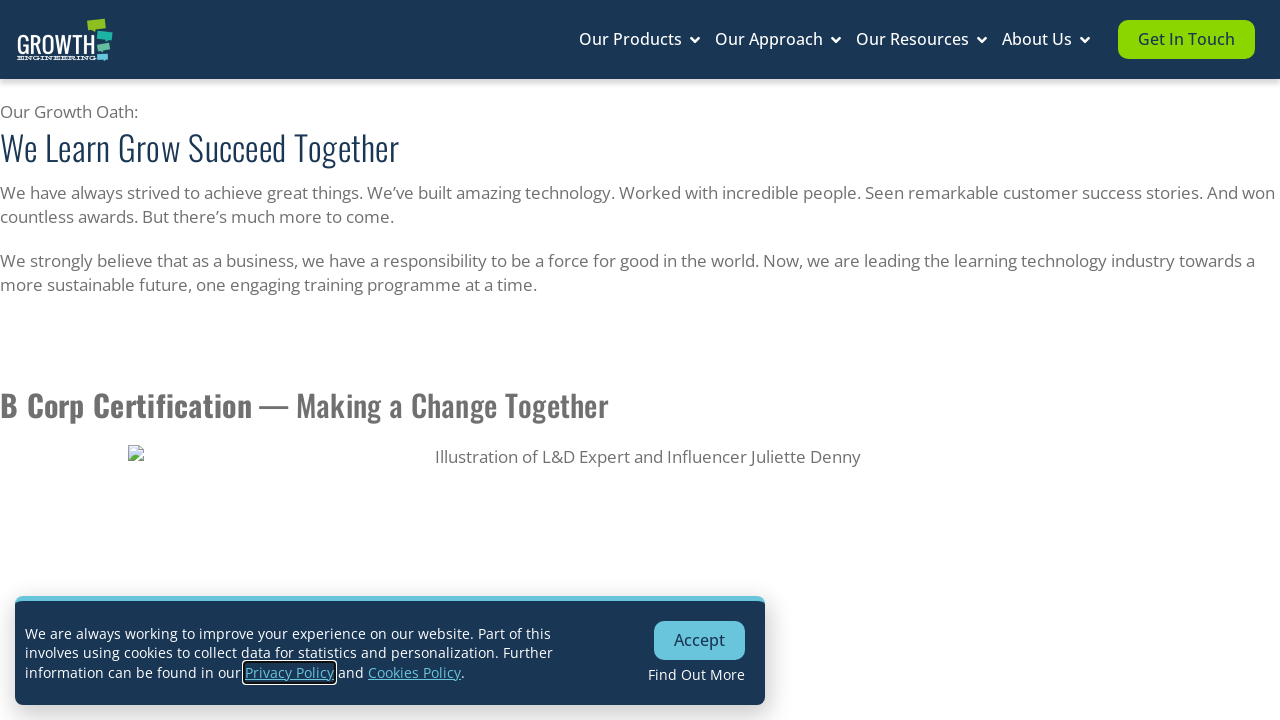

Closed tab for link 'Sustainability'
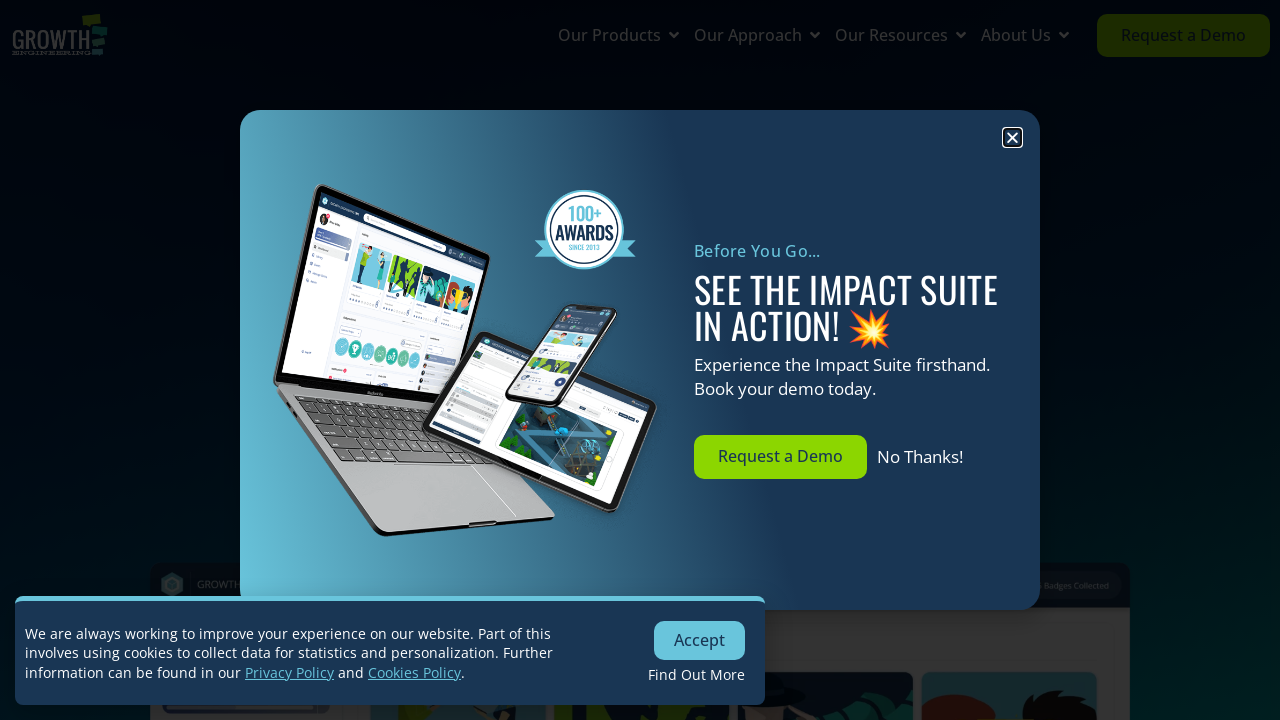

Opened new tab for navigation link 'Contact Us'
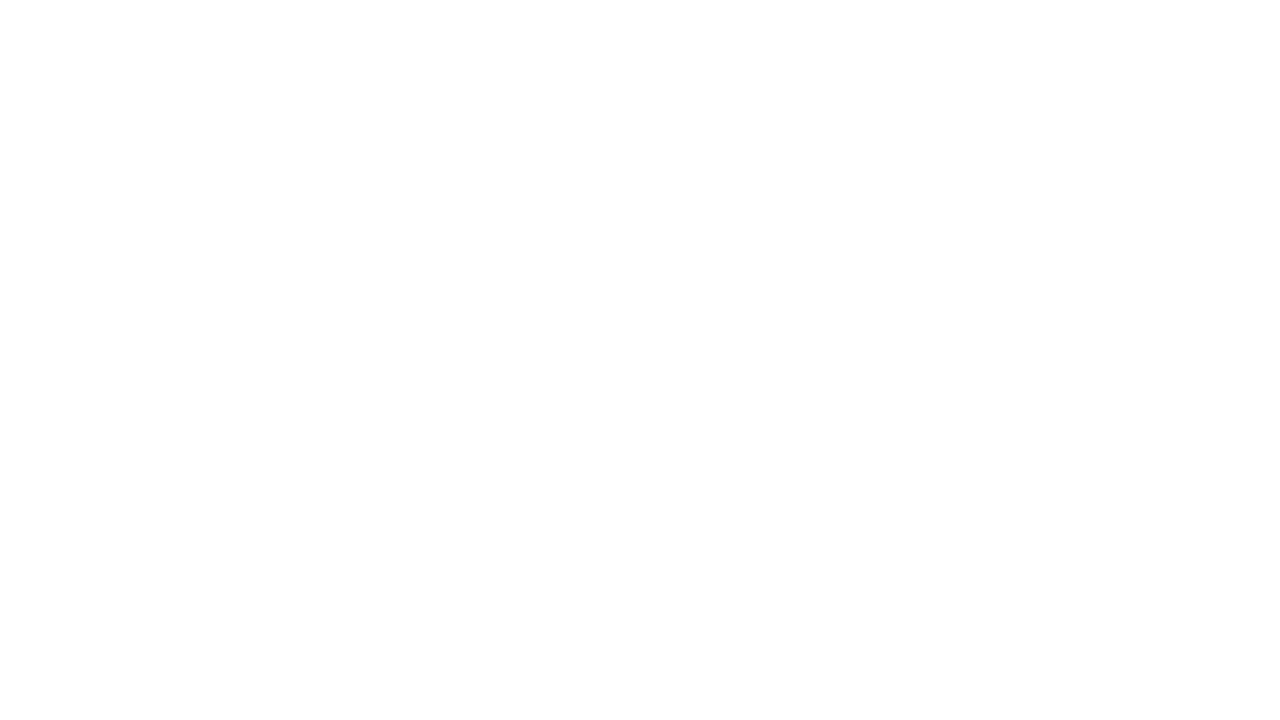

Navigated to URL: https://www.growthengineering.co.uk/contact/
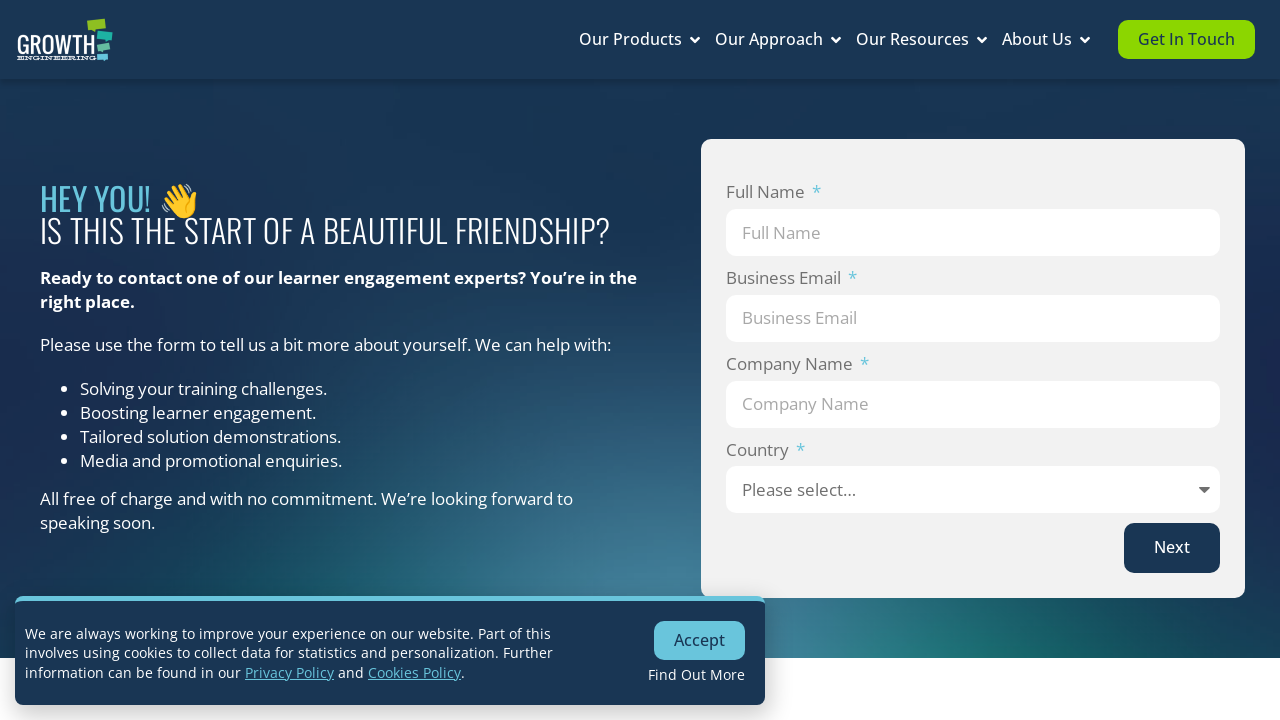

Verified page loaded with title: 'Contact Us - The Learning Engagement Experts'
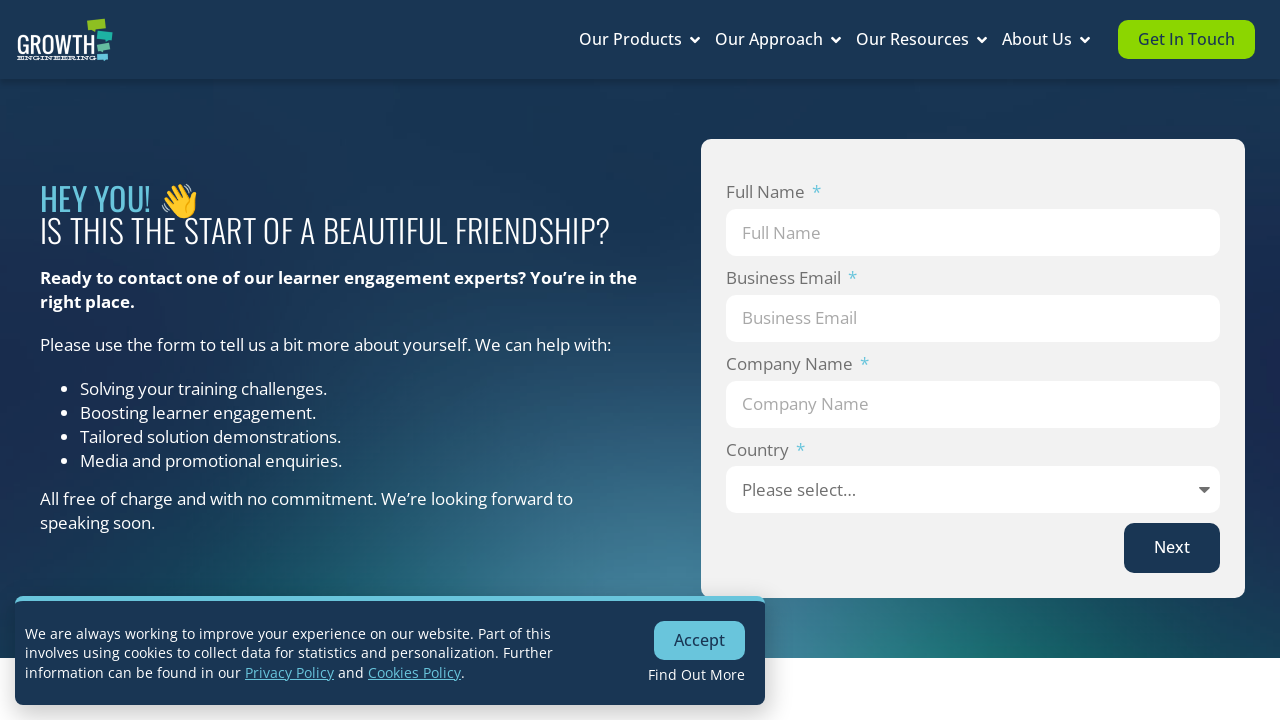

Closed tab for link 'Contact Us'
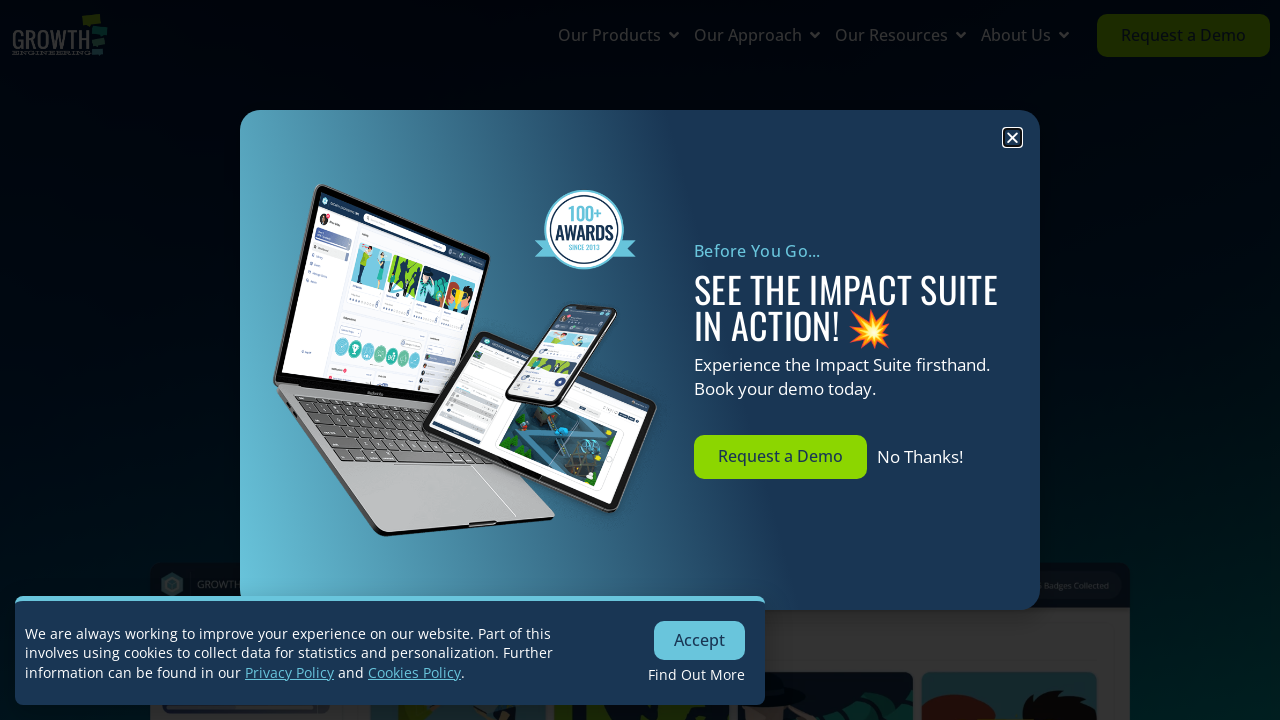

Opened new tab for navigation link 'The Impact Suite'
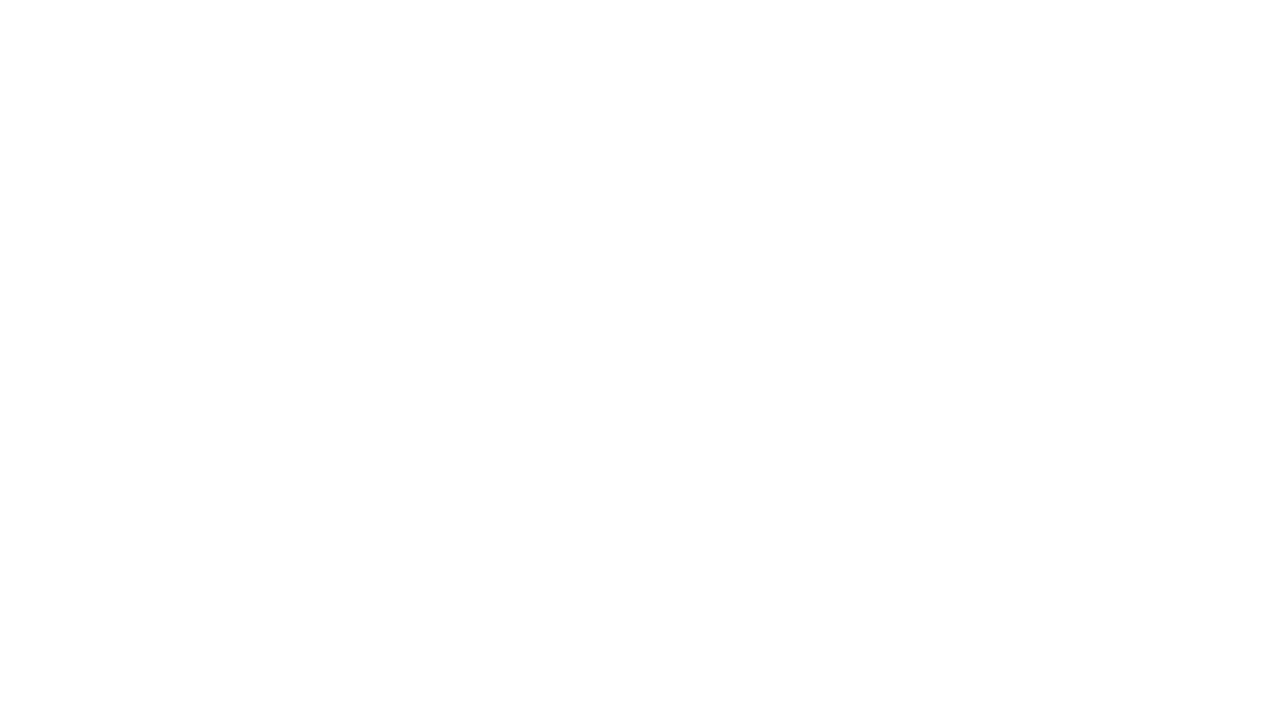

Navigated to URL: https://www.growthengineering.co.uk/the-impact-suite/
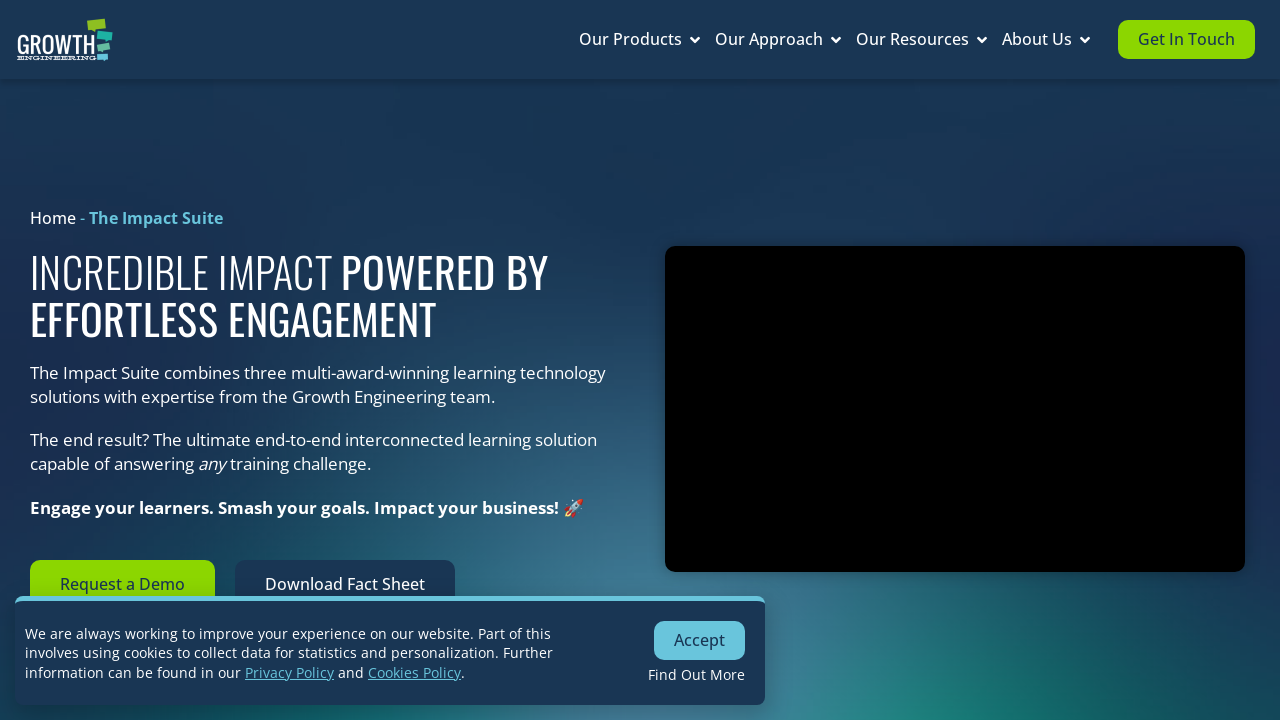

Verified page loaded with title: 'The Impact Suite - Multi Award-winning learning technology solution'
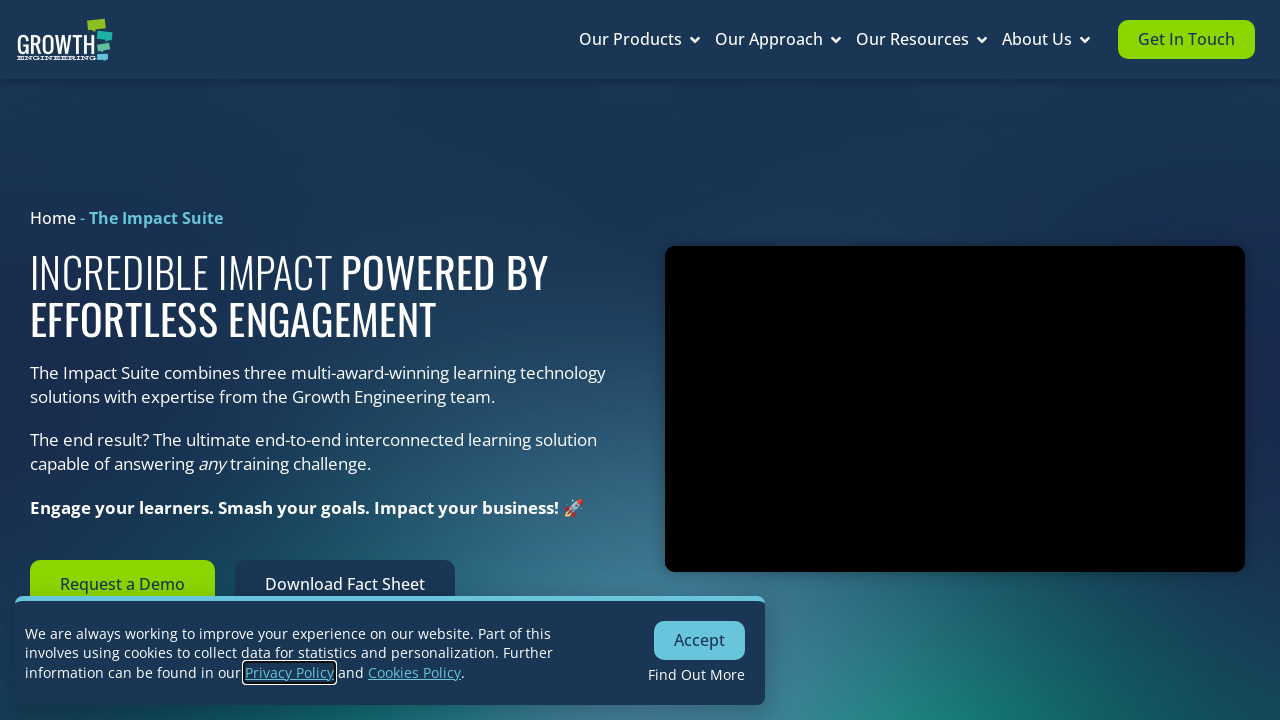

Closed tab for link 'The Impact Suite'
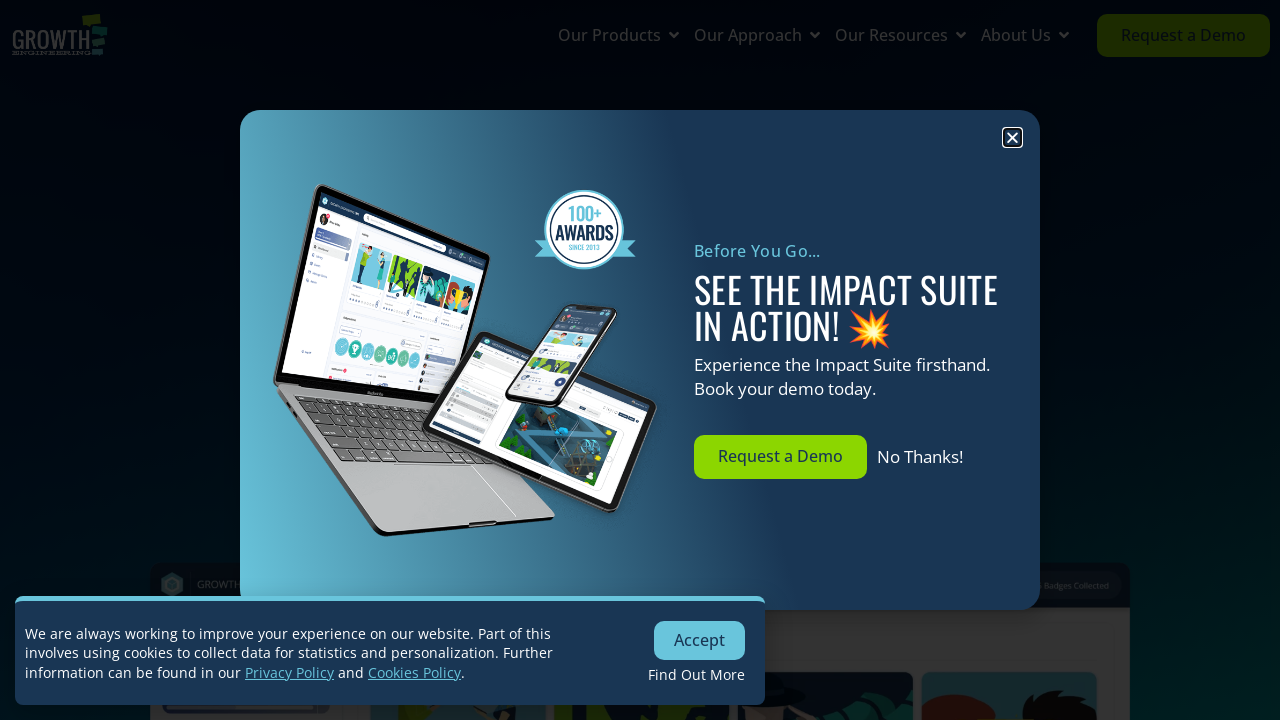

Opened new tab for navigation link 'Growth Engineering LMS'
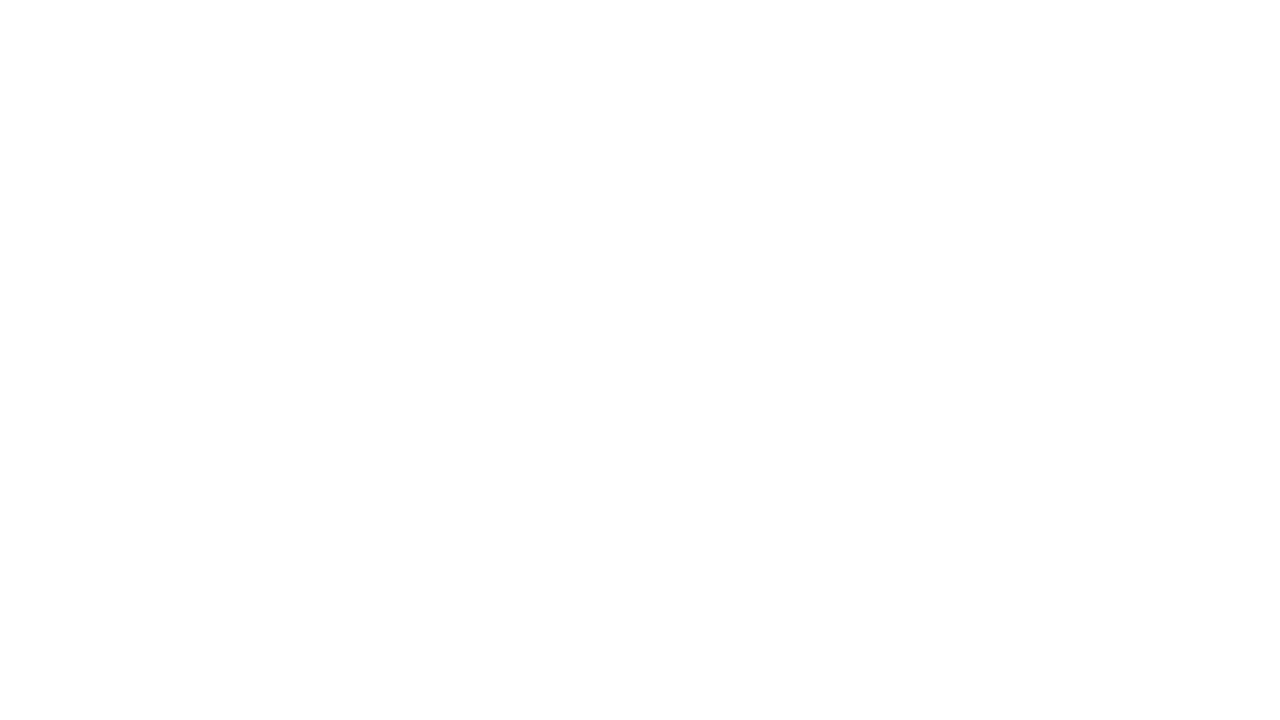

Navigated to URL: https://www.growthengineering.co.uk/the-impact-suite/growth-engineering-lms/
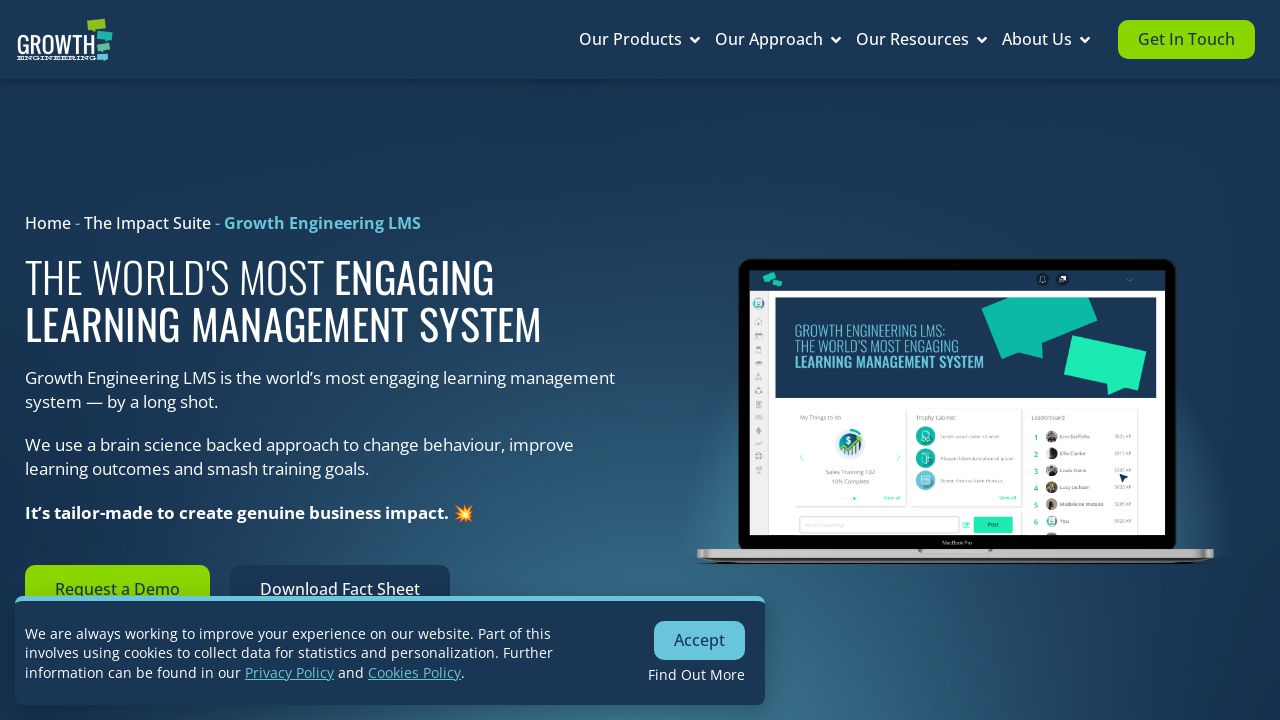

Verified page loaded with title: 'The World's Most Engaging Learning Management System (LMS)'
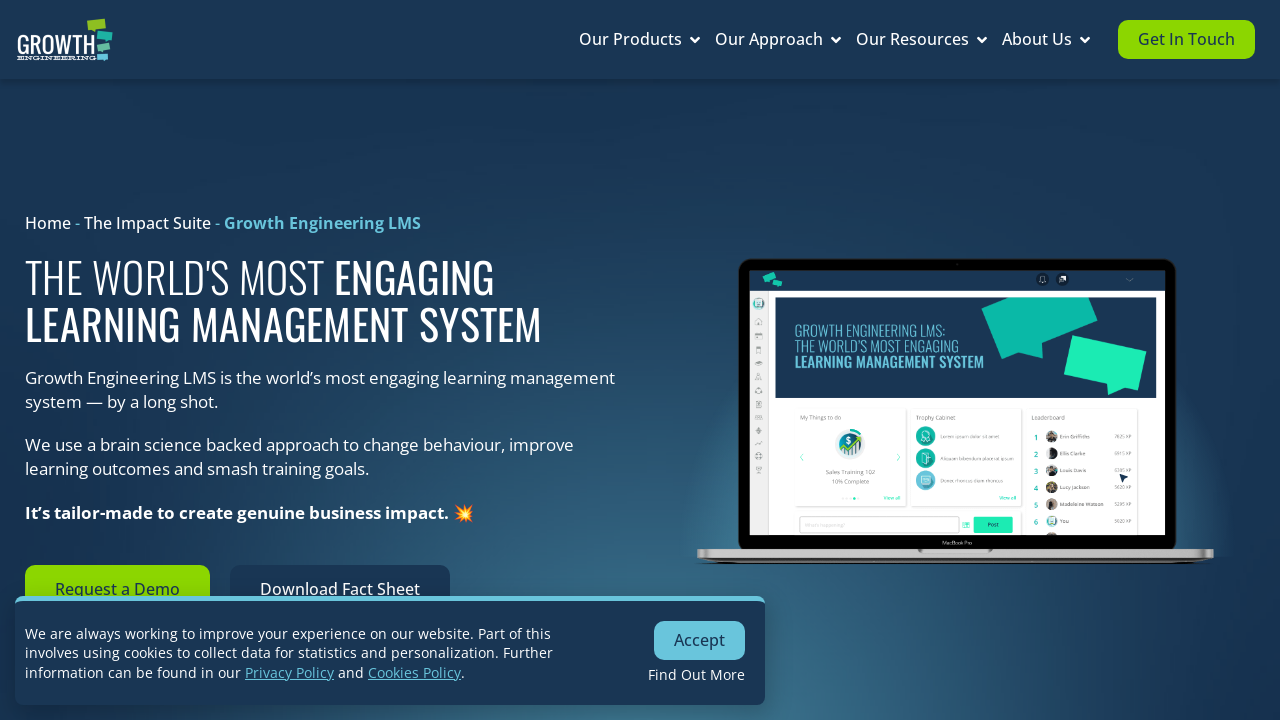

Closed tab for link 'Growth Engineering LMS'
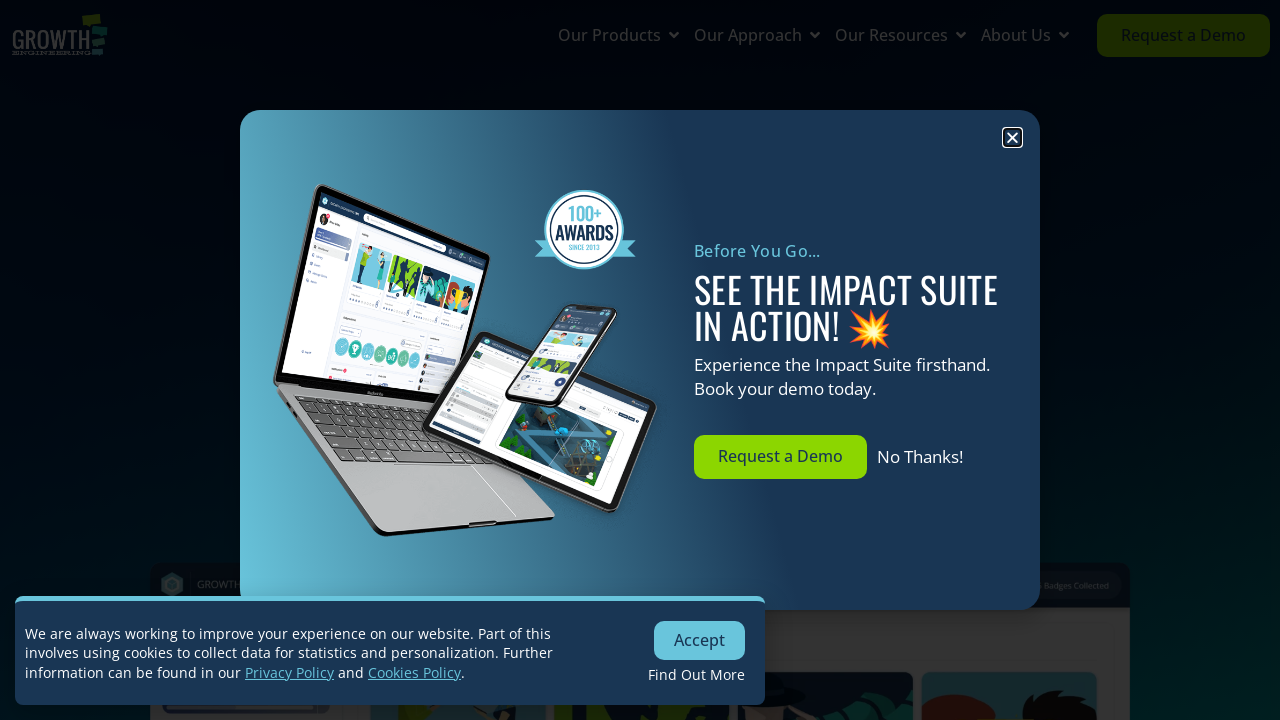

Opened new tab for navigation link 'Growth Engineering Learning App'
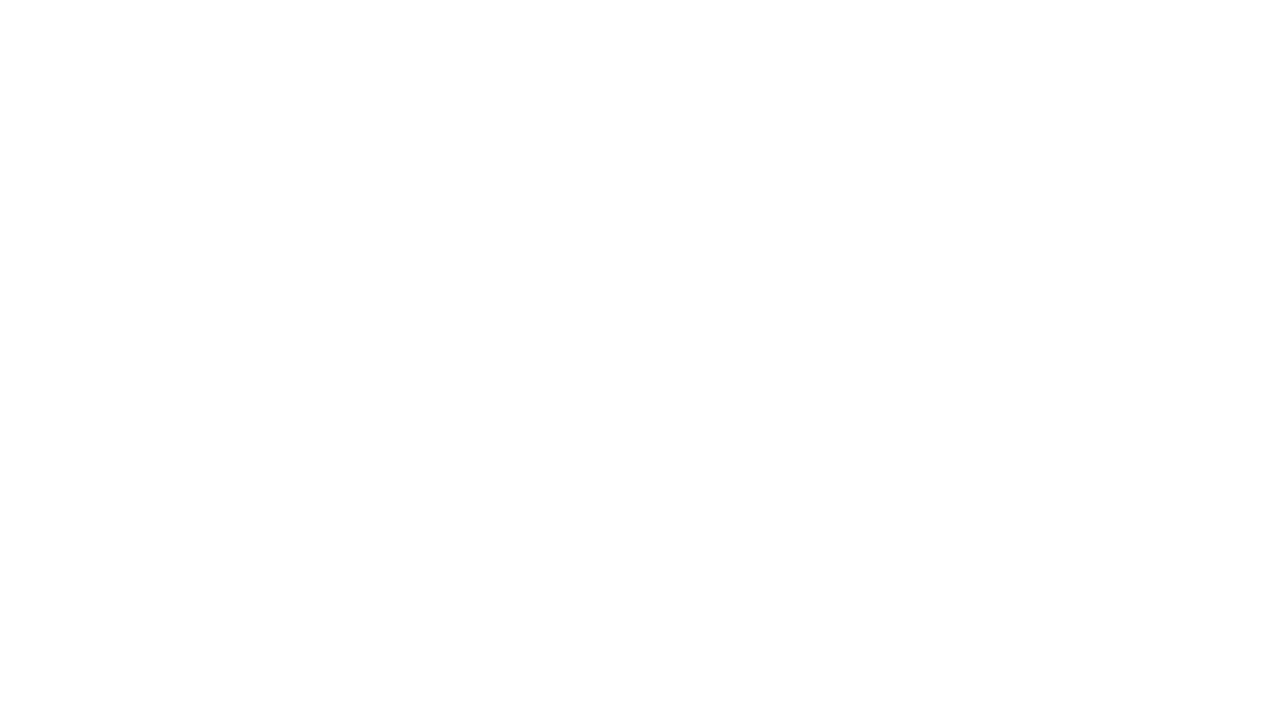

Navigated to URL: https://www.growthengineering.co.uk/the-impact-suite/growth-engineering-app/
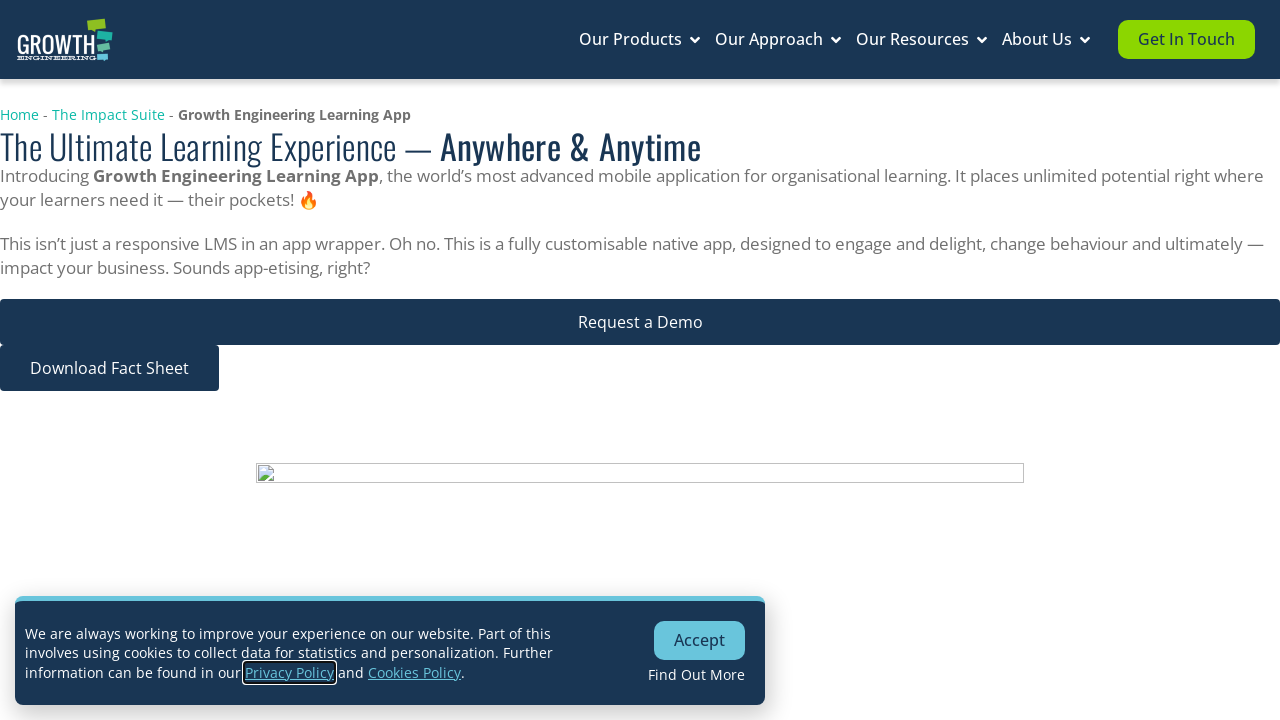

Verified page loaded with title: 'Growth Engineering Learning App - Generate 9x more engagement'
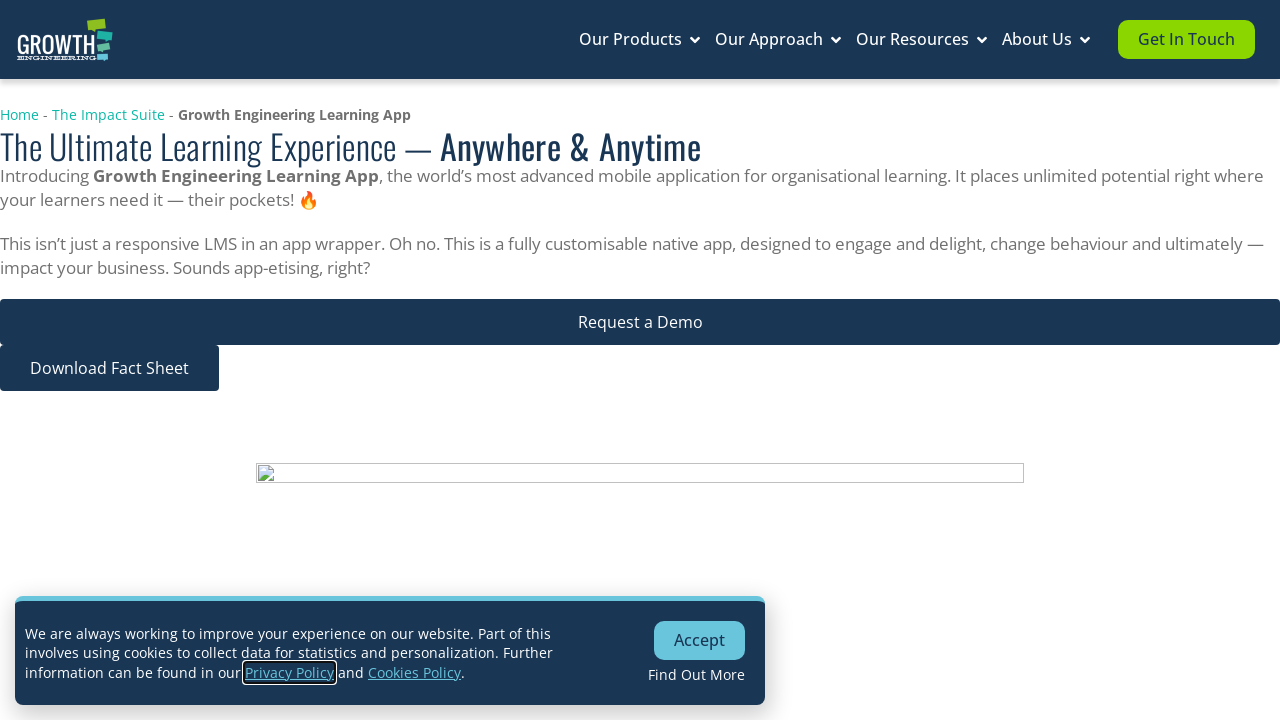

Closed tab for link 'Growth Engineering Learning App'
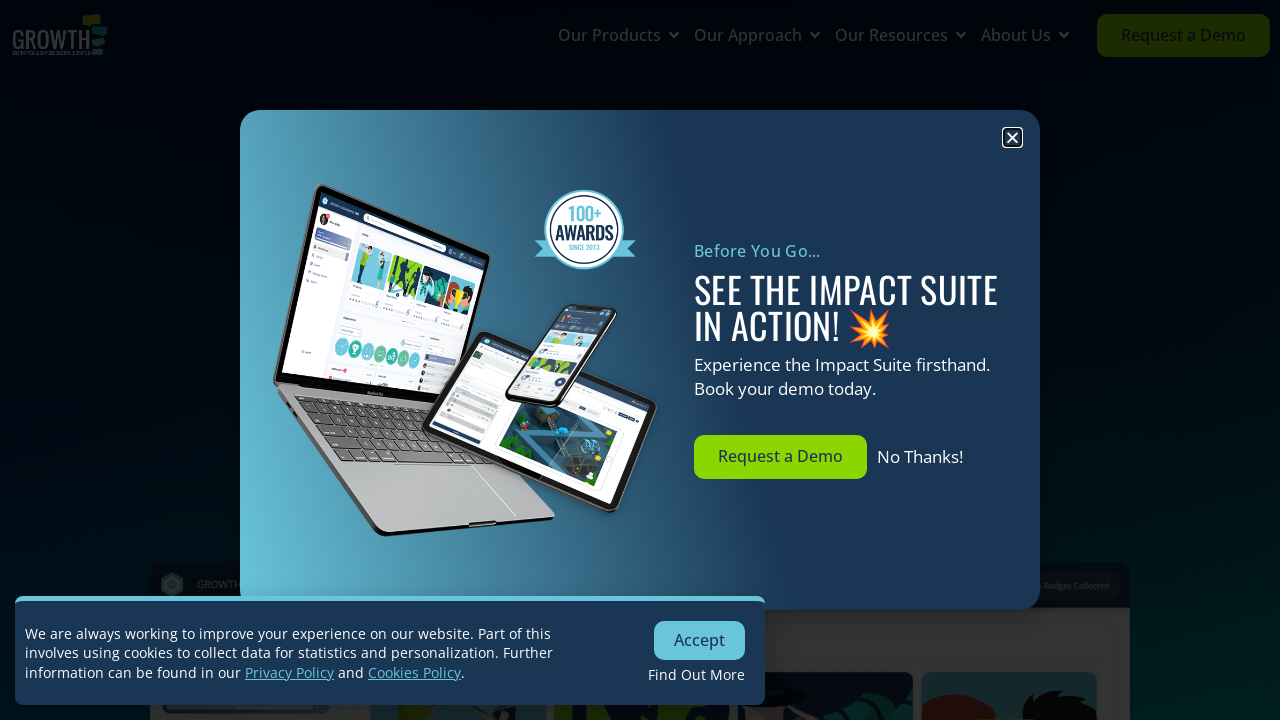

Opened new tab for navigation link 'Growth Engineering Authoring Tool'
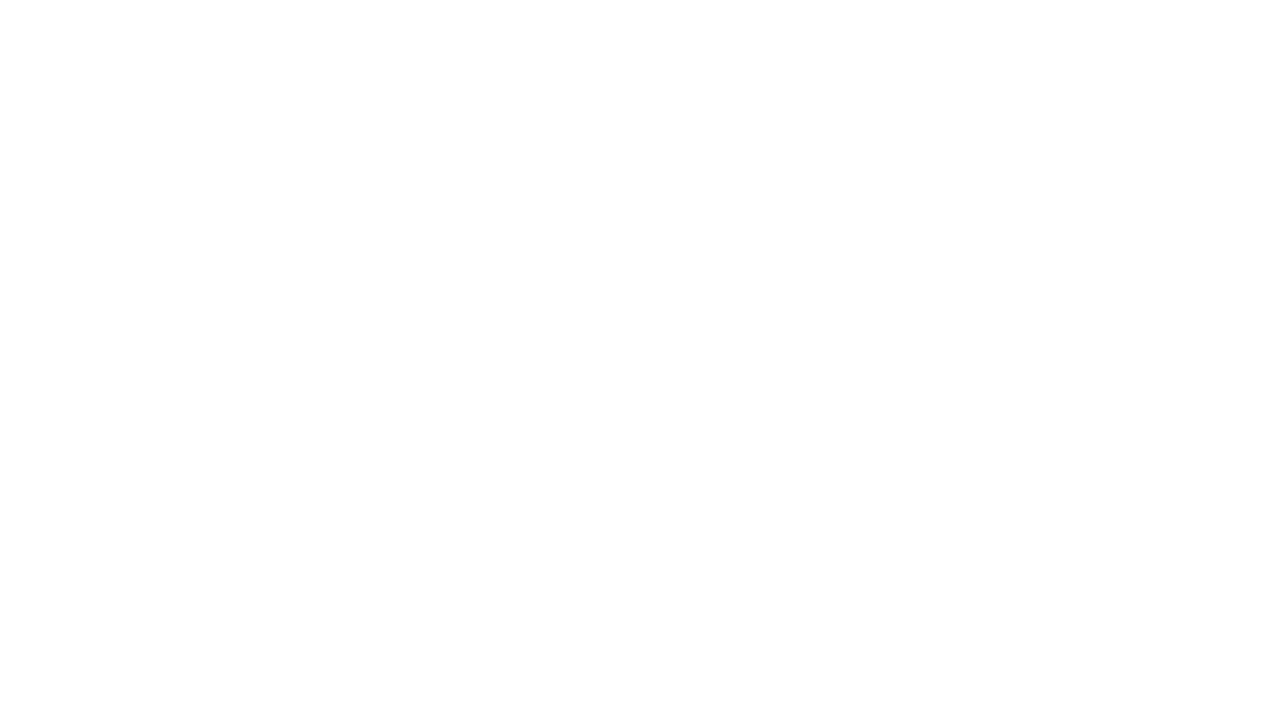

Navigated to URL: https://www.growthengineering.co.uk/the-impact-suite/growth-engineering-authoring-tool/
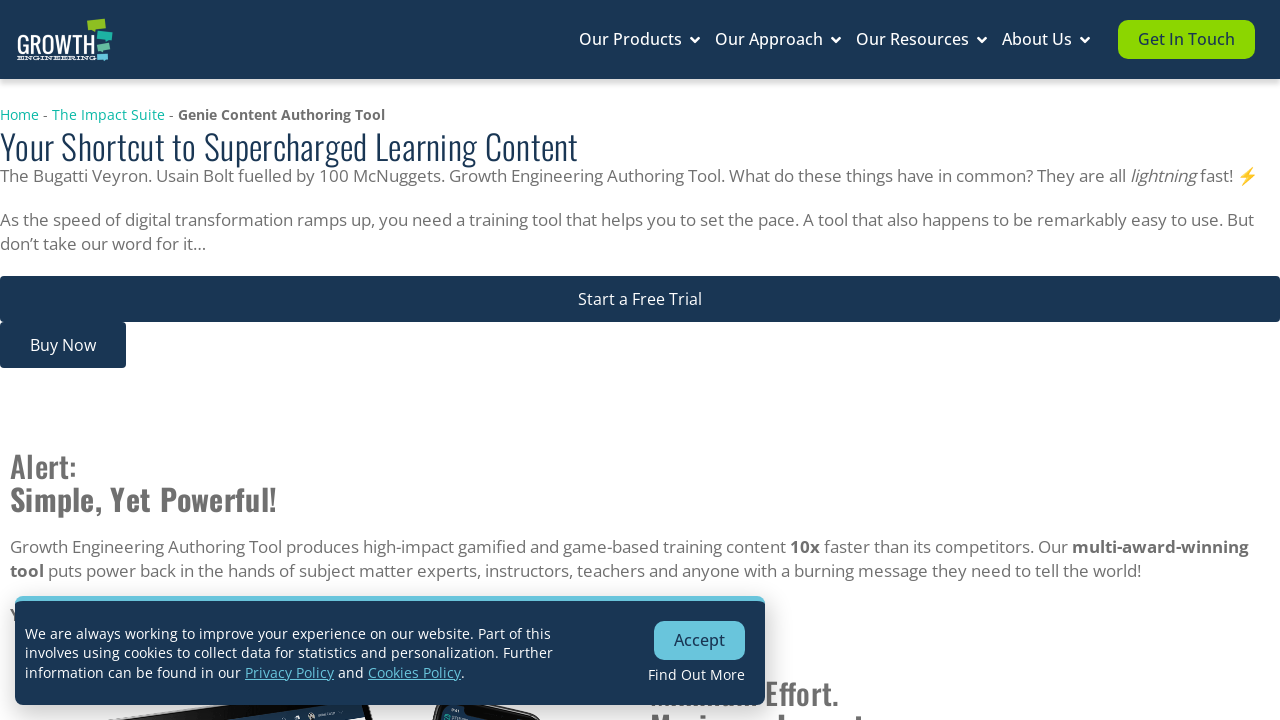

Verified page loaded with title: 'Growth Engineering Authoring Tool - Growth Engineering'
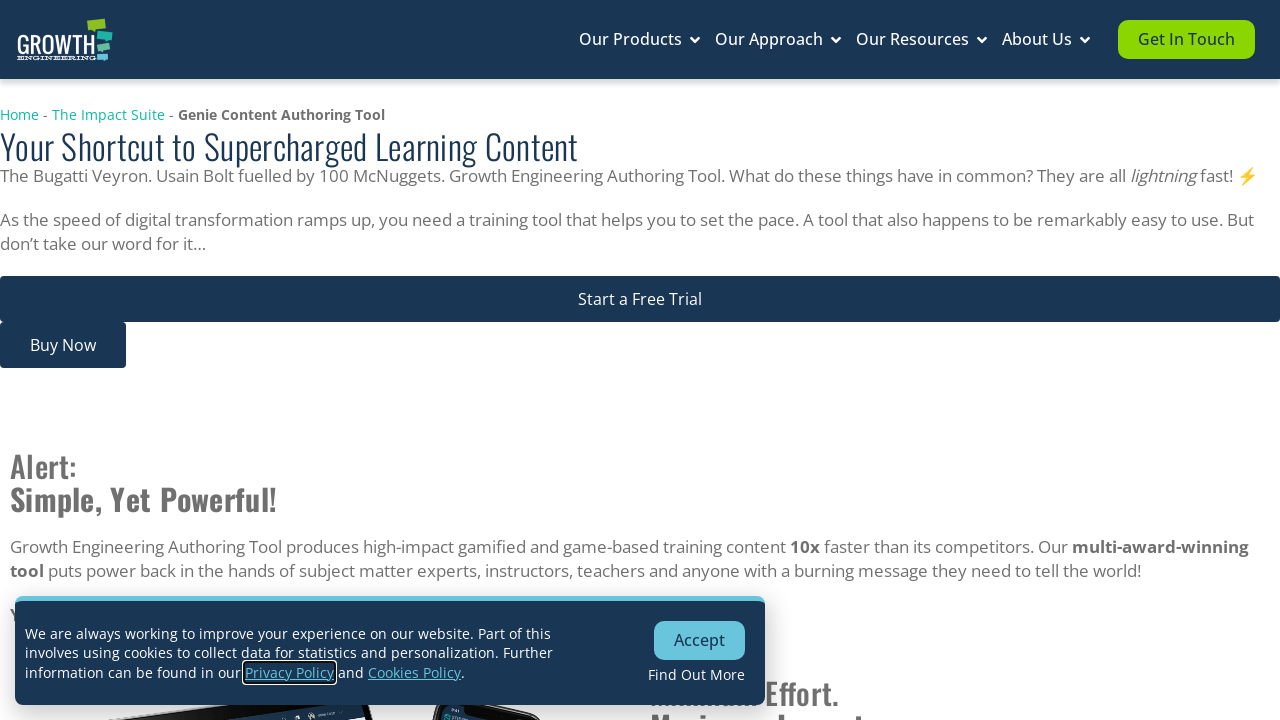

Closed tab for link 'Growth Engineering Authoring Tool'
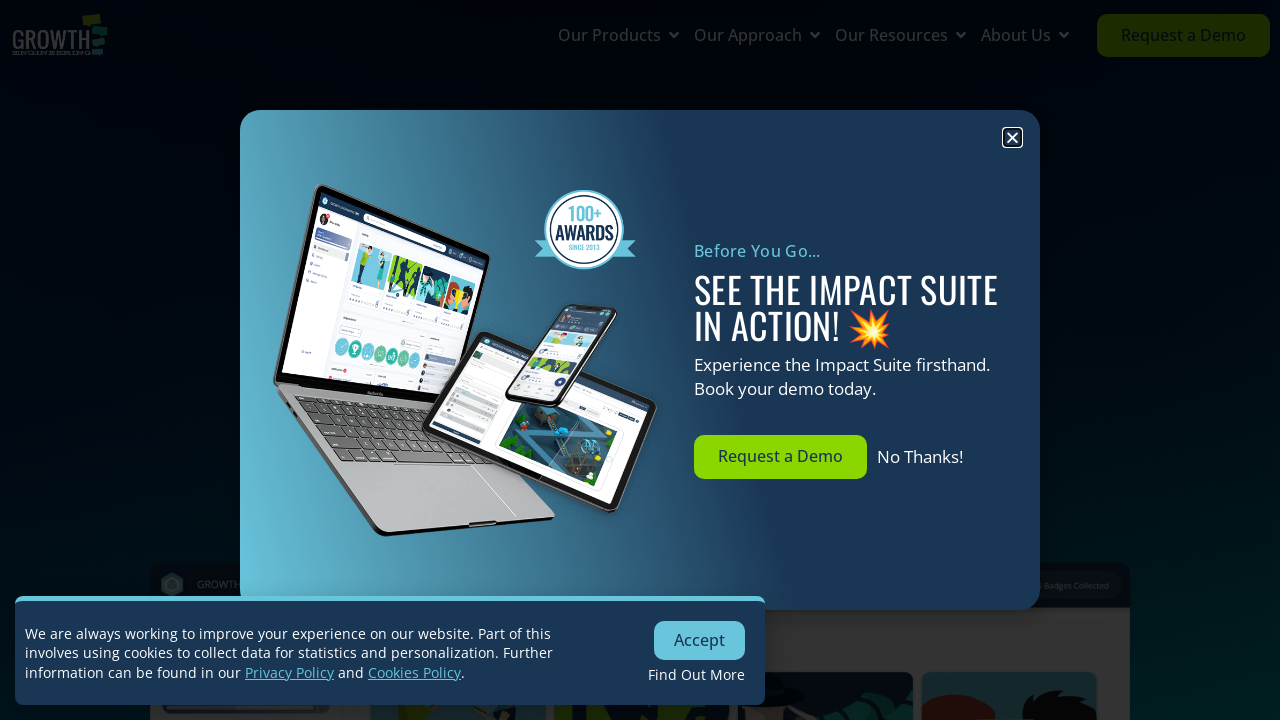

Opened new tab for navigation link 'Gamification'
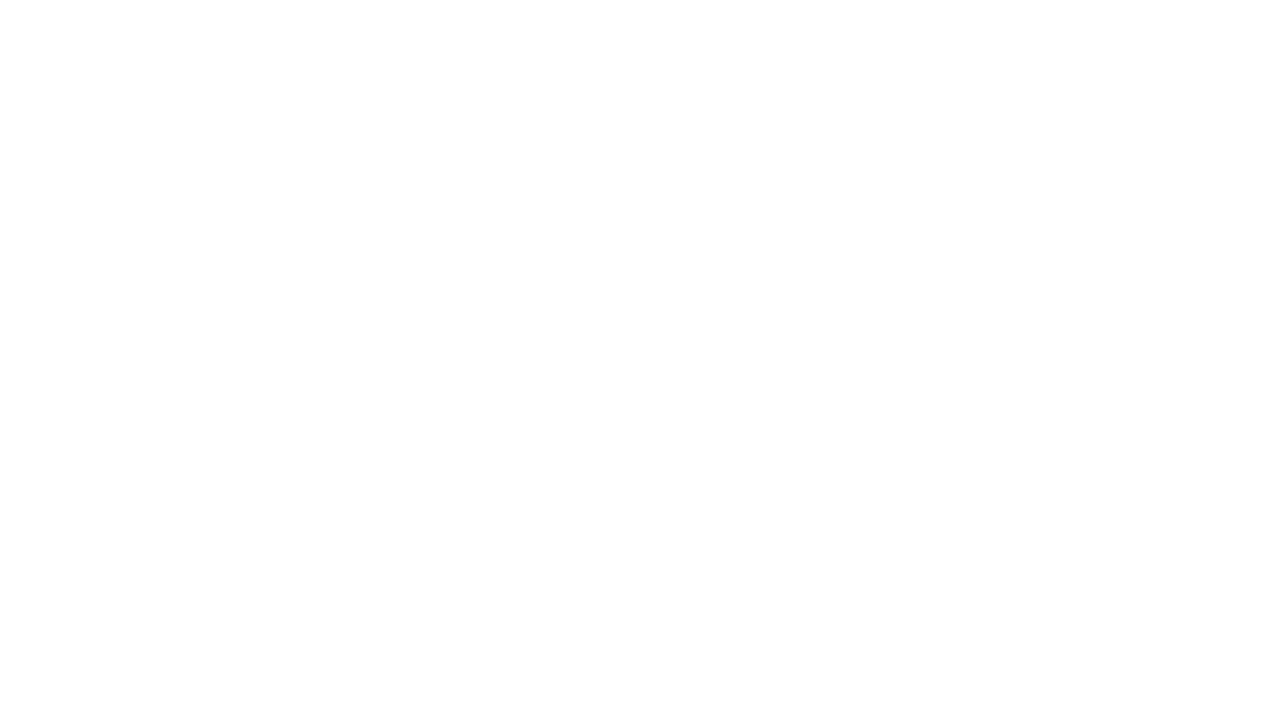

Navigated to URL: https://www.growthengineering.co.uk/gamification/
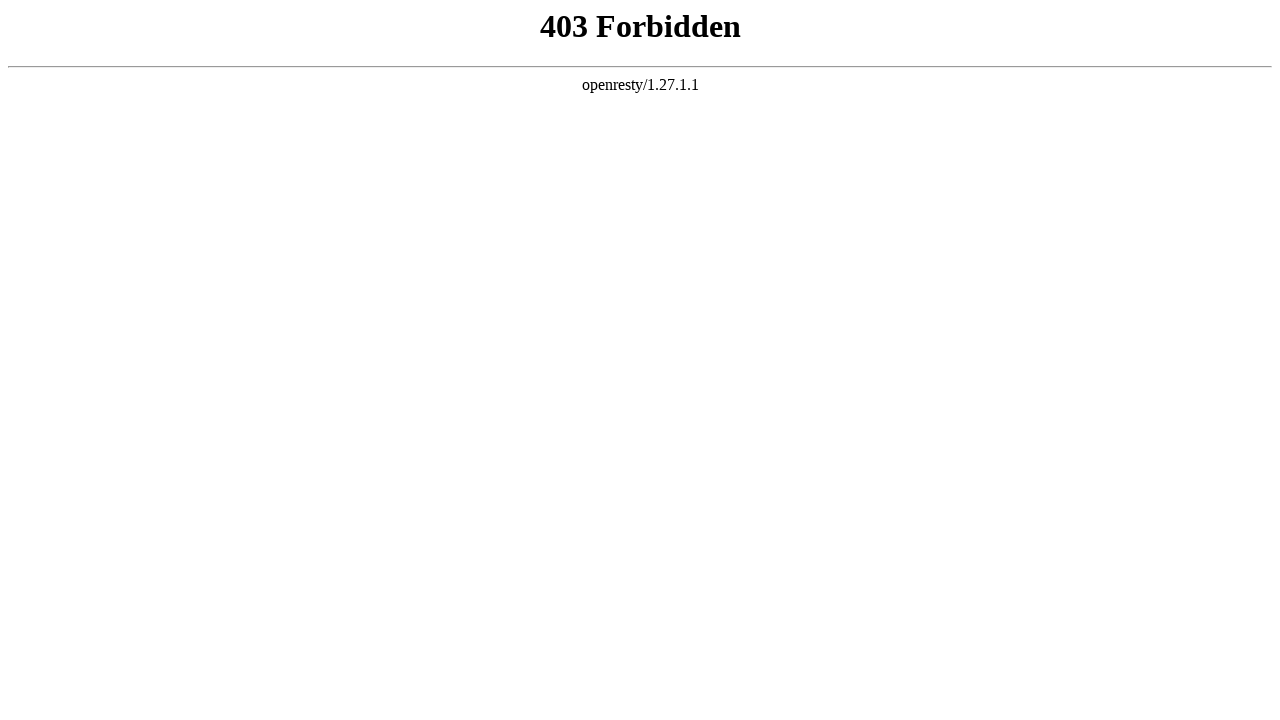

Verified page loaded with title: '403 Forbidden'
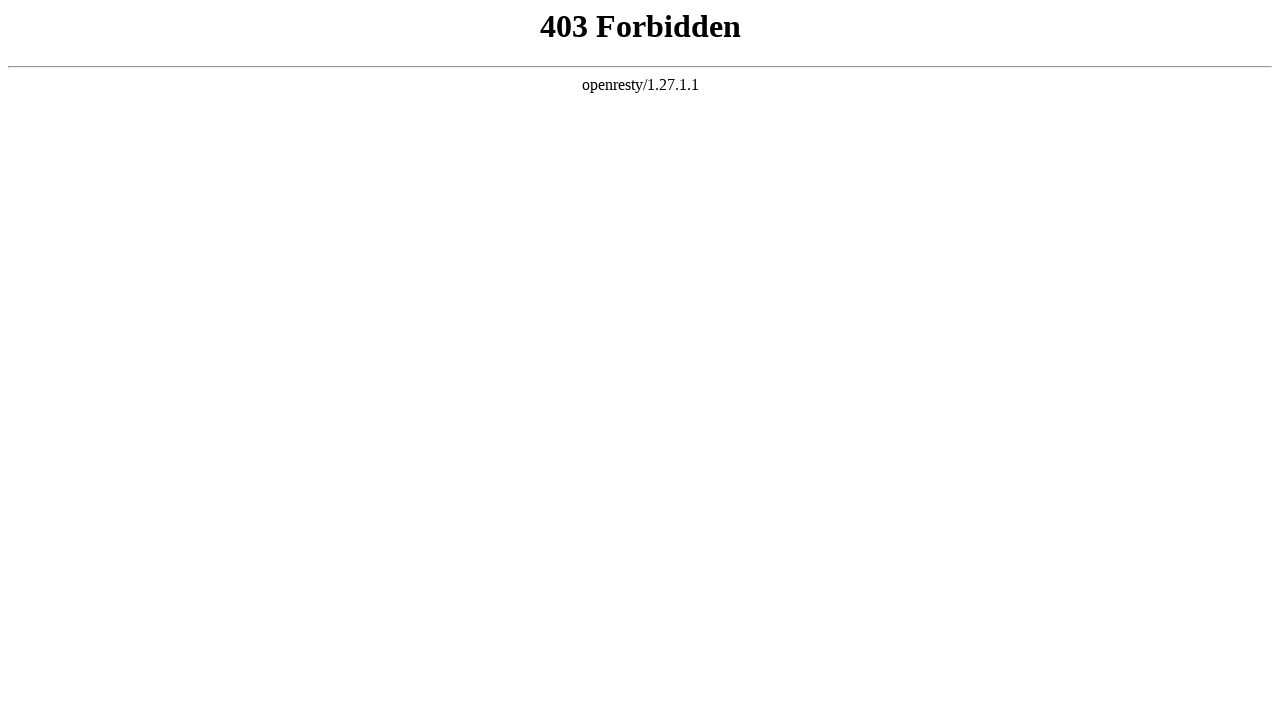

Closed tab for link 'Gamification'
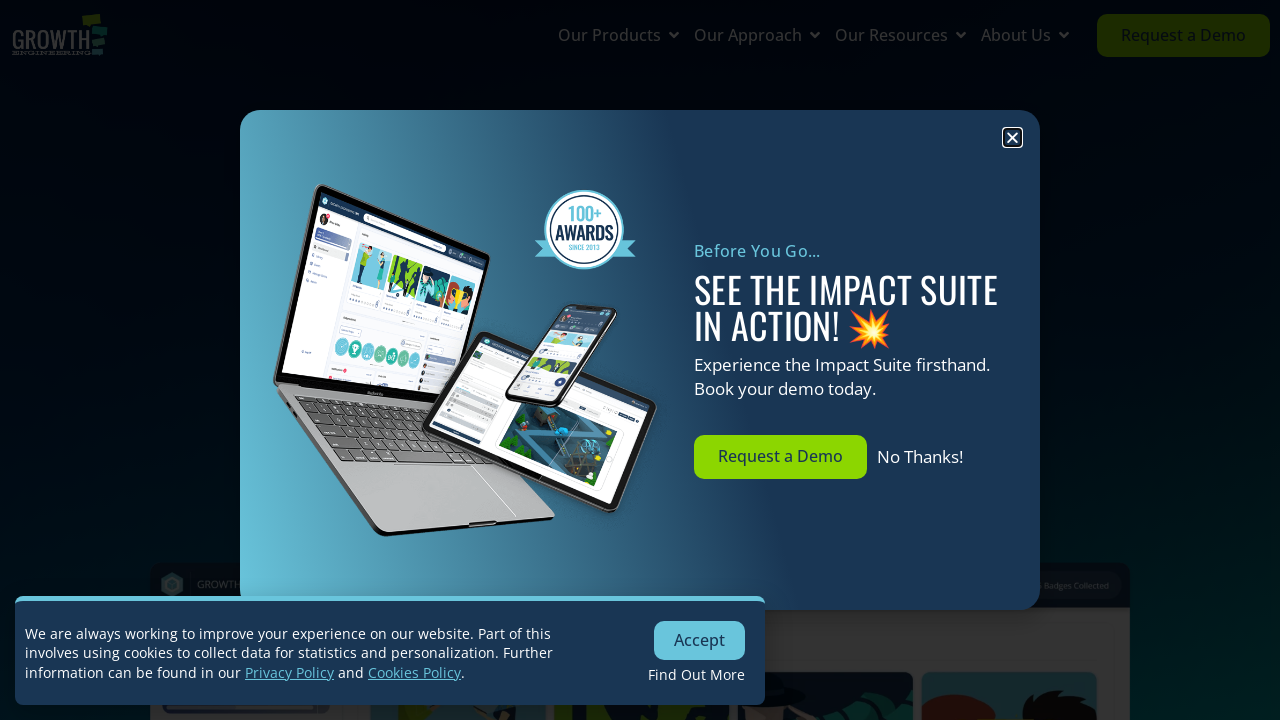

Opened new tab for navigation link 'Social Learning'
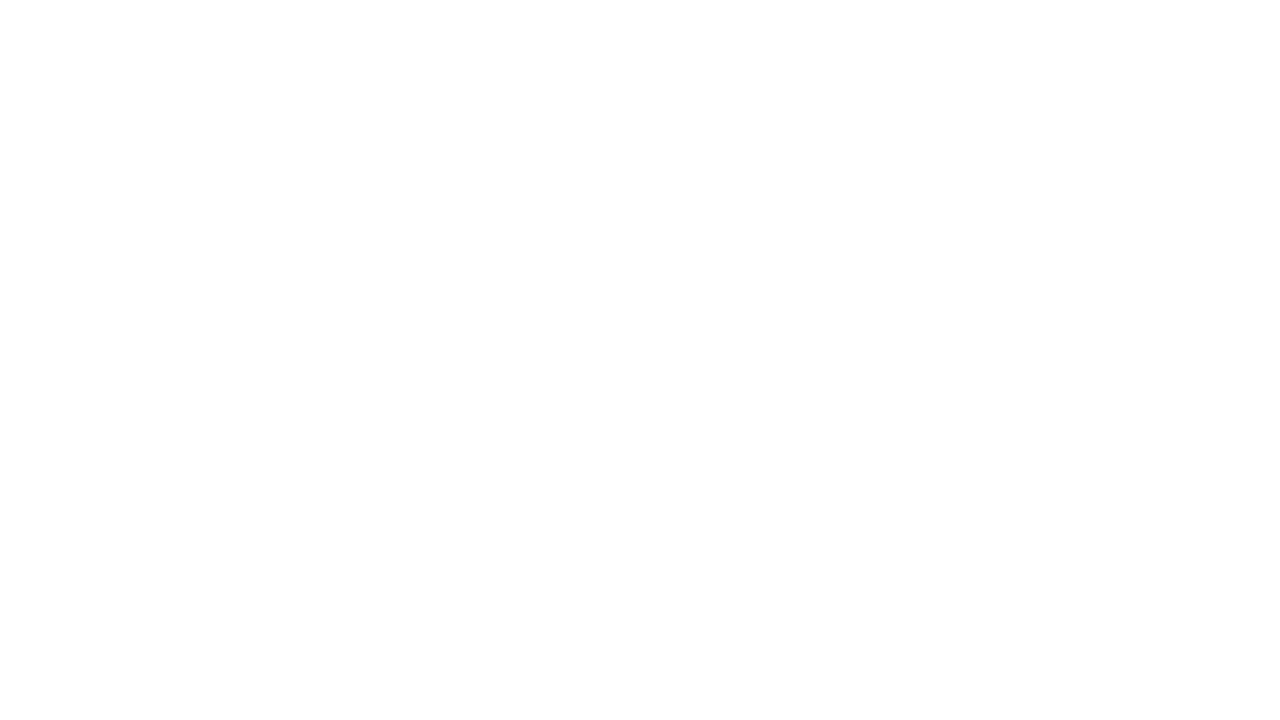

Navigated to URL: https://www.growthengineering.co.uk/social-learning/
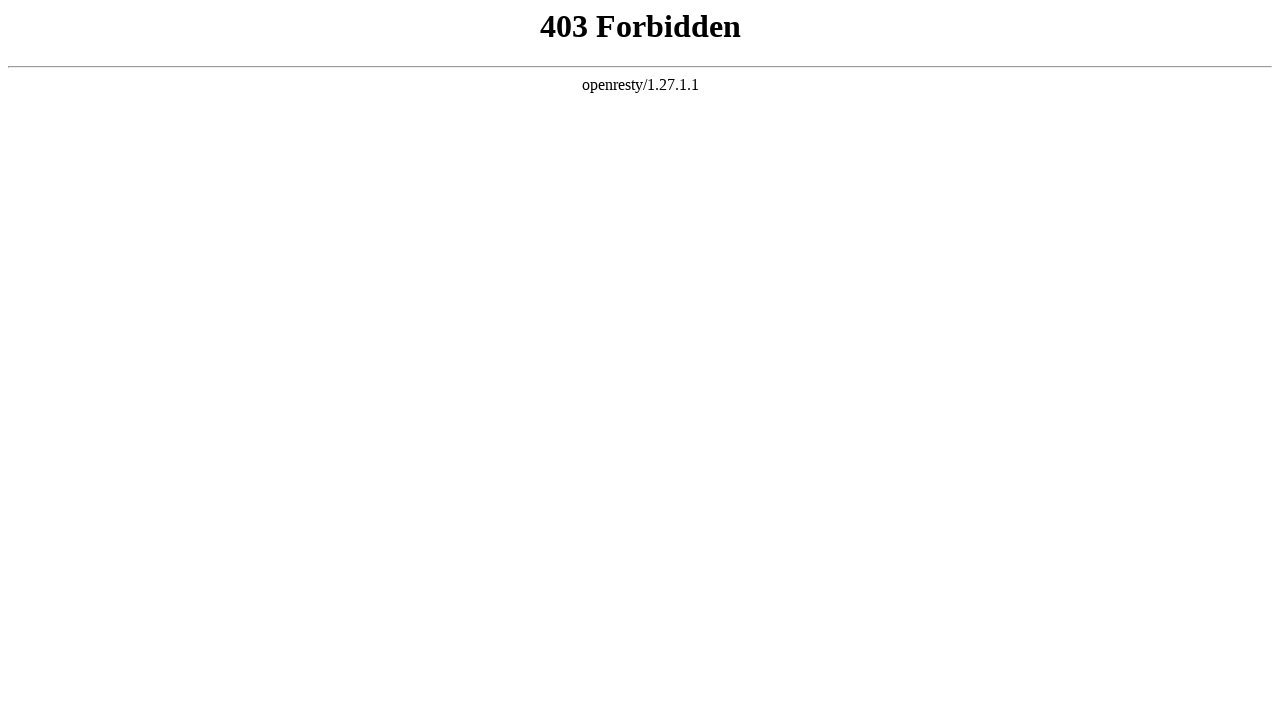

Verified page loaded with title: '403 Forbidden'
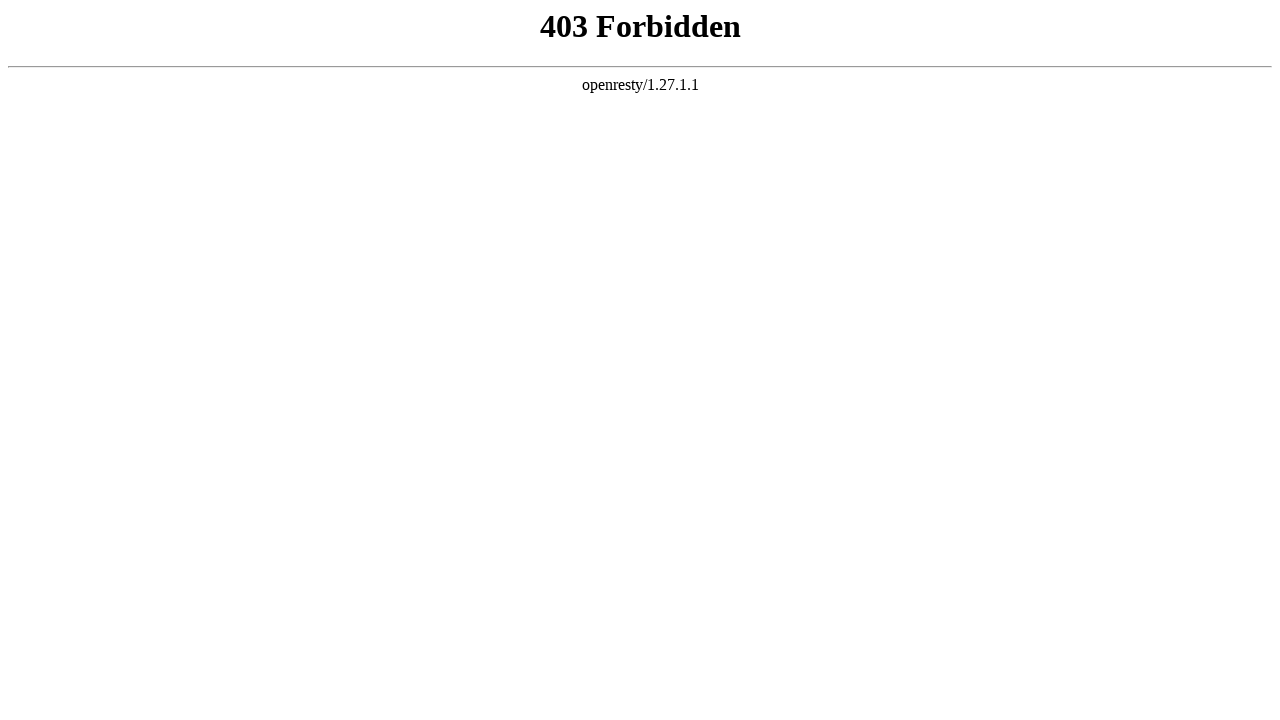

Closed tab for link 'Social Learning'
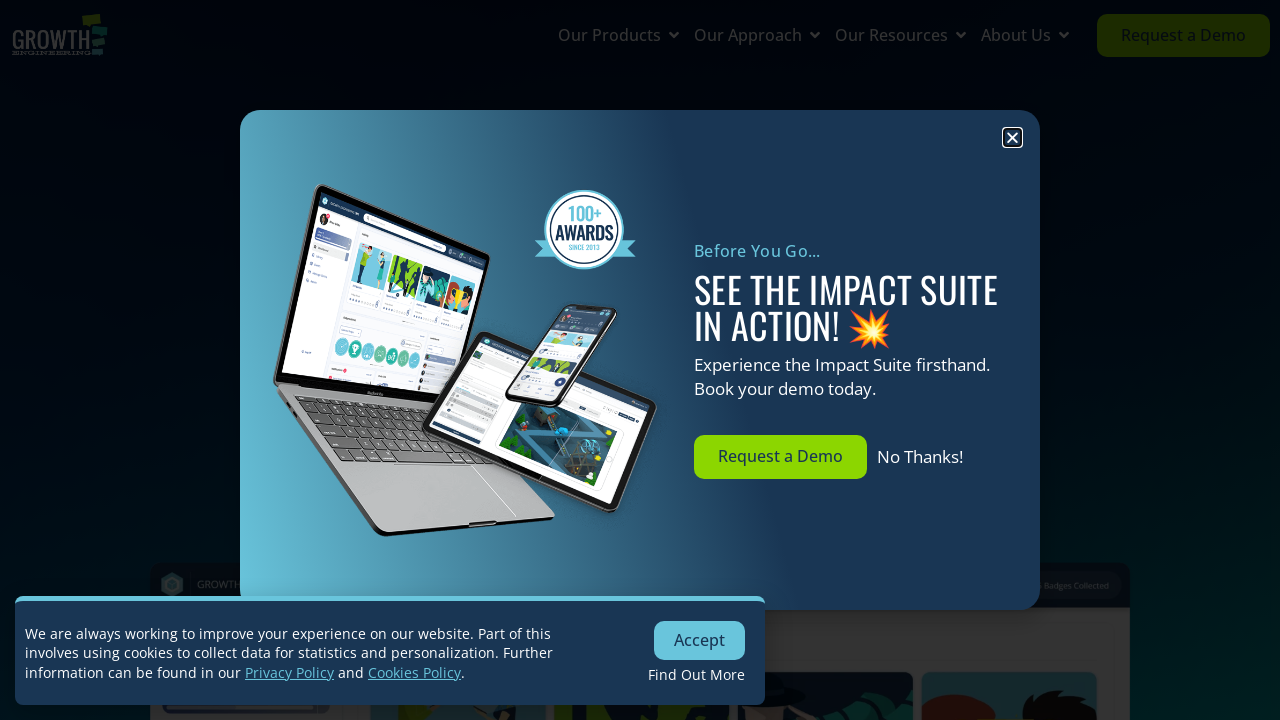

Opened new tab for navigation link 'Brain Science'
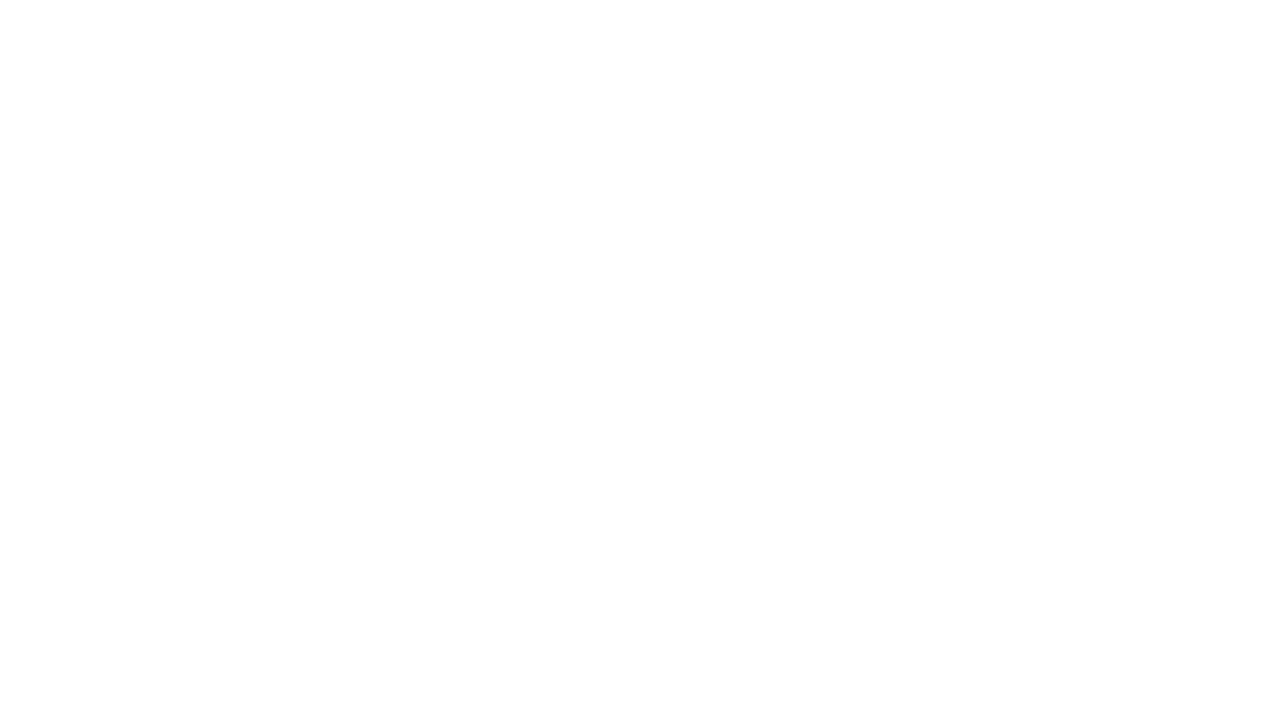

Navigated to URL: https://www.growthengineering.co.uk/brain-science/
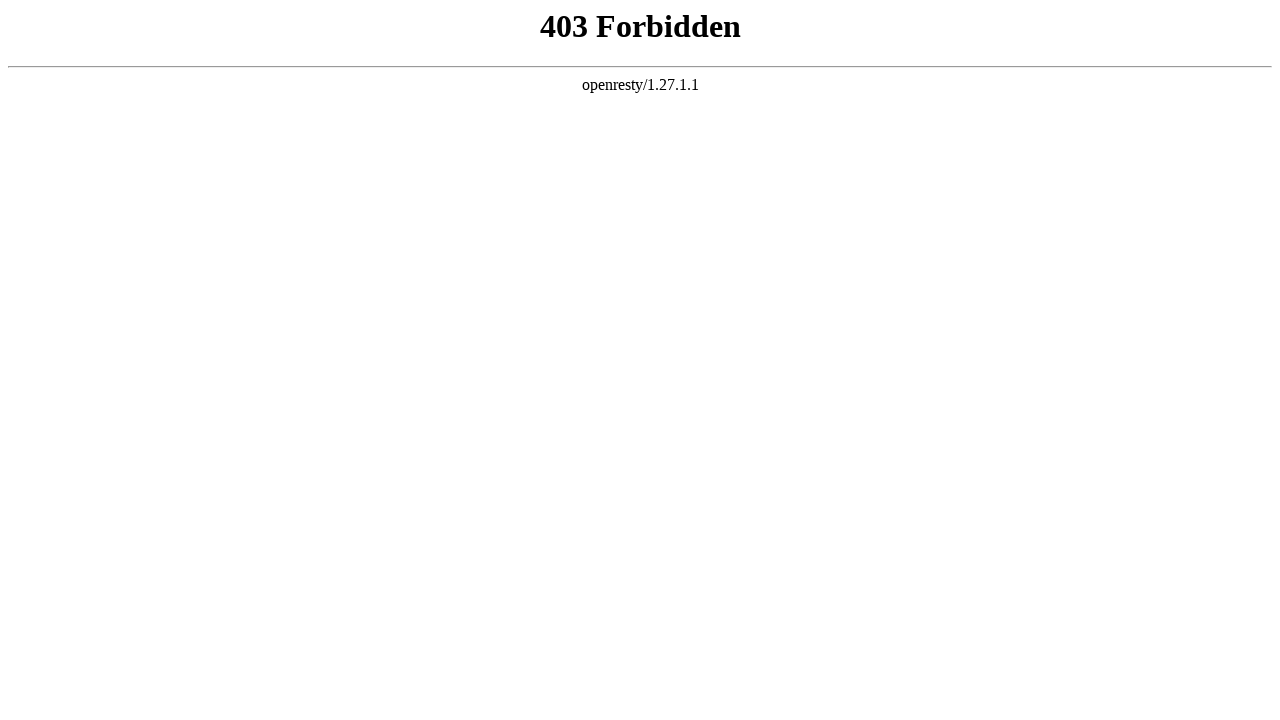

Verified page loaded with title: '403 Forbidden'
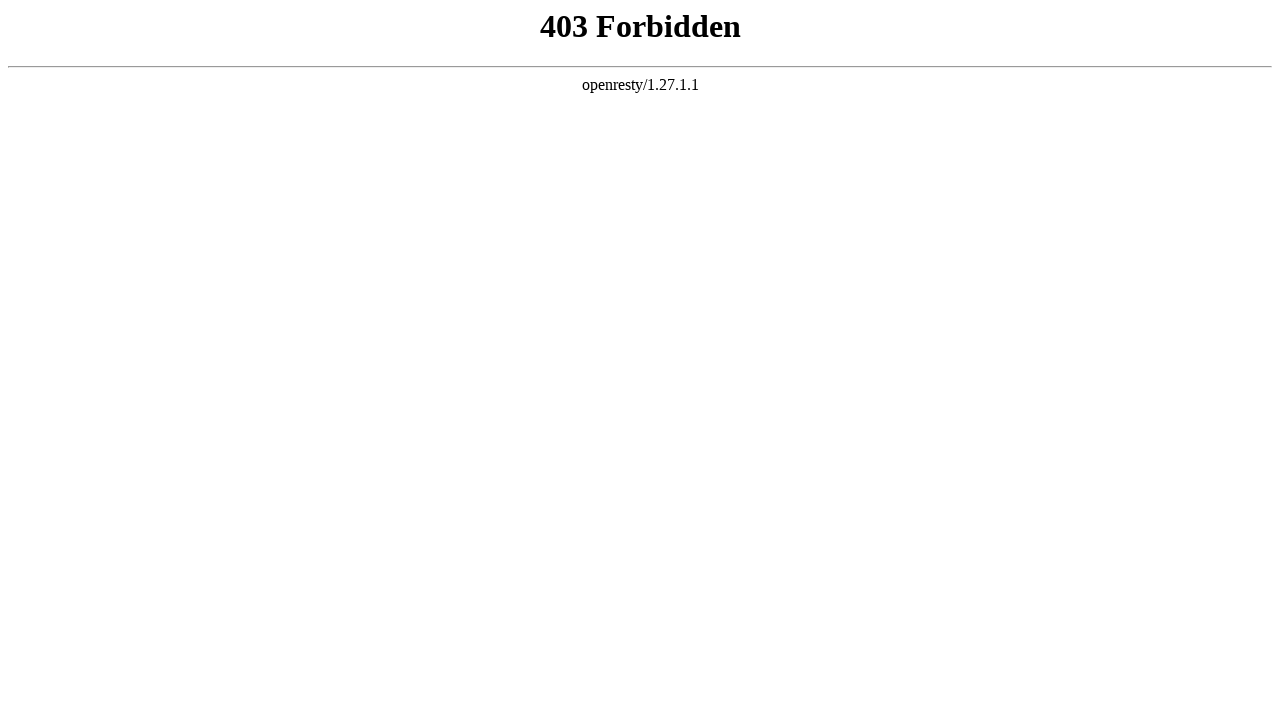

Closed tab for link 'Brain Science'
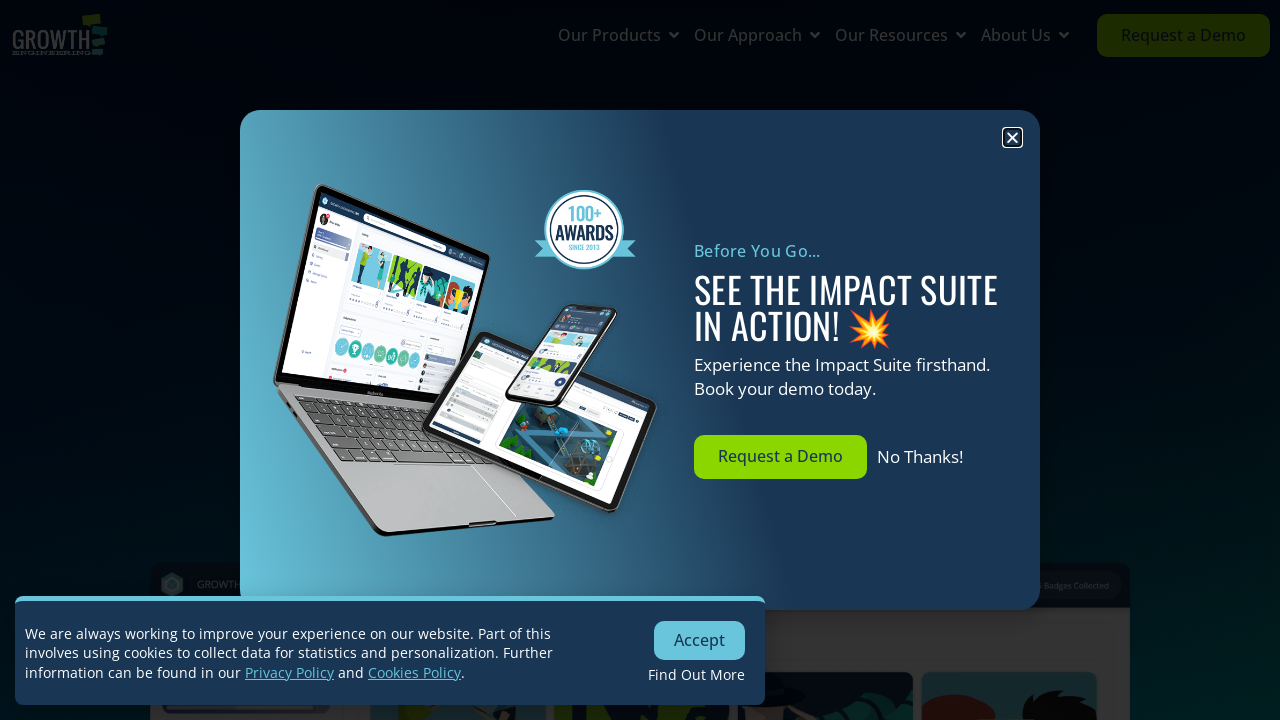

Opened new tab for navigation link 'Personalisation'
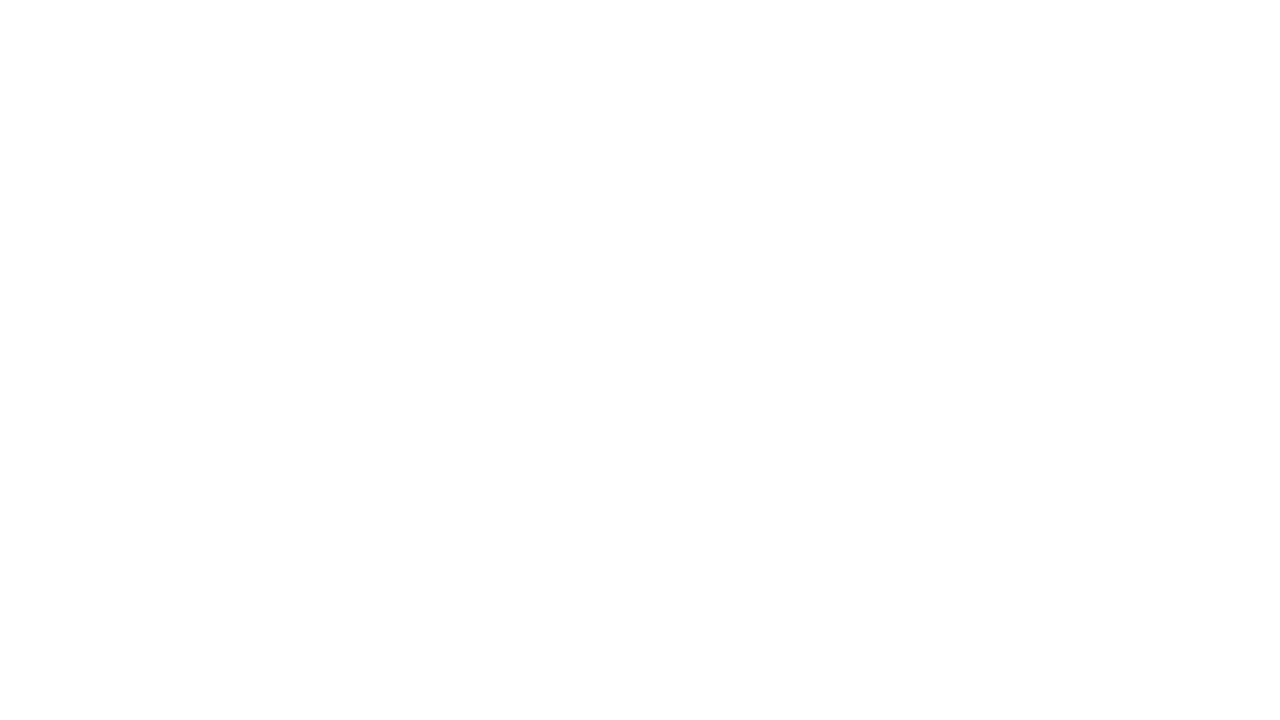

Navigated to URL: https://www.growthengineering.co.uk/personalisation/
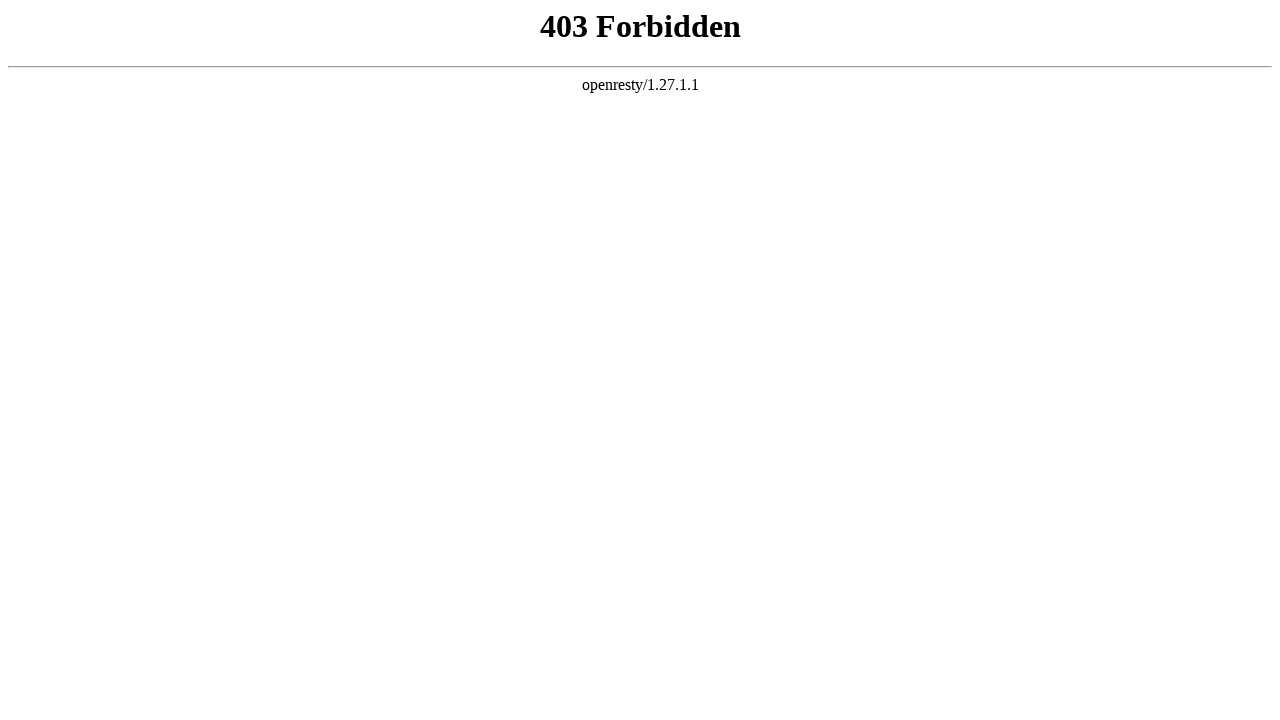

Verified page loaded with title: '403 Forbidden'
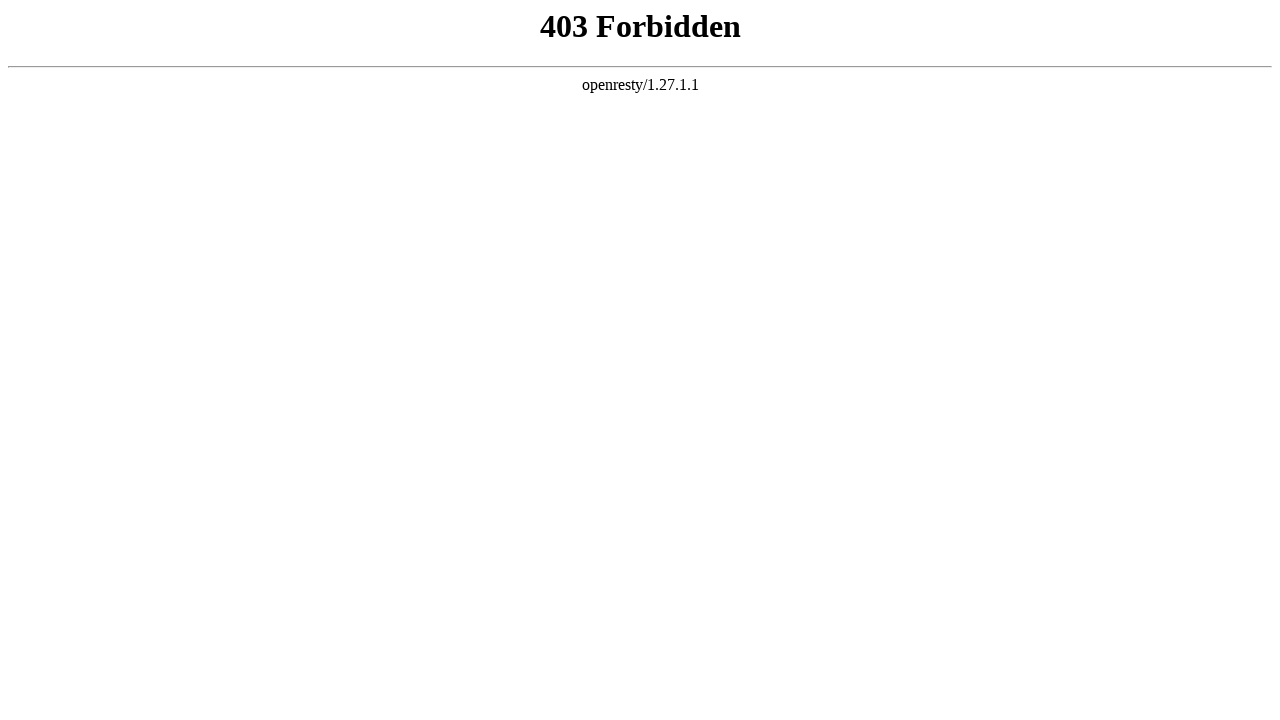

Closed tab for link 'Personalisation'
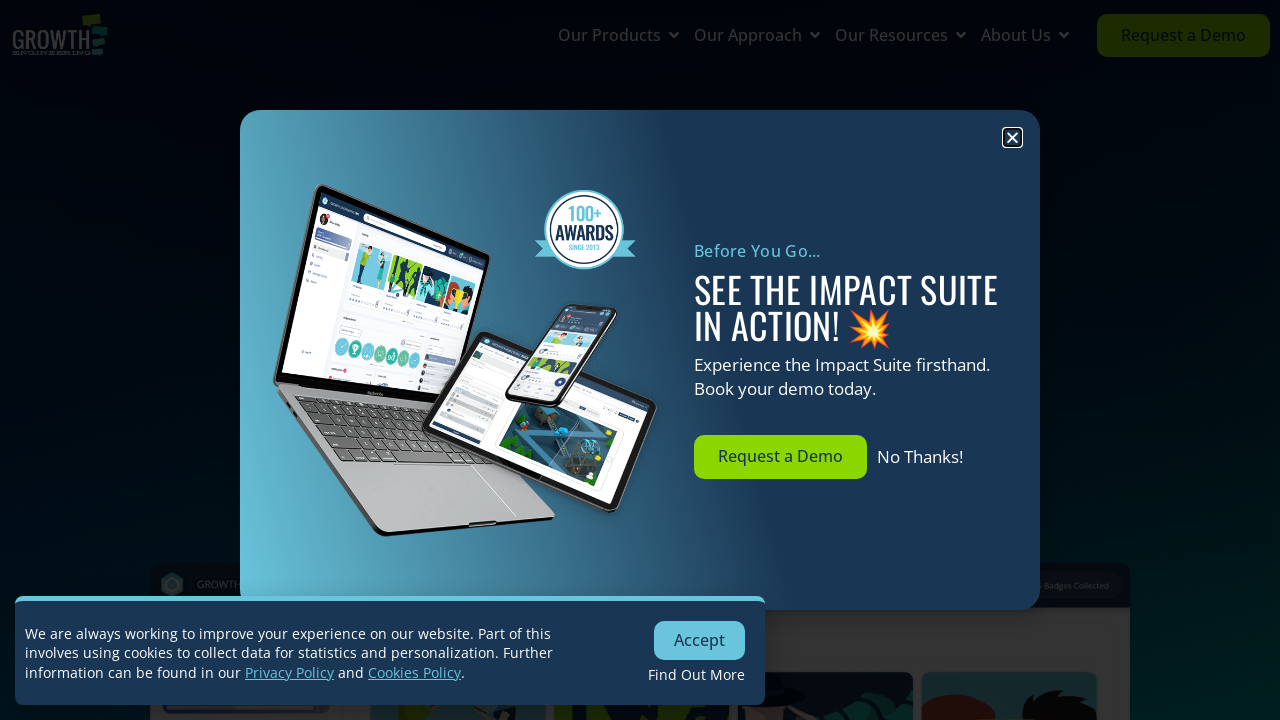

Opened new tab for navigation link 'Artificial Intelligence'
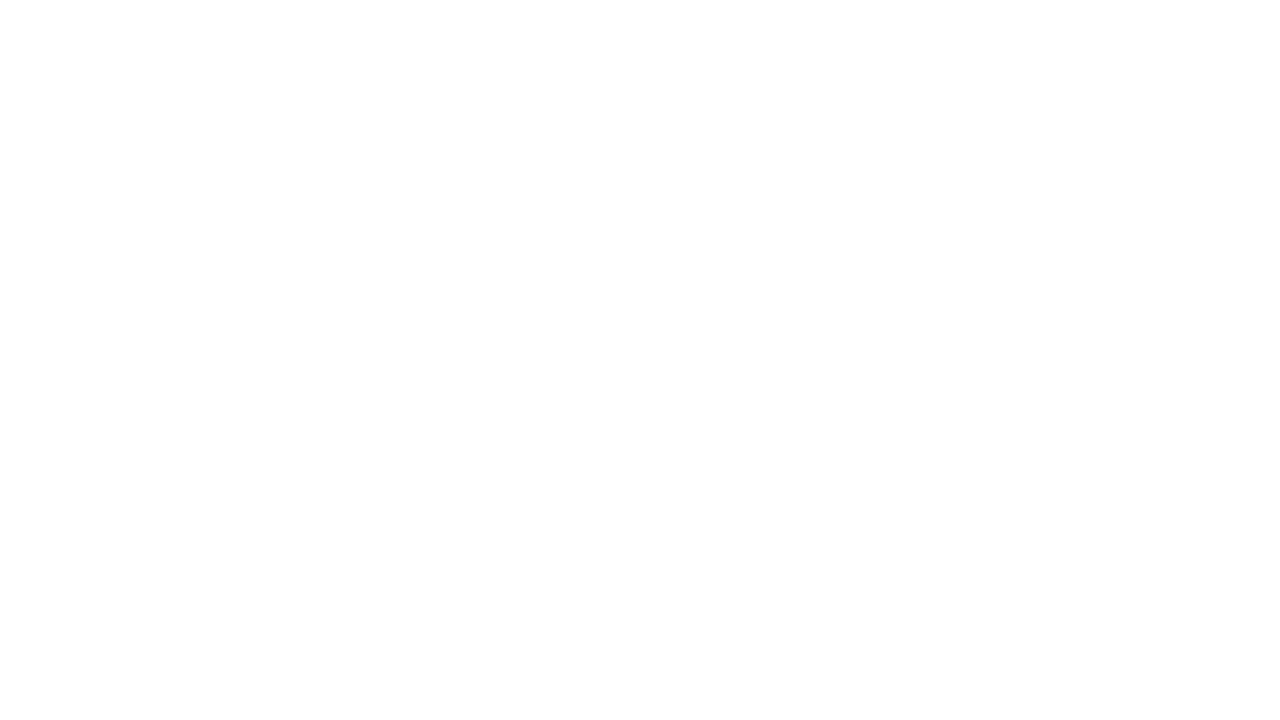

Navigated to URL: https://www.growthengineering.co.uk/artificial-intelligence/
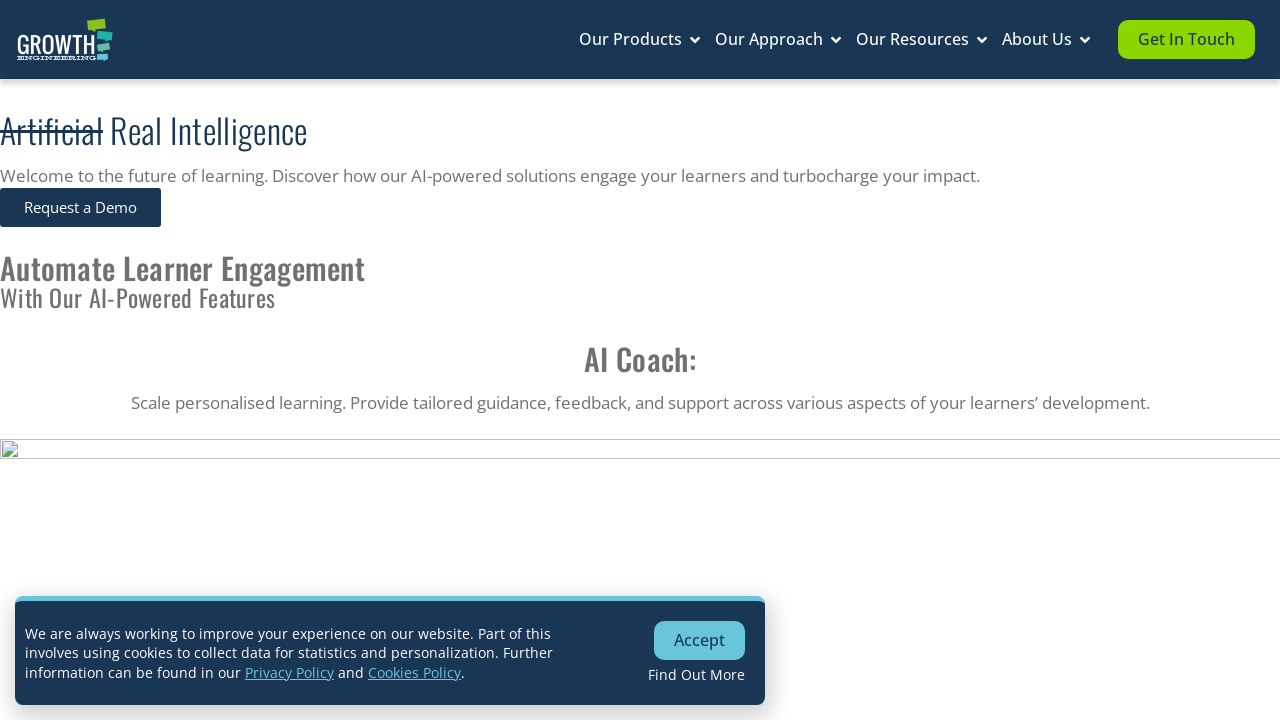

Verified page loaded with title: 'Artificial Intelligence in L&D | Growth Engineering'
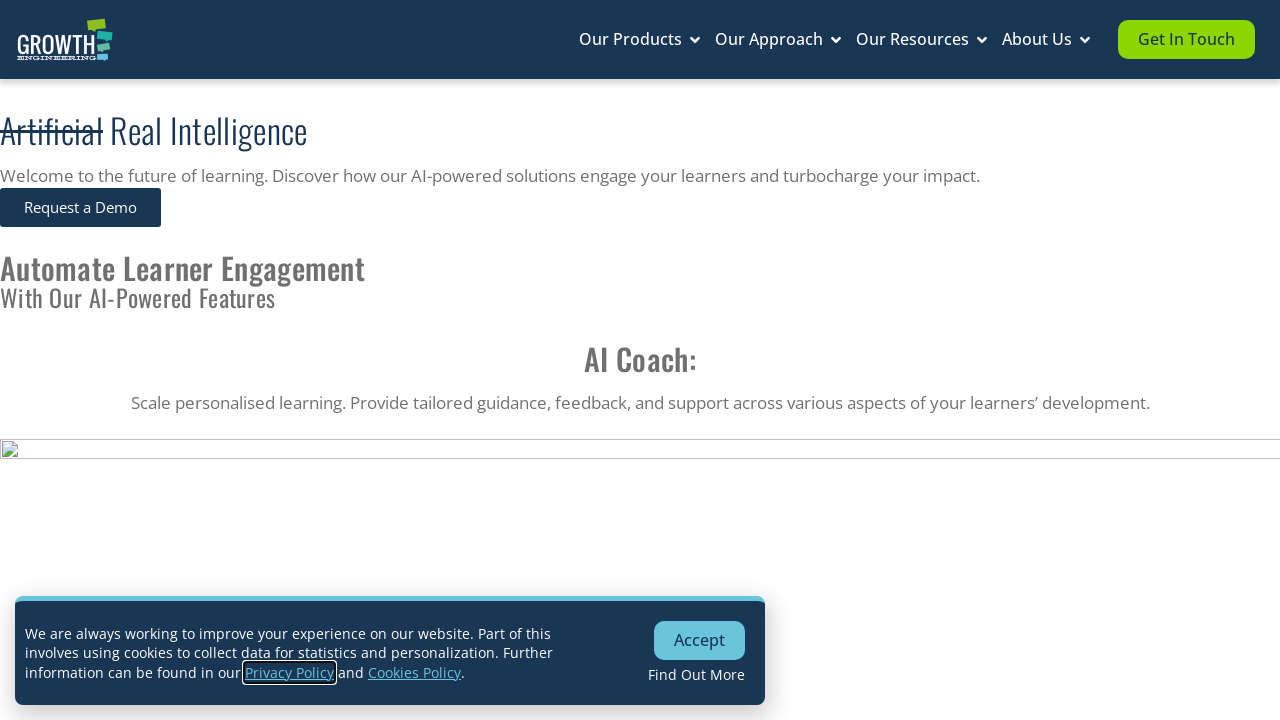

Closed tab for link 'Artificial Intelligence'
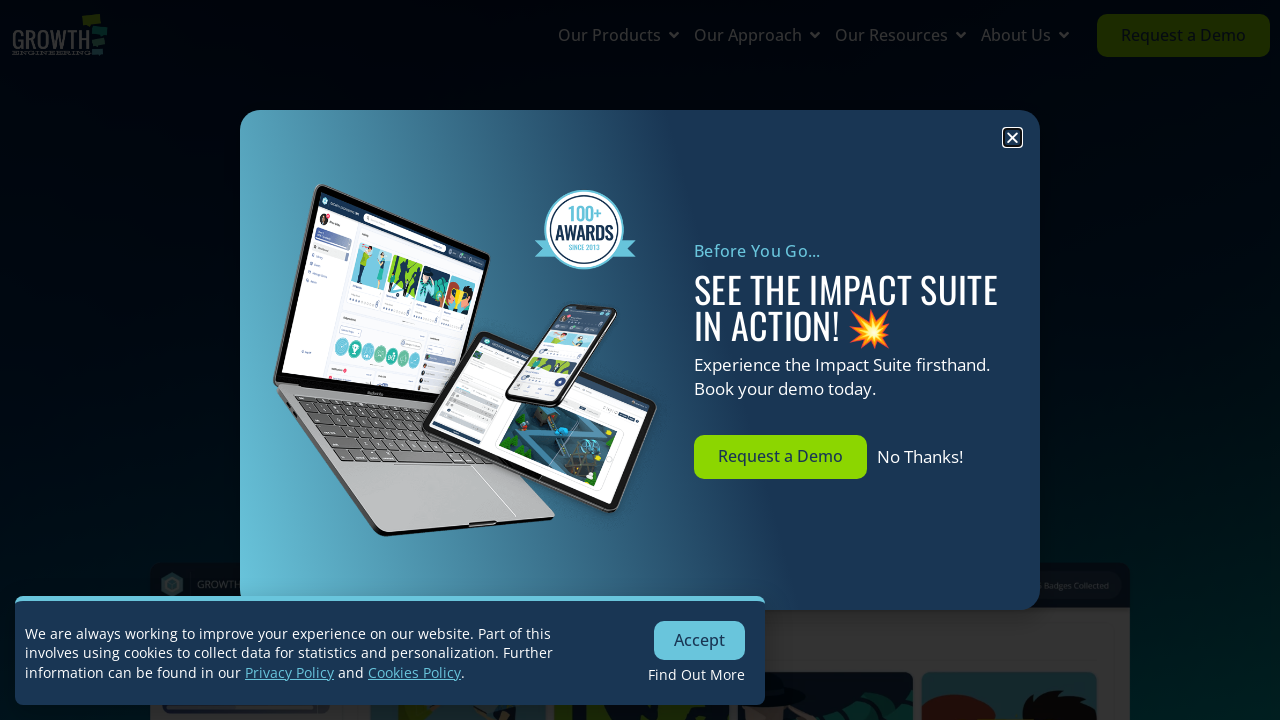

Opened new tab for navigation link 'Downloads'
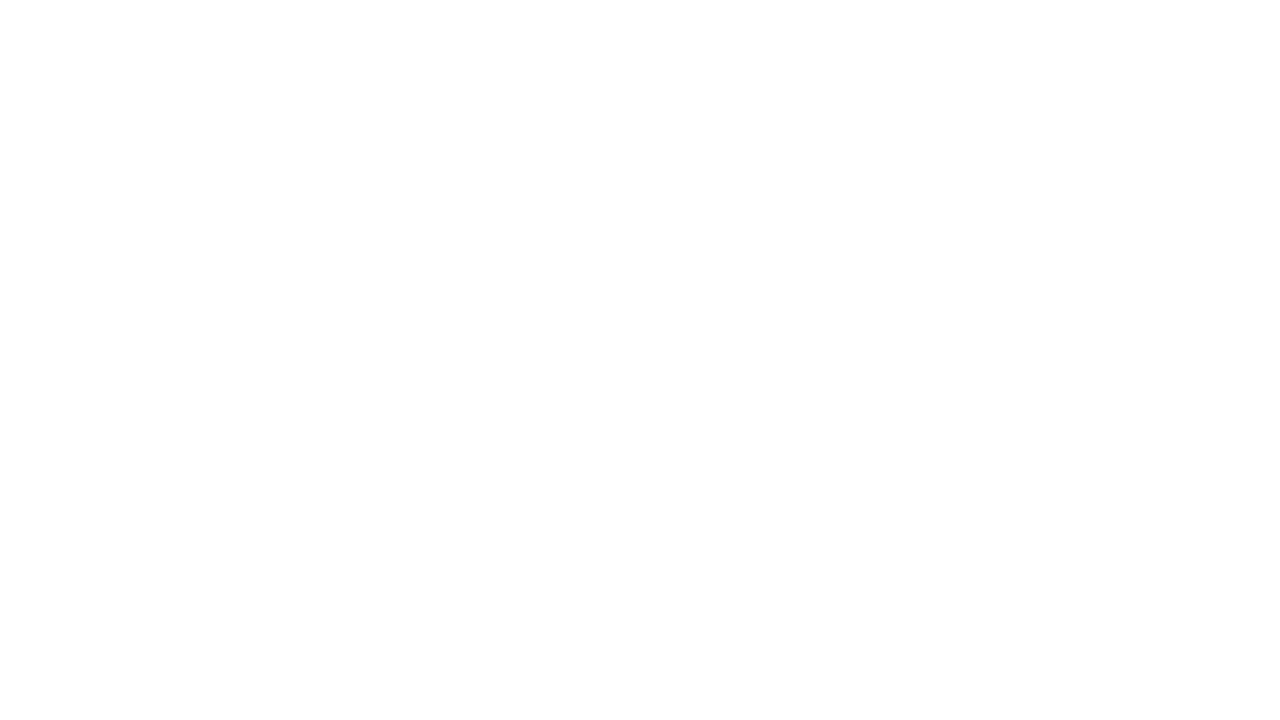

Navigated to URL: https://www.growthengineering.co.uk/resources/
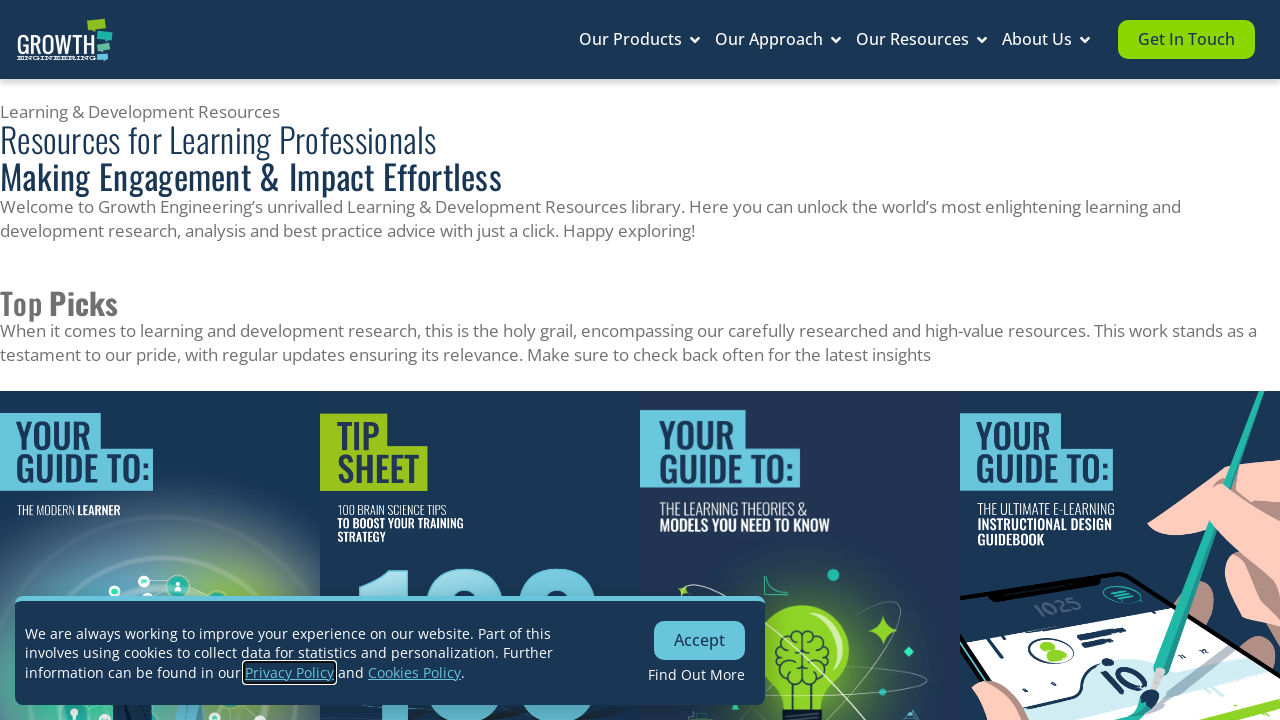

Verified page loaded with title: 'Learning & Development Resources - Growth Engineering'
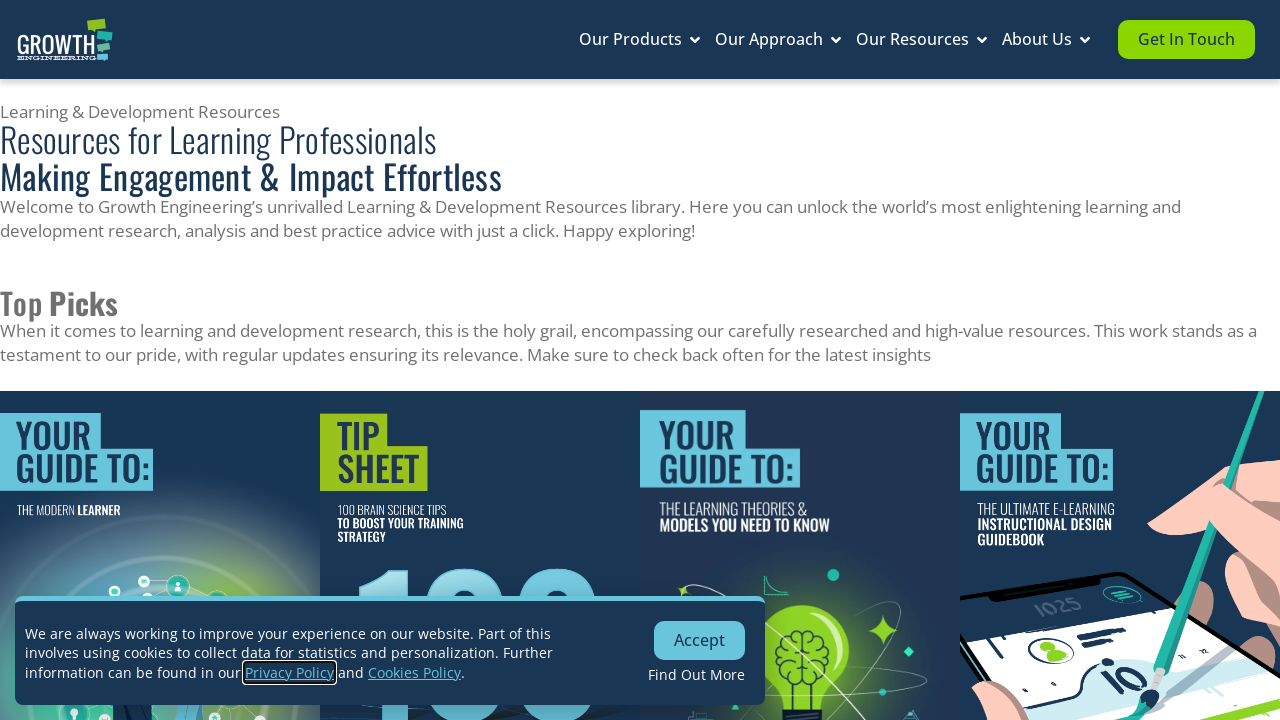

Closed tab for link 'Downloads'
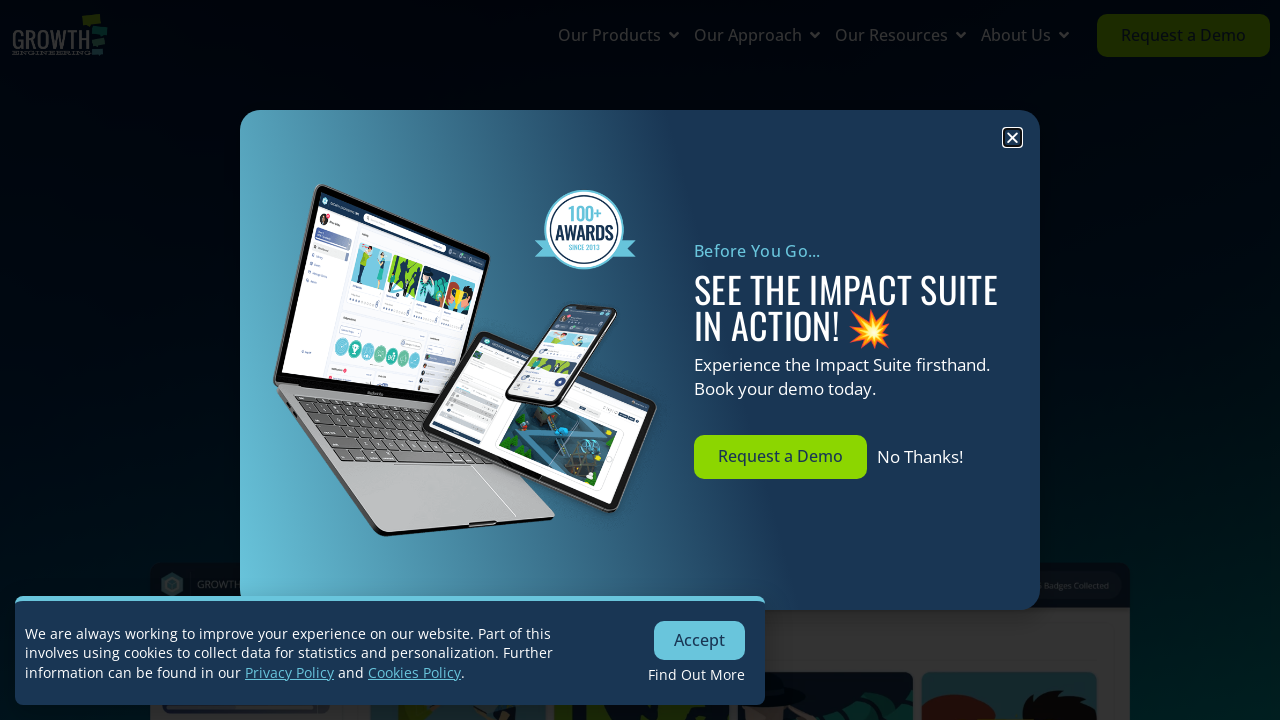

Opened new tab for navigation link 'Blog'
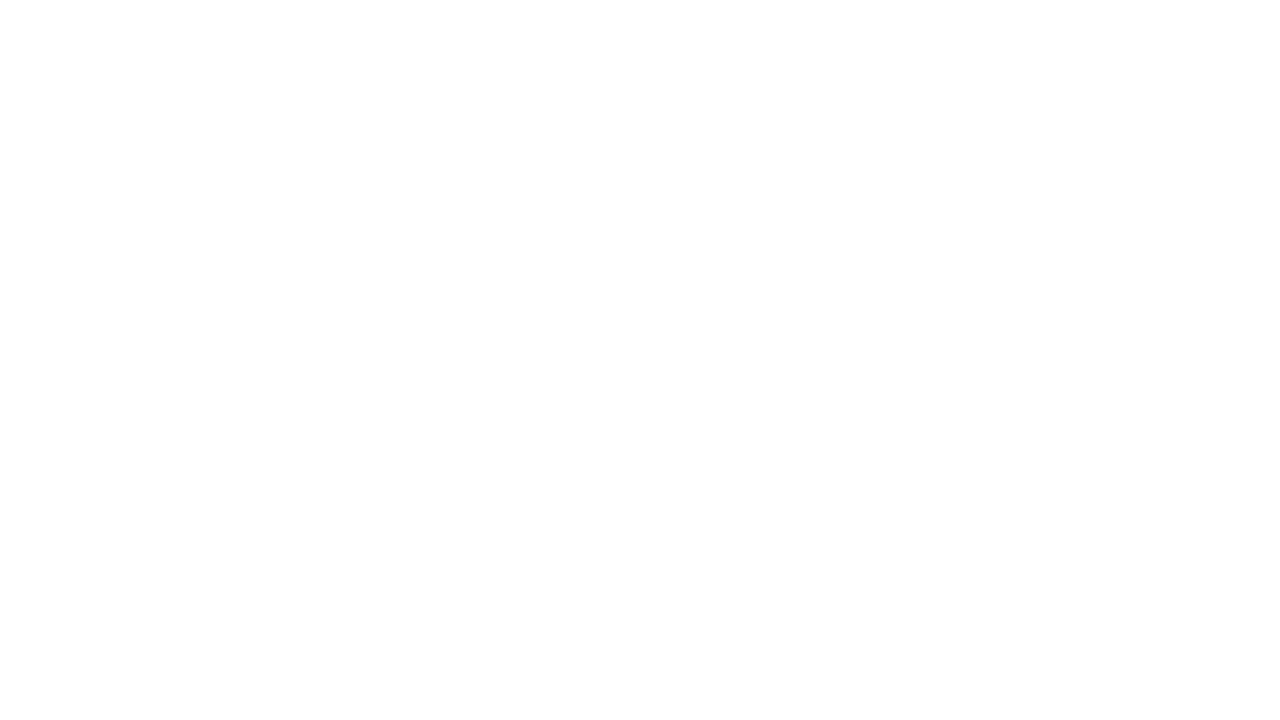

Navigated to URL: https://www.growthengineering.co.uk/blog/
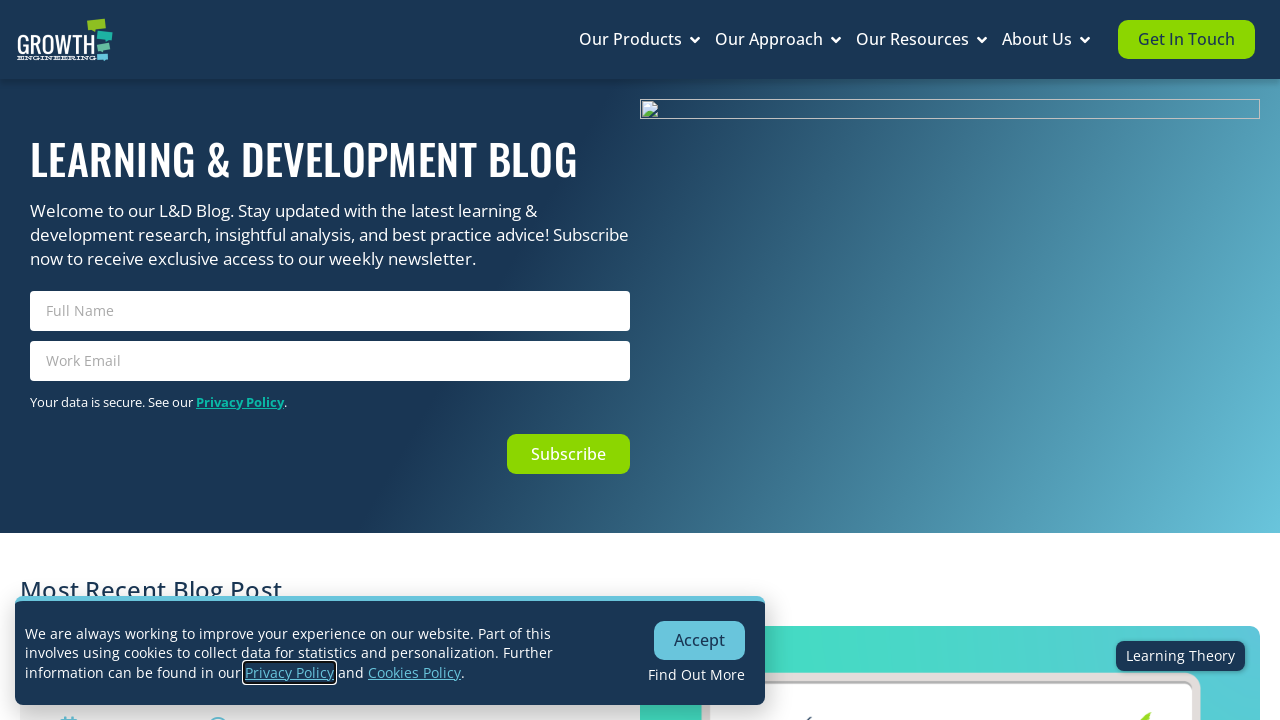

Verified page loaded with title: 'L&D Blog | The Engagement Experts - Growth Engineering'
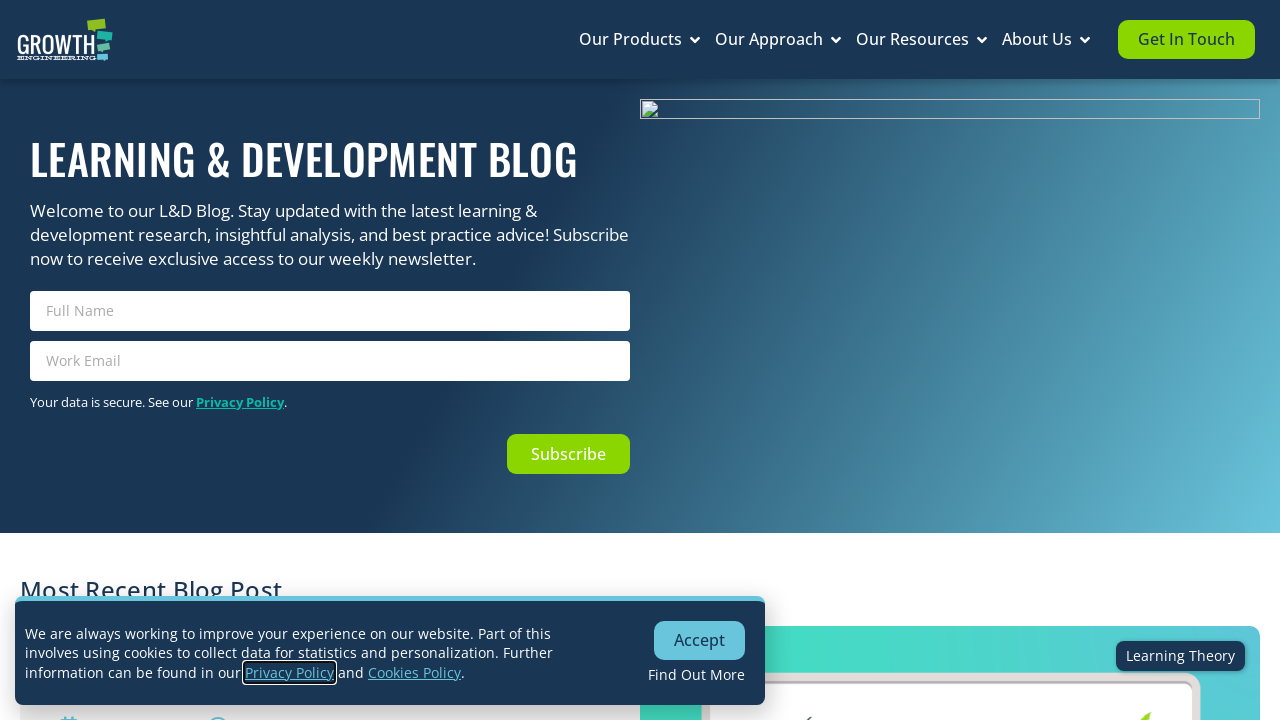

Closed tab for link 'Blog'
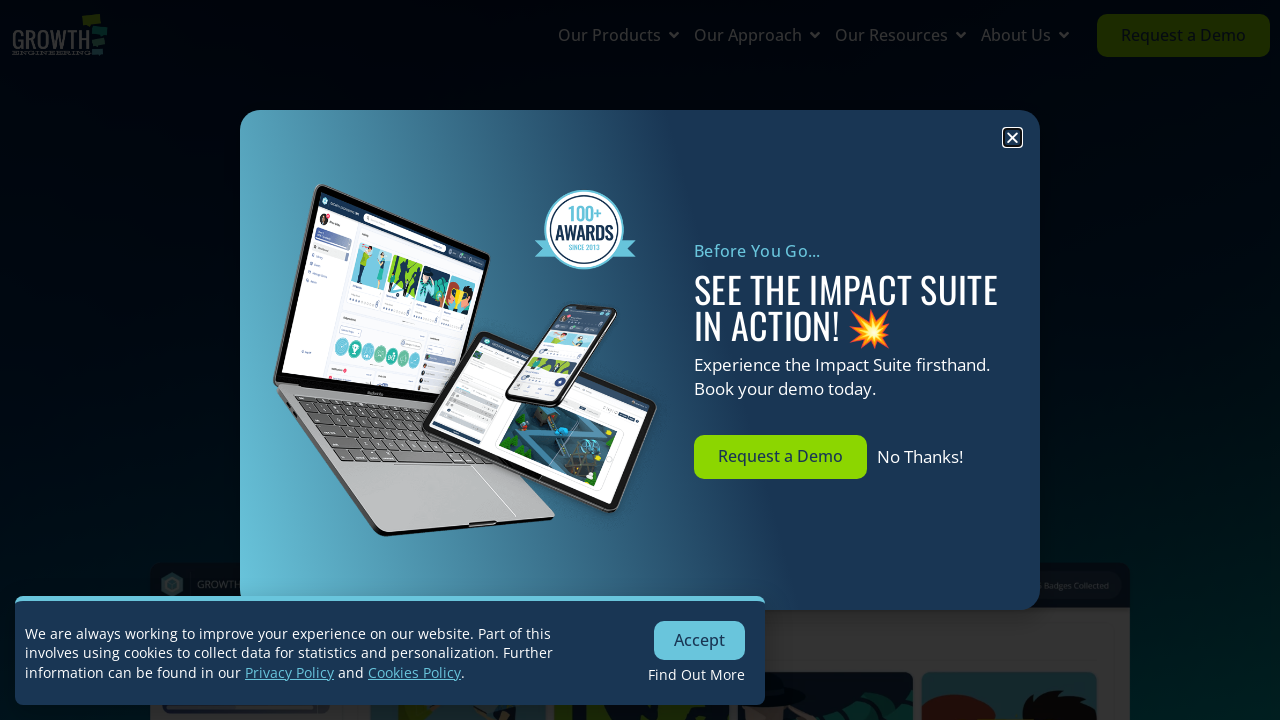

Opened new tab for navigation link 'About Us'
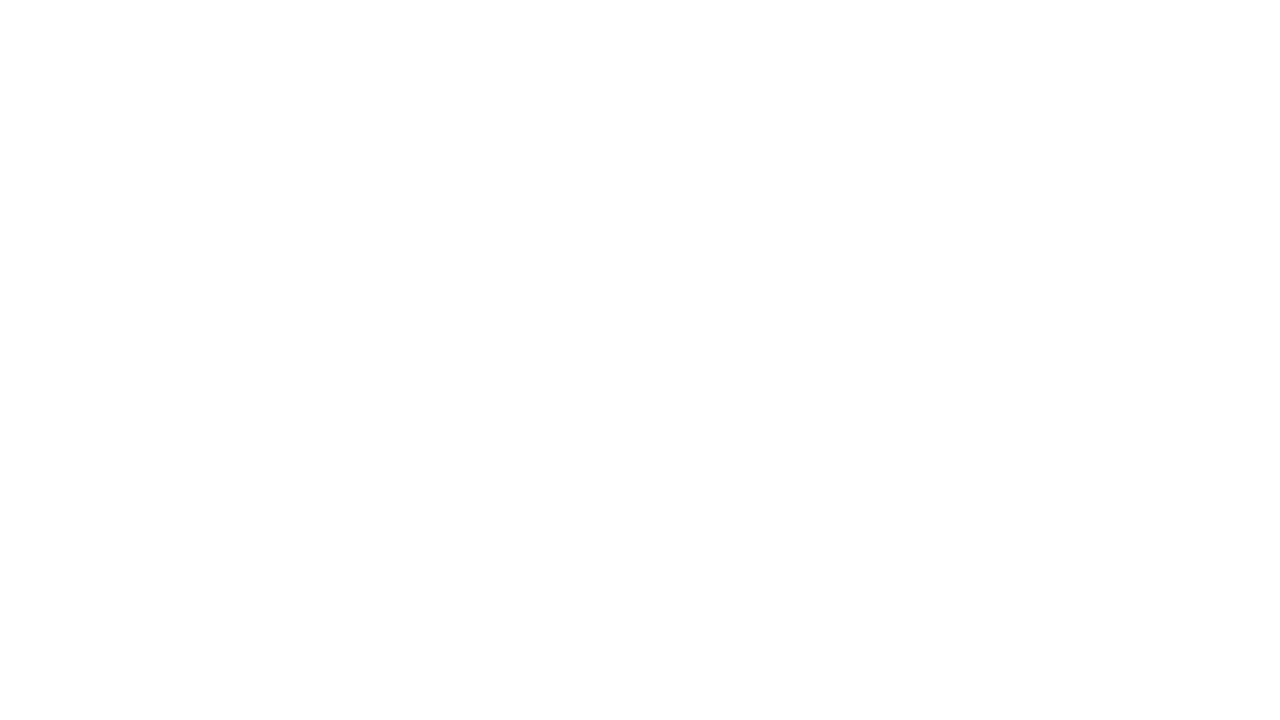

Navigated to URL: https://www.growthengineering.co.uk/about-us/
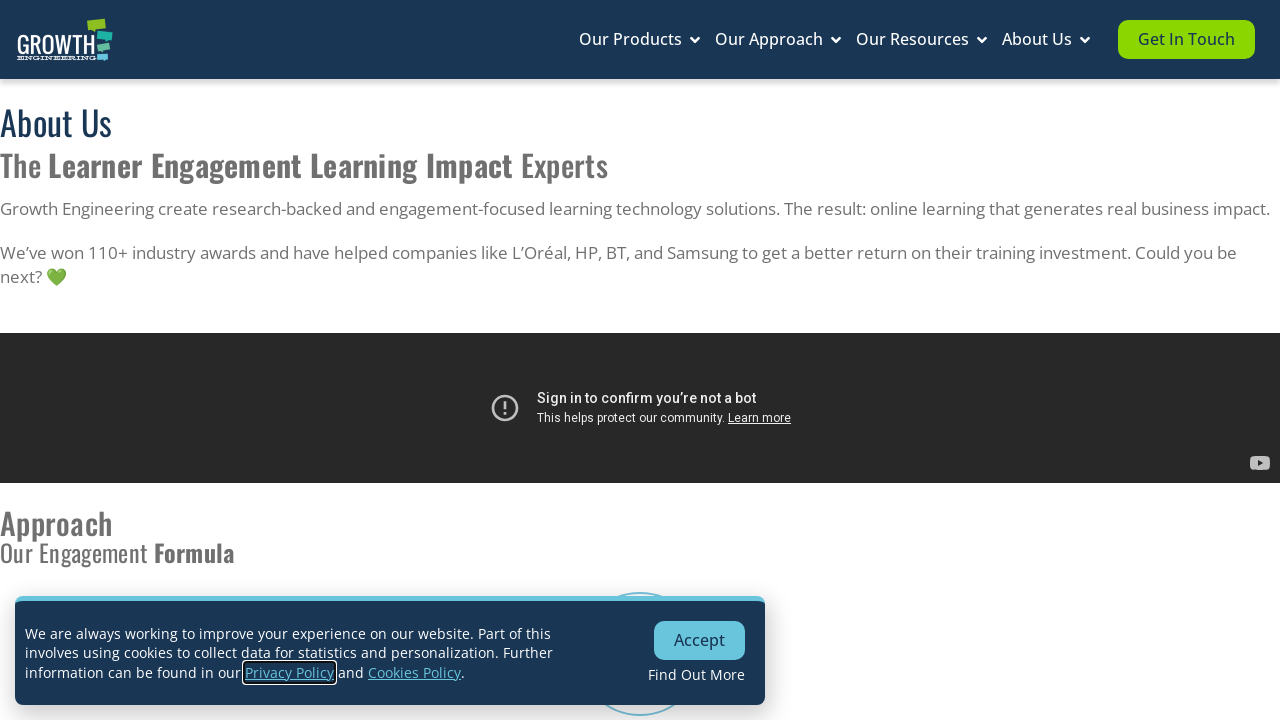

Verified page loaded with title: 'About Us | Growth Engineering — Learner Engagement Experts'
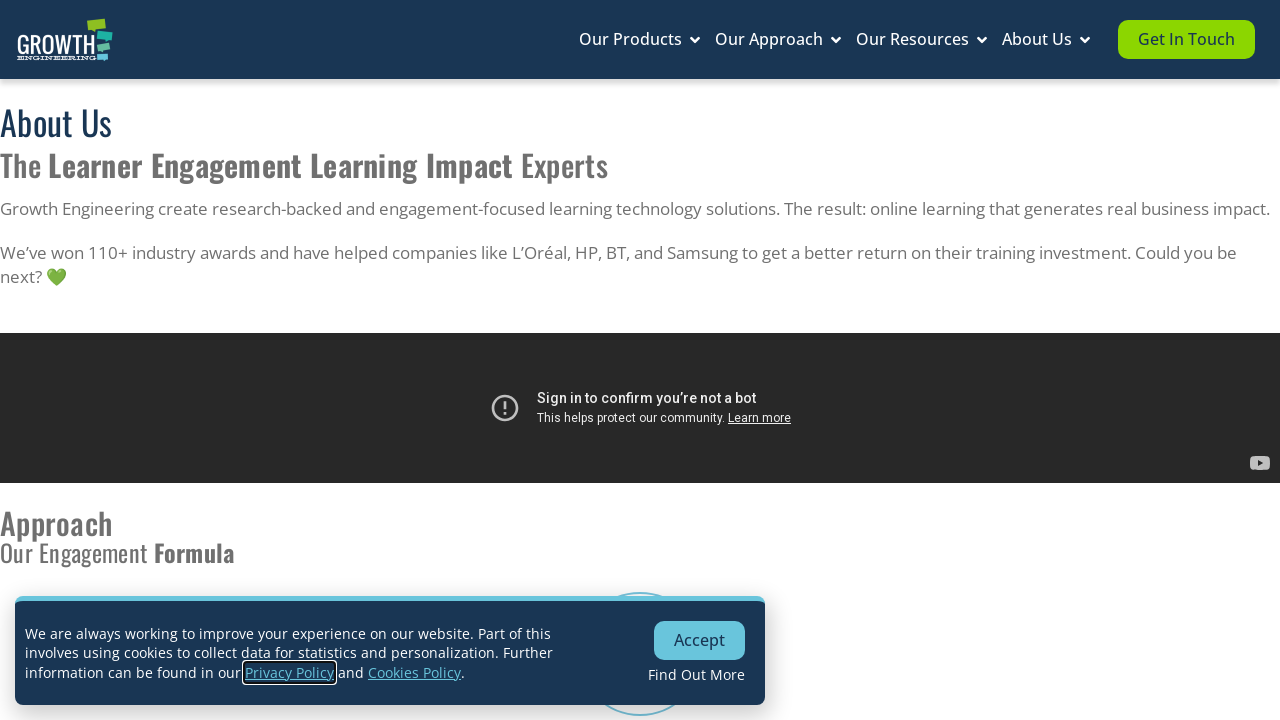

Closed tab for link 'About Us'
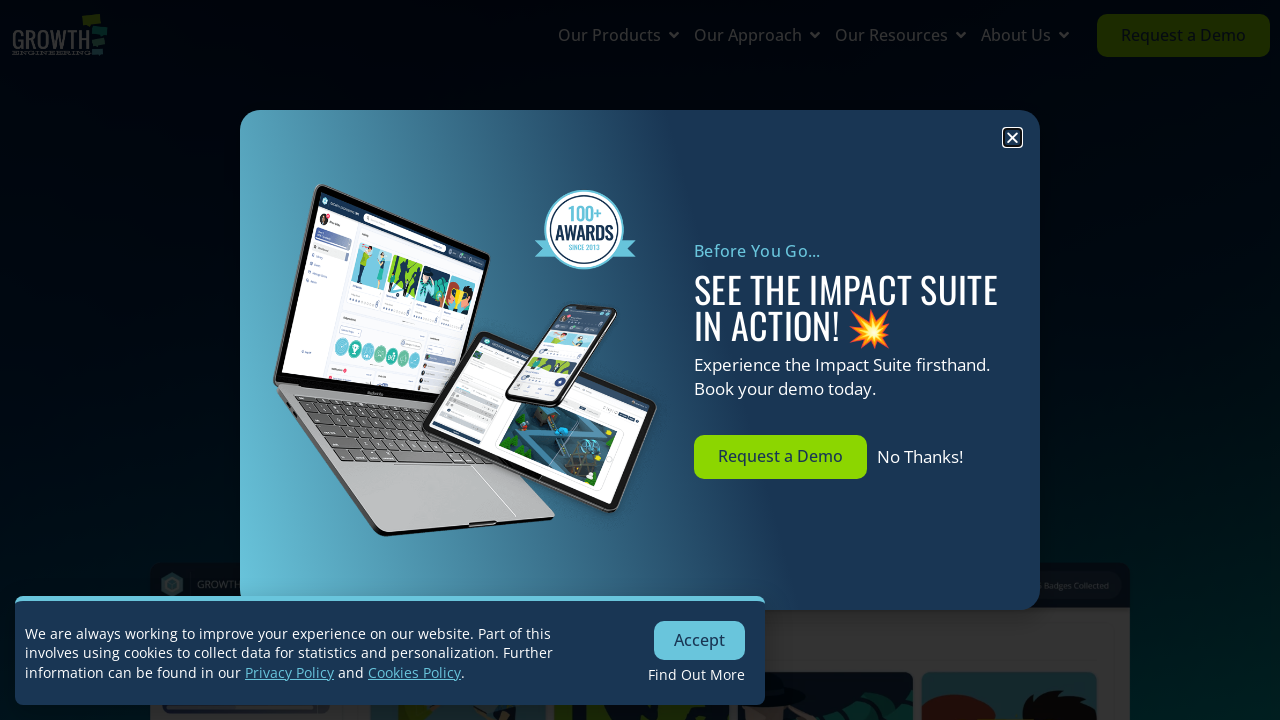

Opened new tab for navigation link 'Customers'
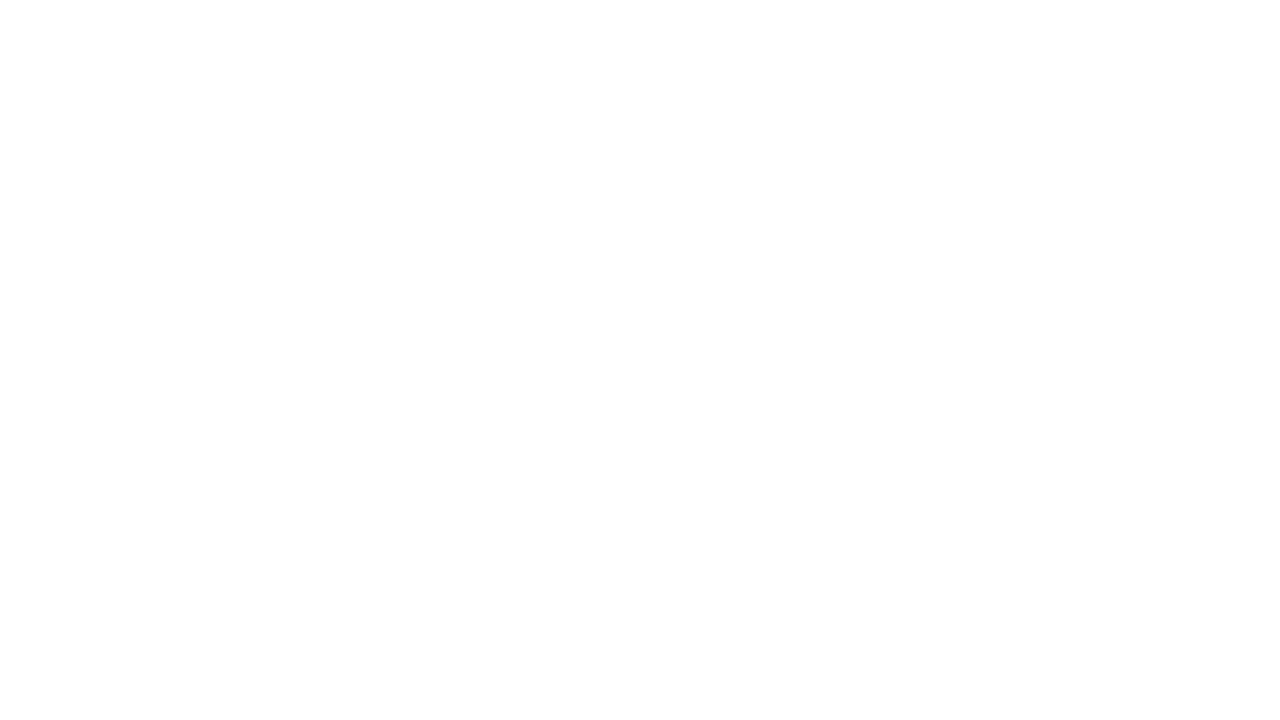

Navigated to URL: https://www.growthengineering.co.uk/our-customers/
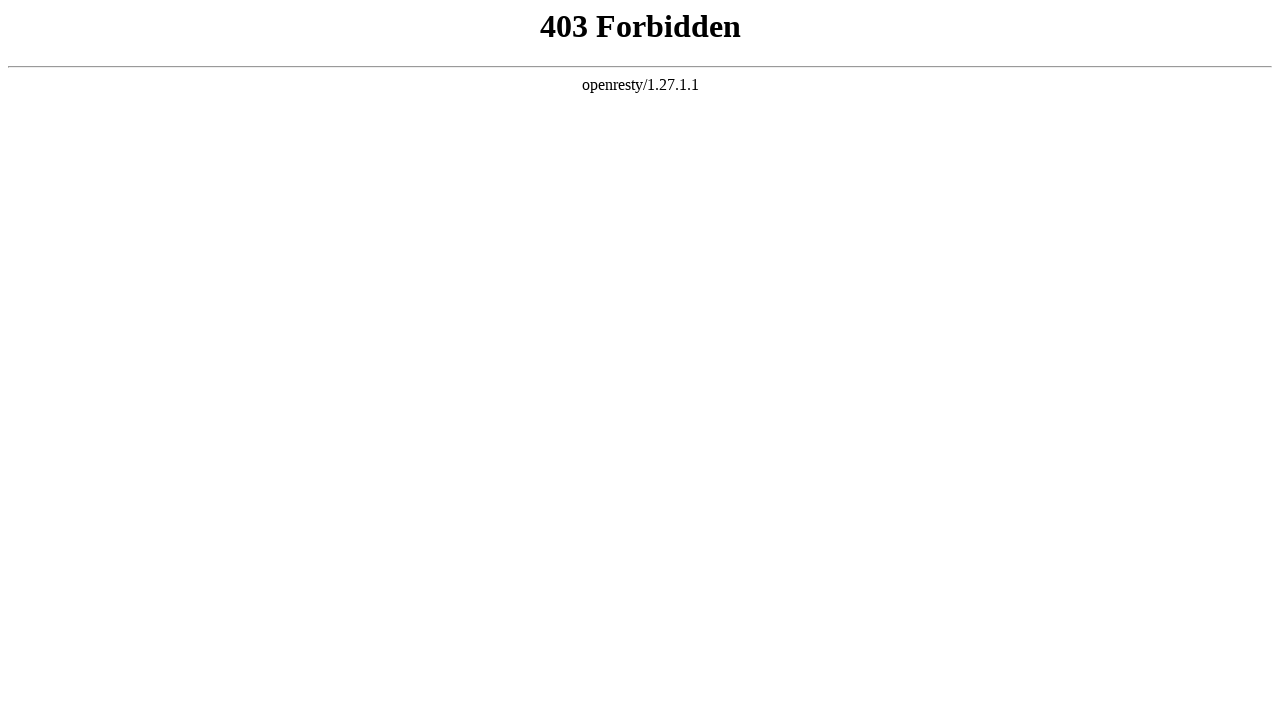

Verified page loaded with title: '403 Forbidden'
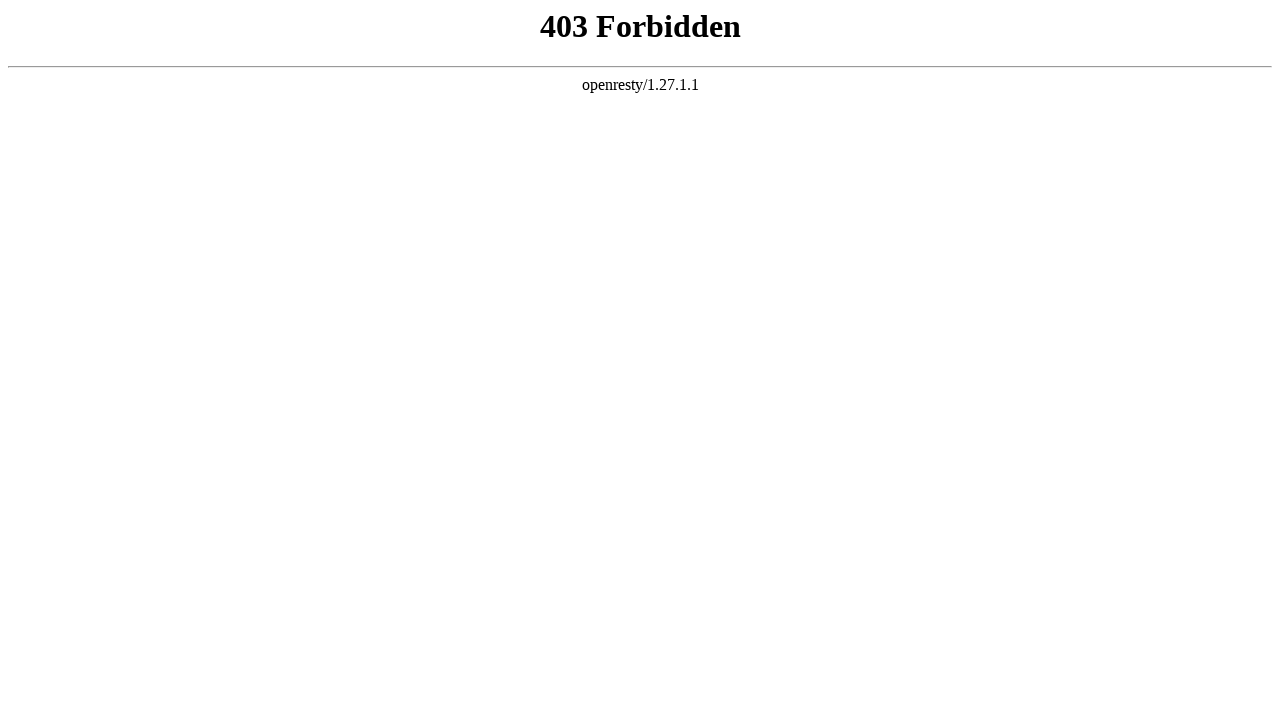

Closed tab for link 'Customers'
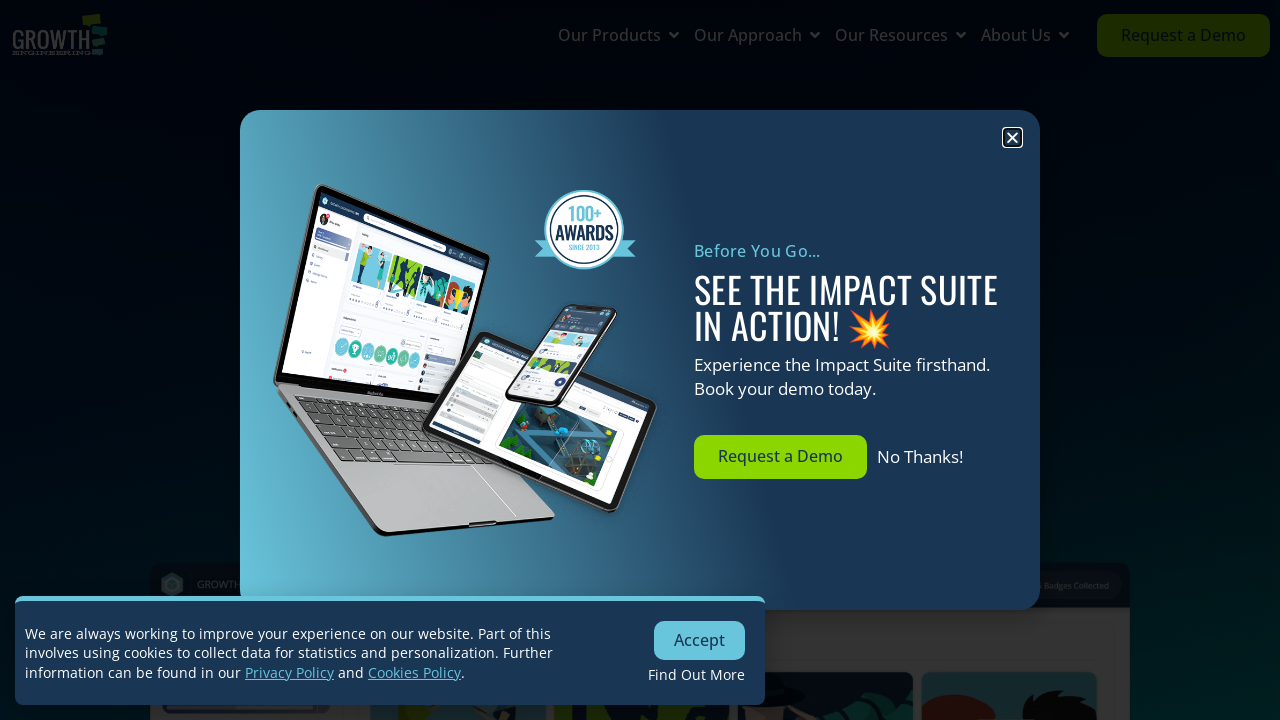

Opened new tab for navigation link 'Awards'
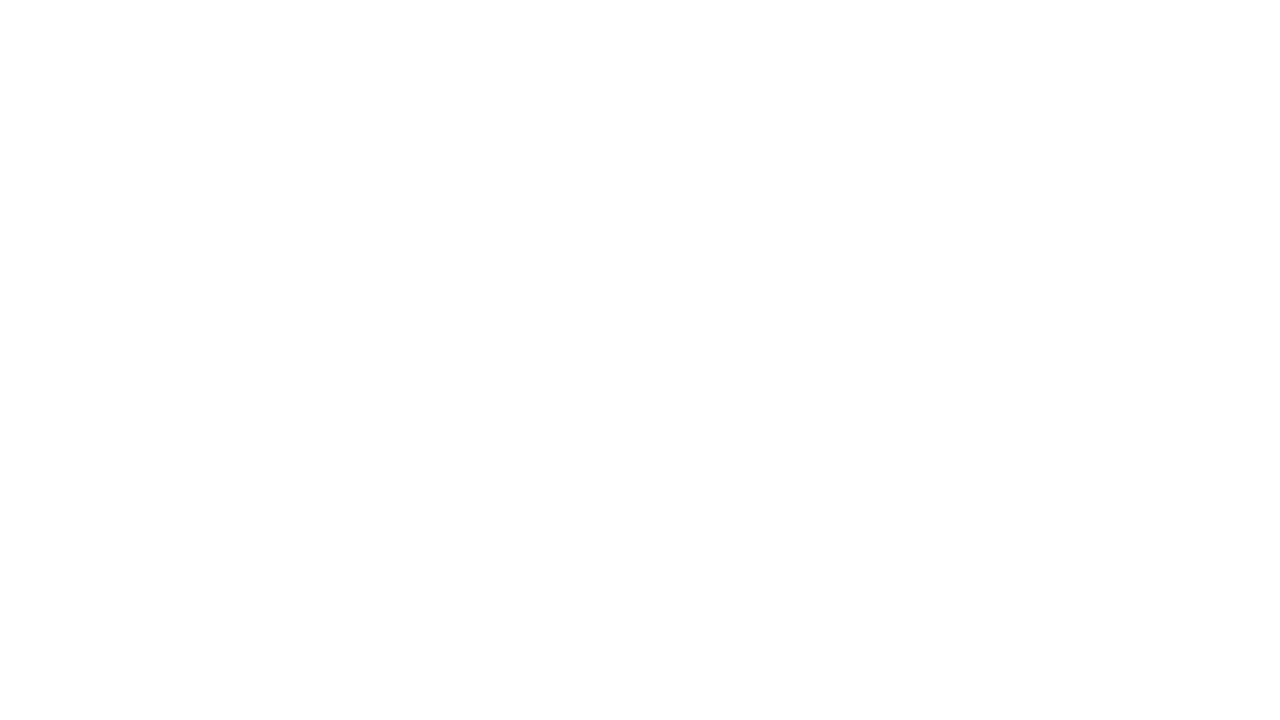

Navigated to URL: https://www.growthengineering.co.uk/awards/
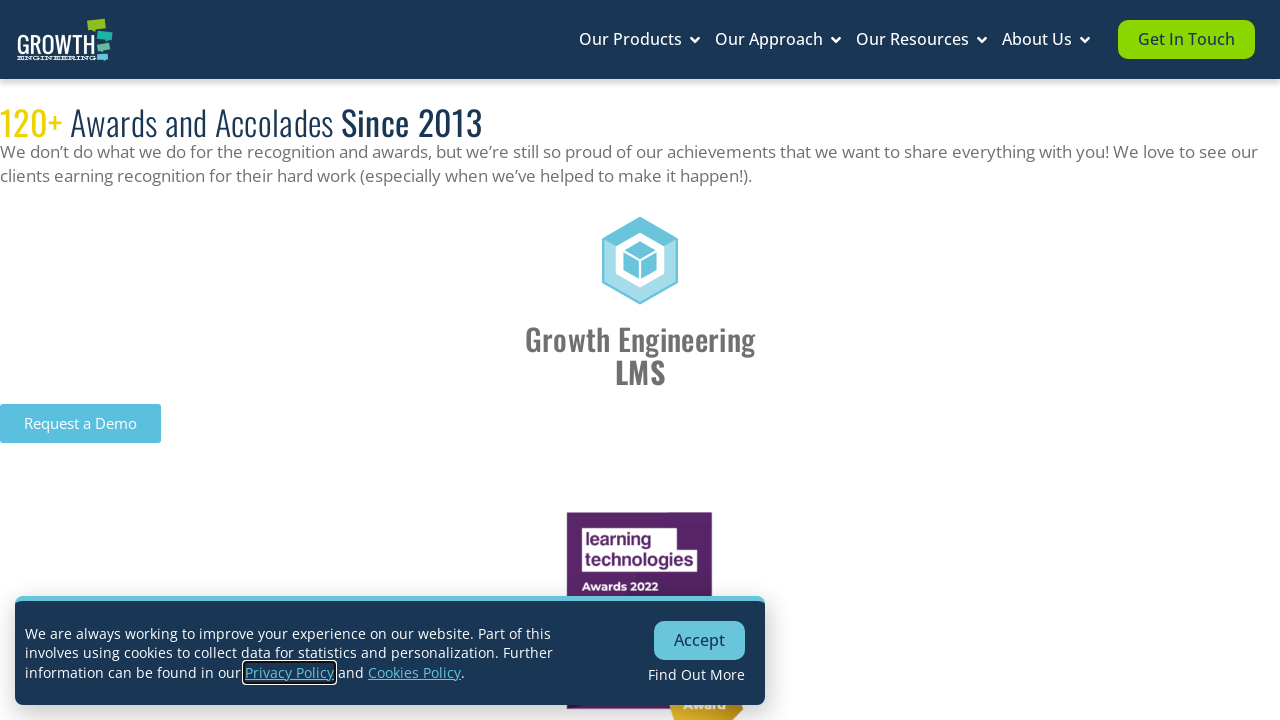

Verified page loaded with title: 'Our Awards - 120+ Won Since 2013! Explore our Trophy Cabinet'
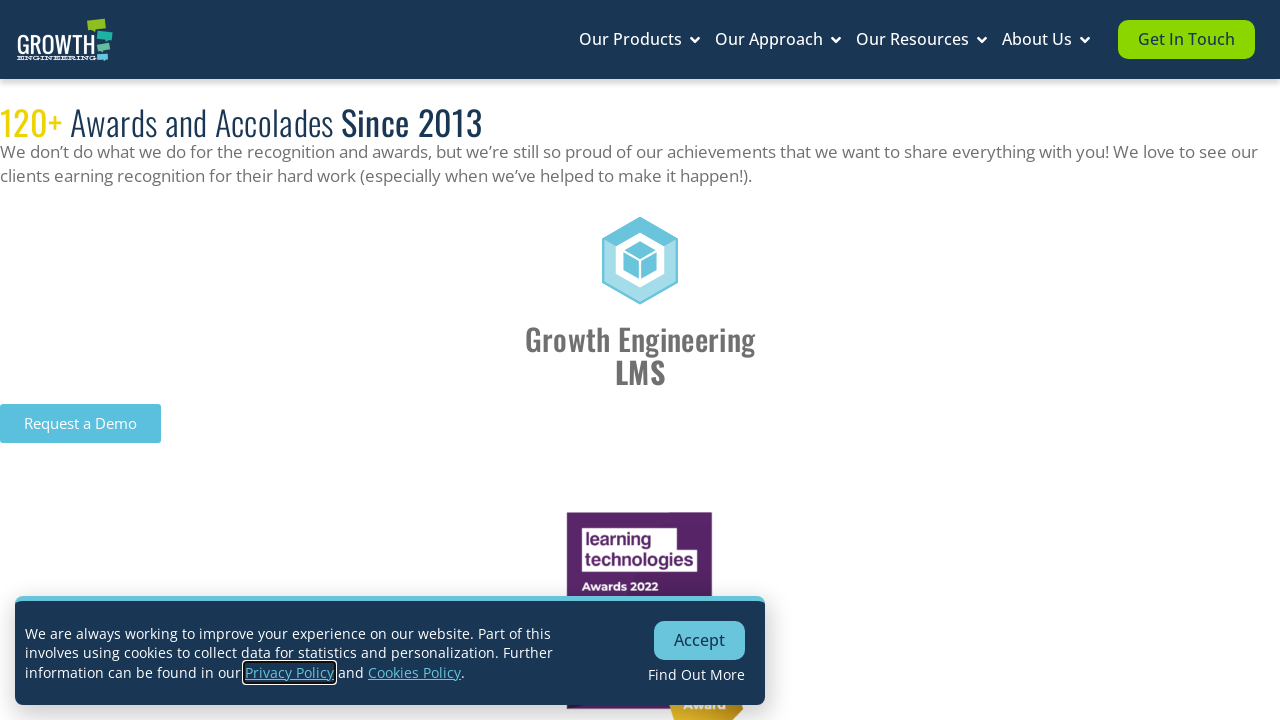

Closed tab for link 'Awards'
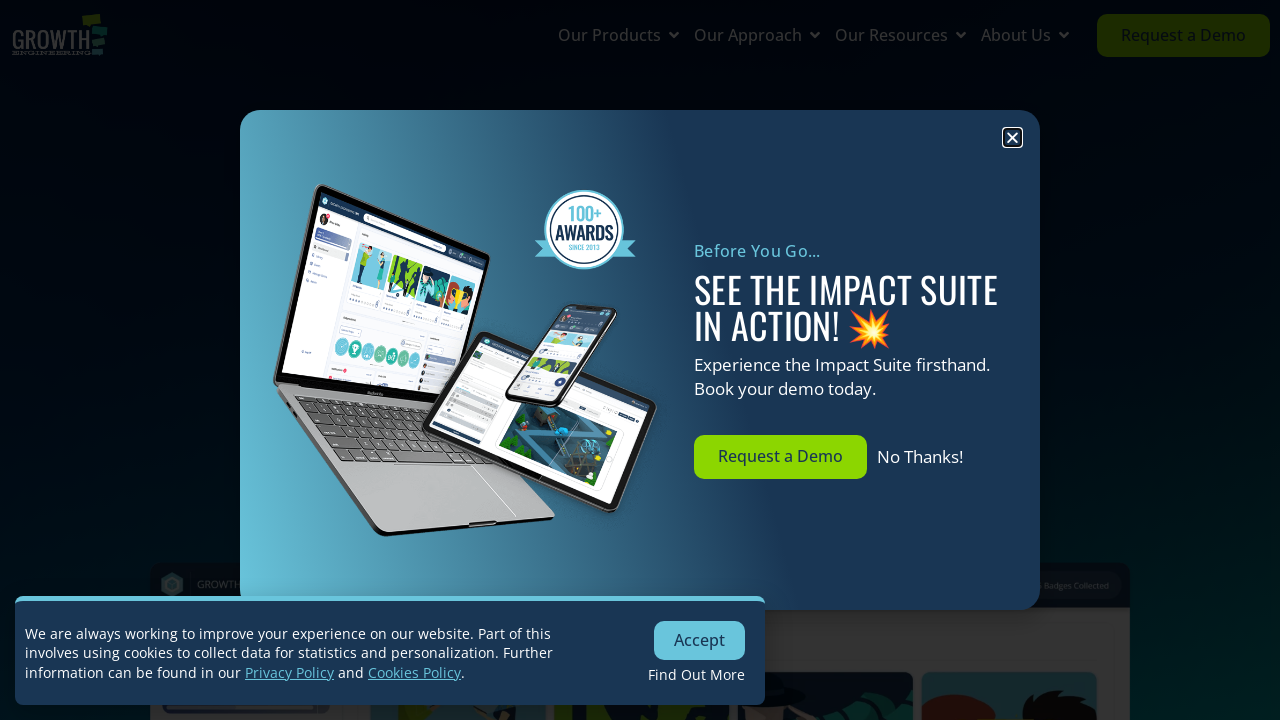

Opened new tab for navigation link 'Partners'
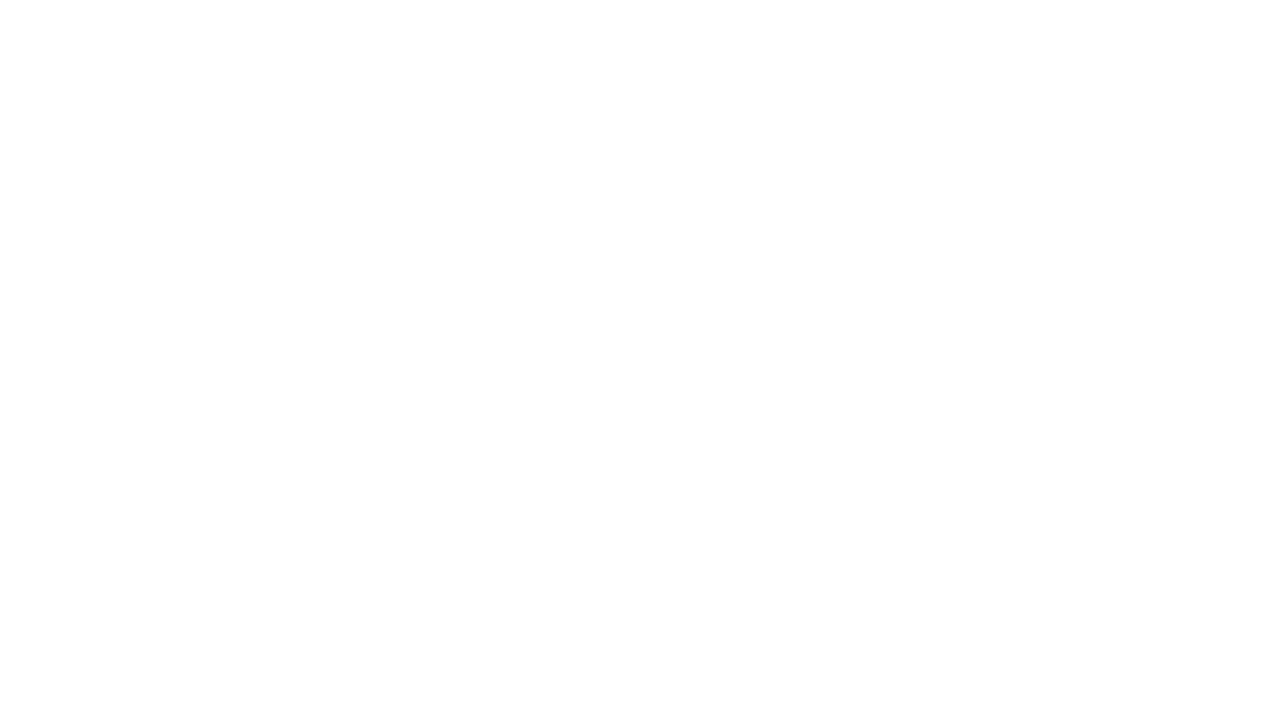

Navigated to URL: https://www.growthengineering.co.uk/partners/
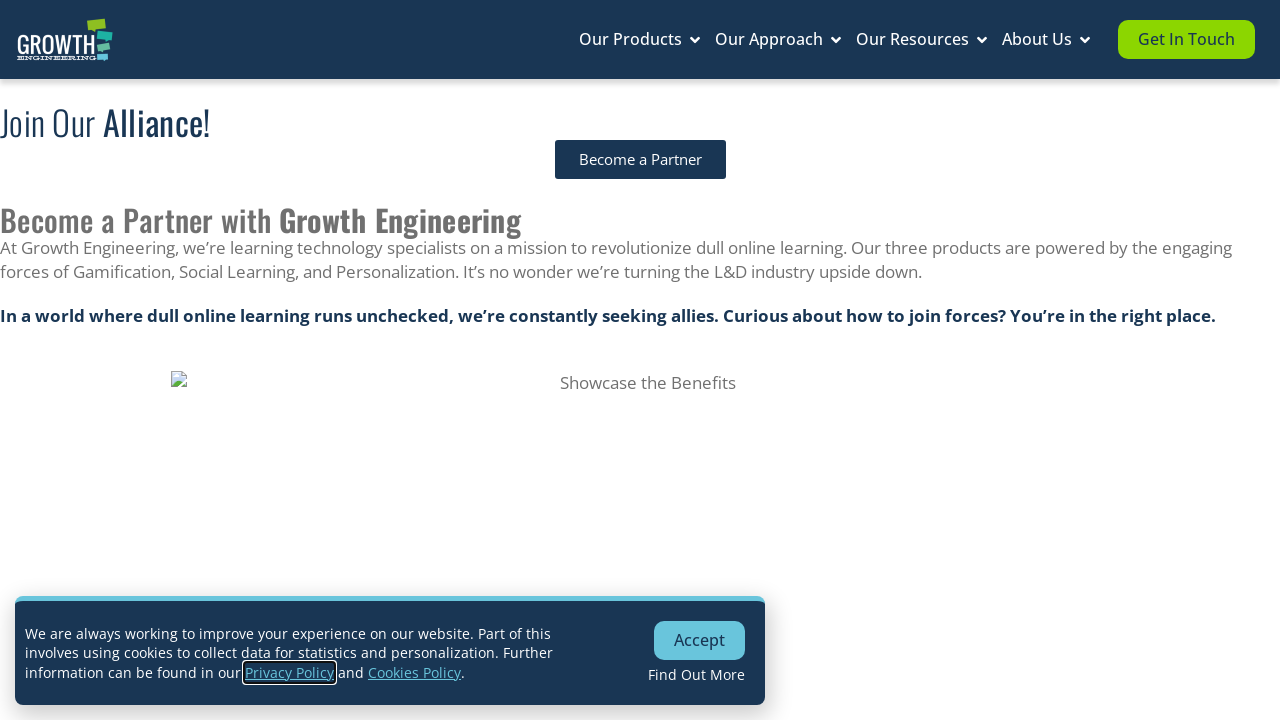

Verified page loaded with title: 'Become a Partner! - Growth Engineering | Engagement Experts'
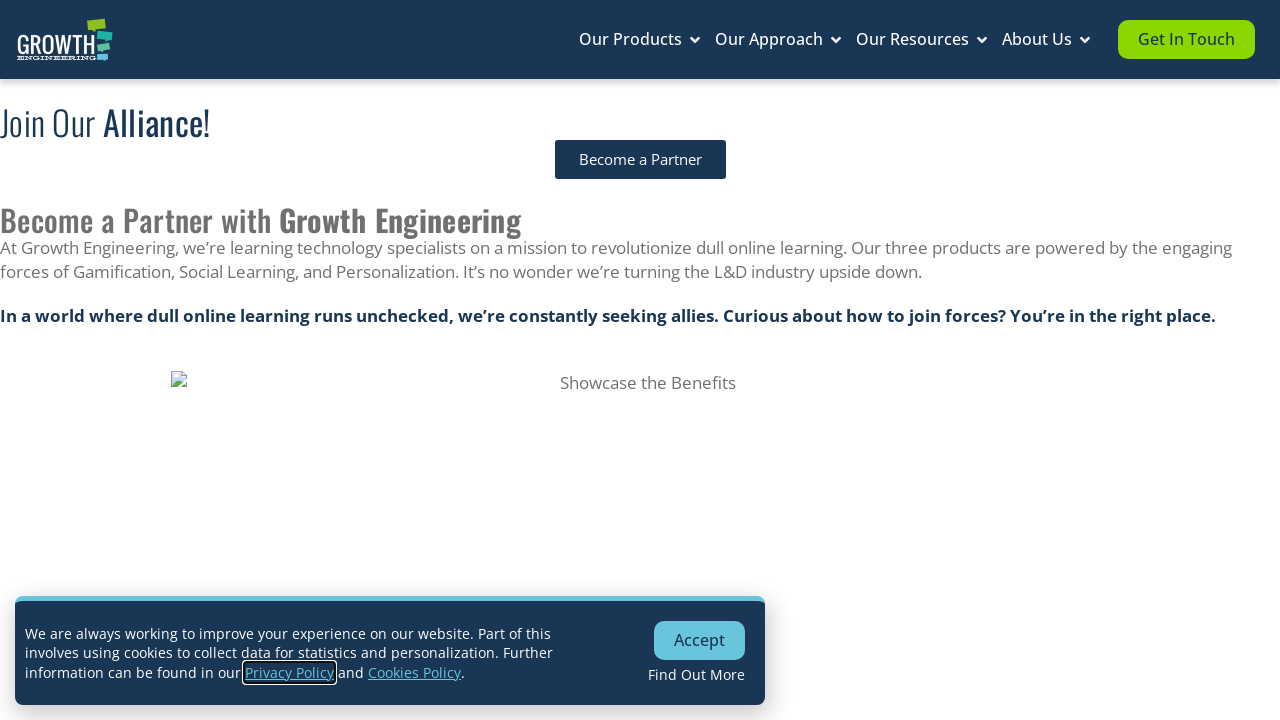

Closed tab for link 'Partners'
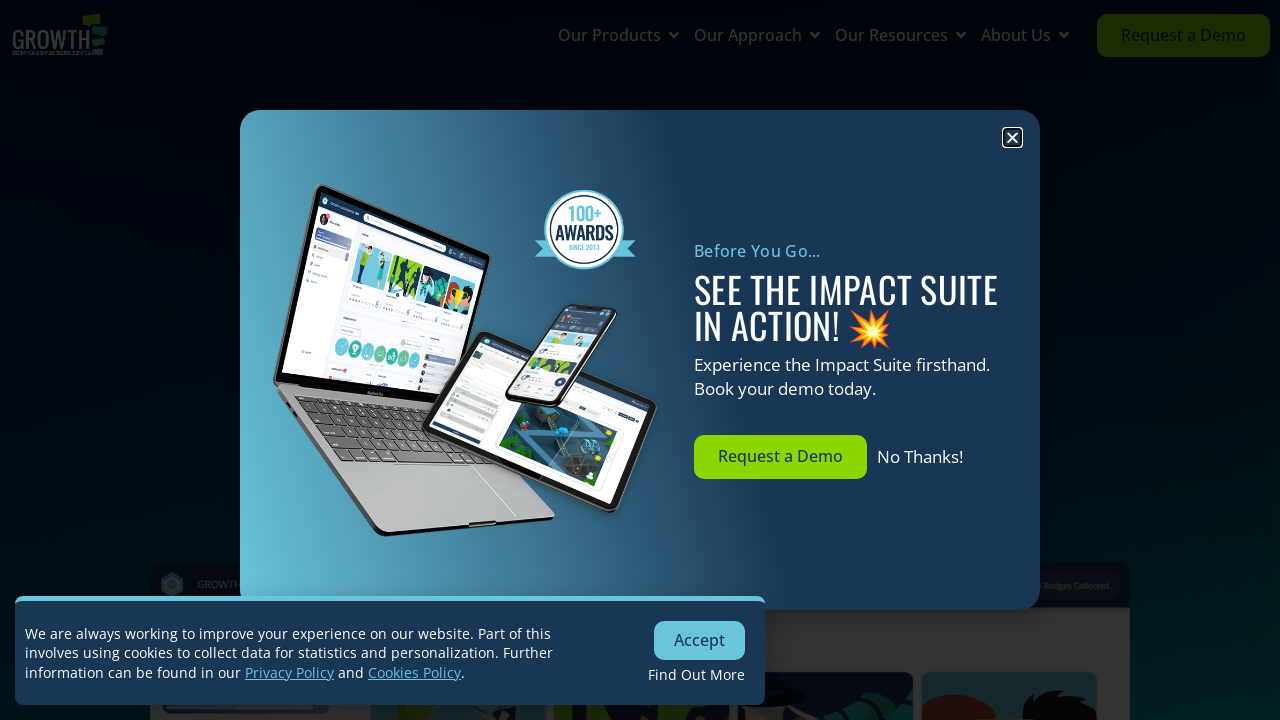

Opened new tab for navigation link 'Sustainability'
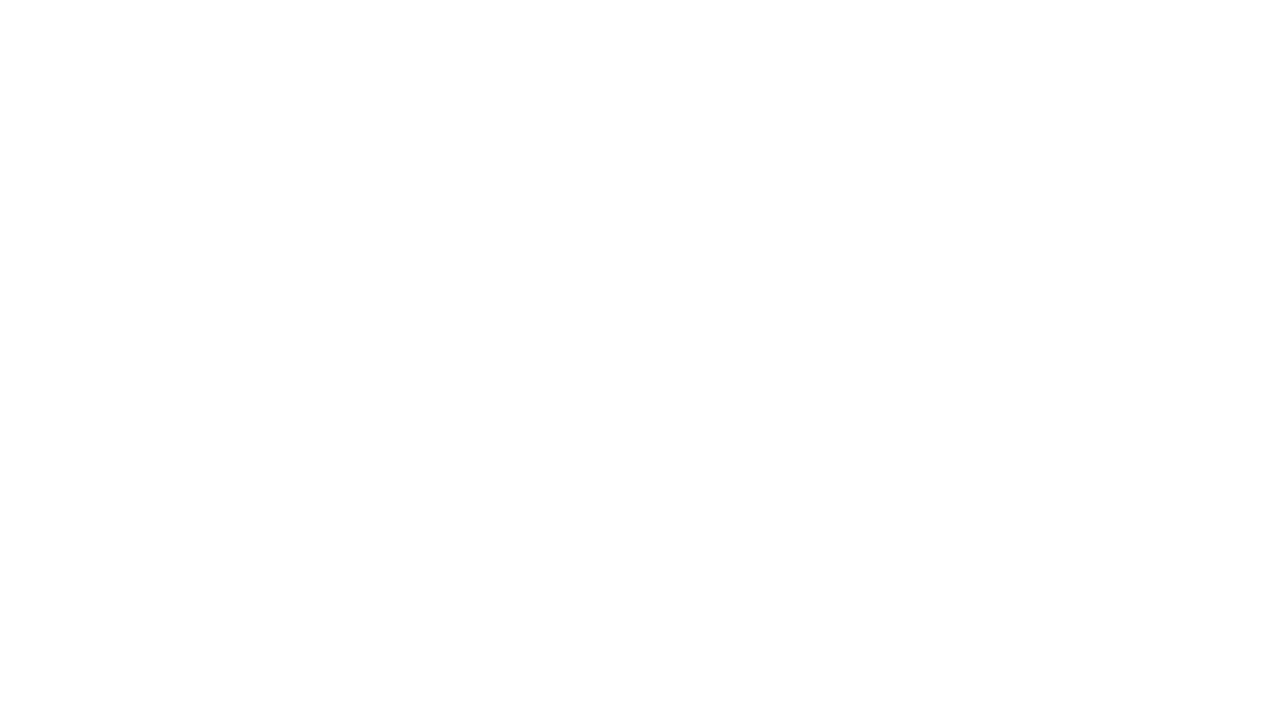

Navigated to URL: https://www.growthengineering.co.uk/sustainability/
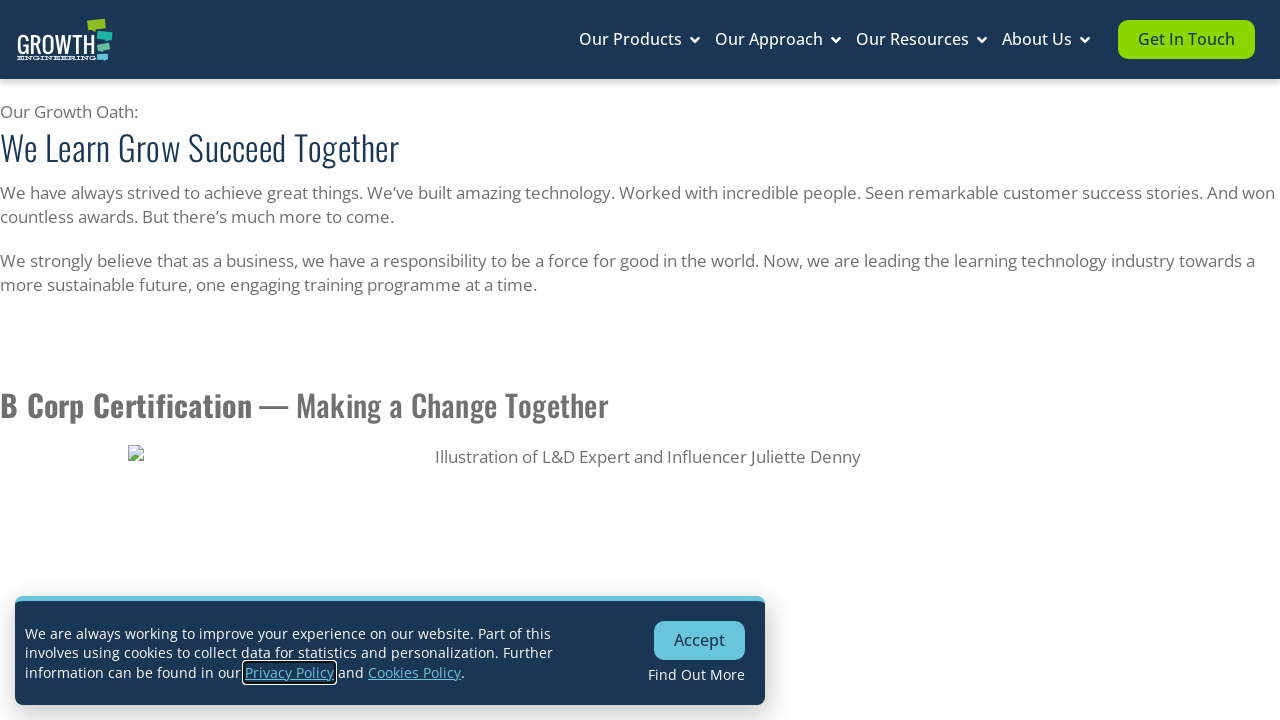

Verified page loaded with title: 'Sustainability at Growth Engineering'
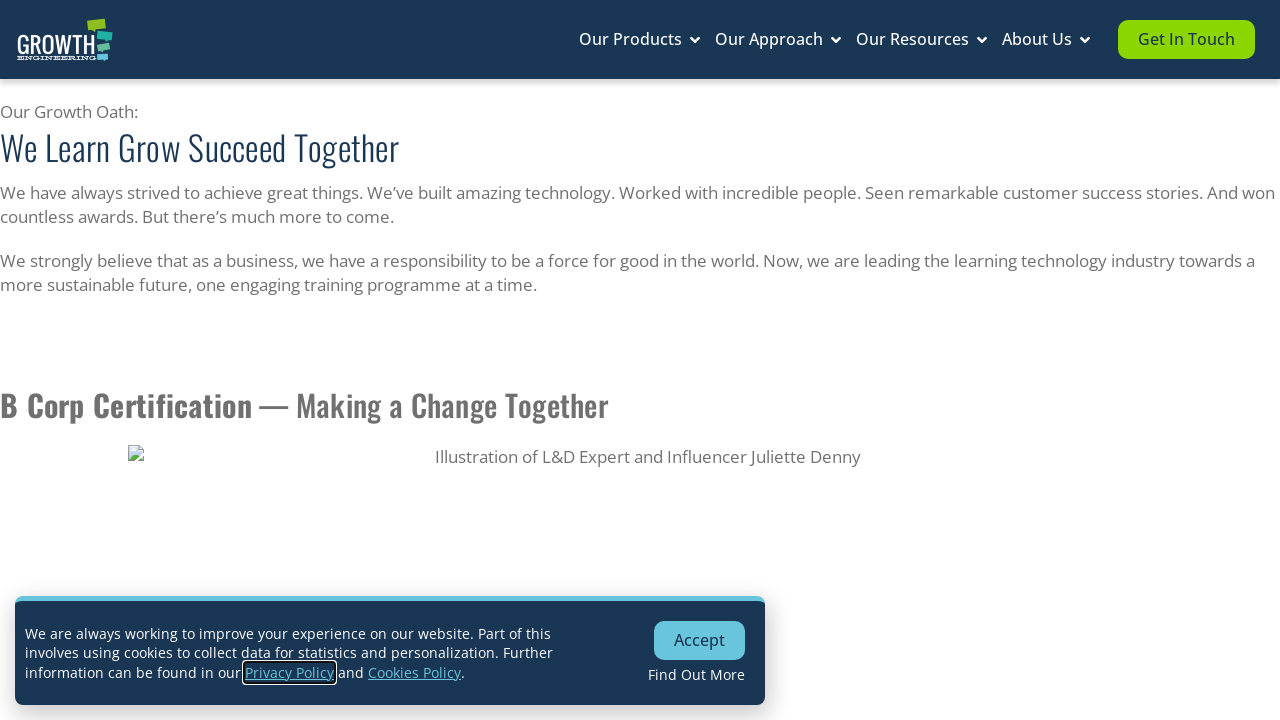

Closed tab for link 'Sustainability'
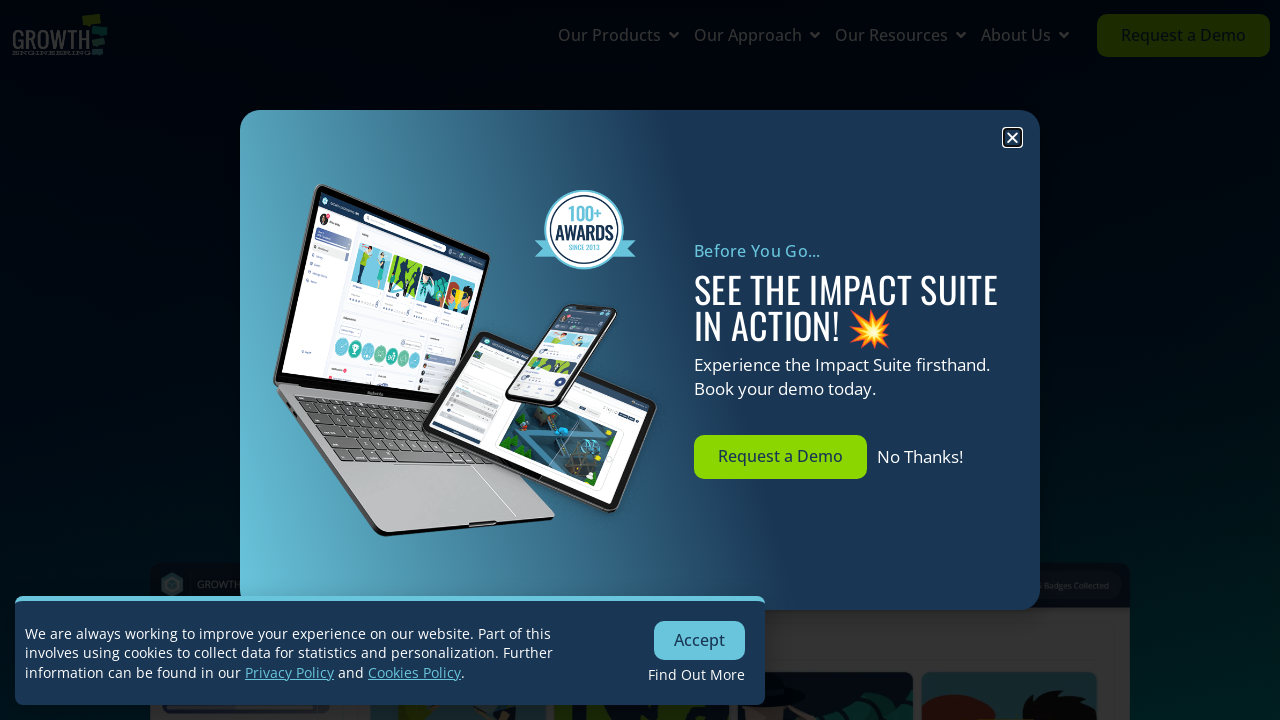

Opened new tab for navigation link 'Contact Us'
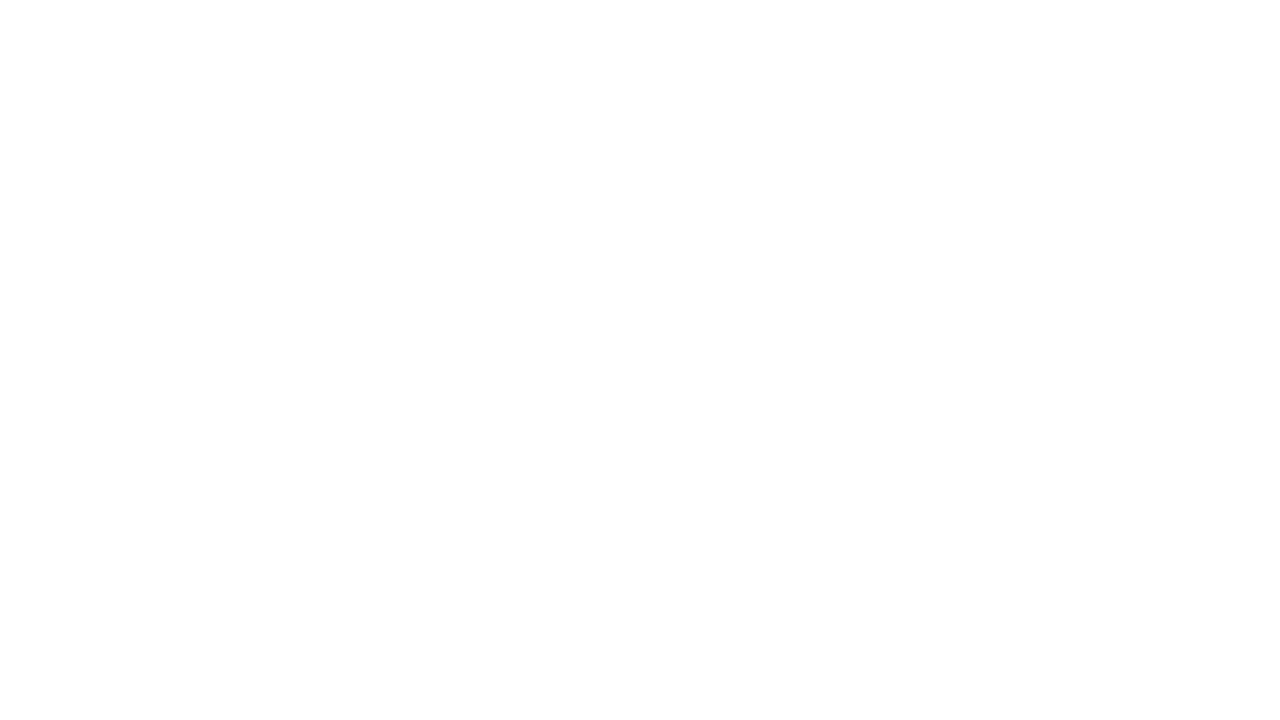

Navigated to URL: https://www.growthengineering.co.uk/contact/
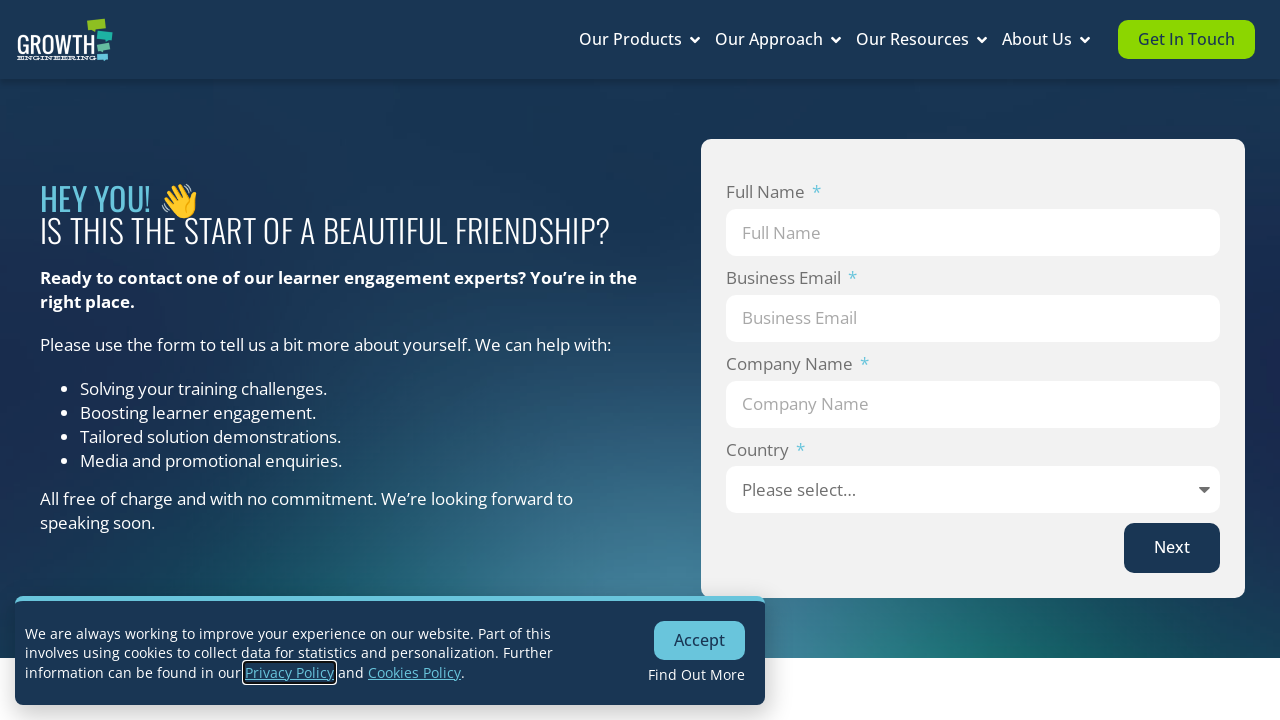

Verified page loaded with title: 'Contact Us - The Learning Engagement Experts'
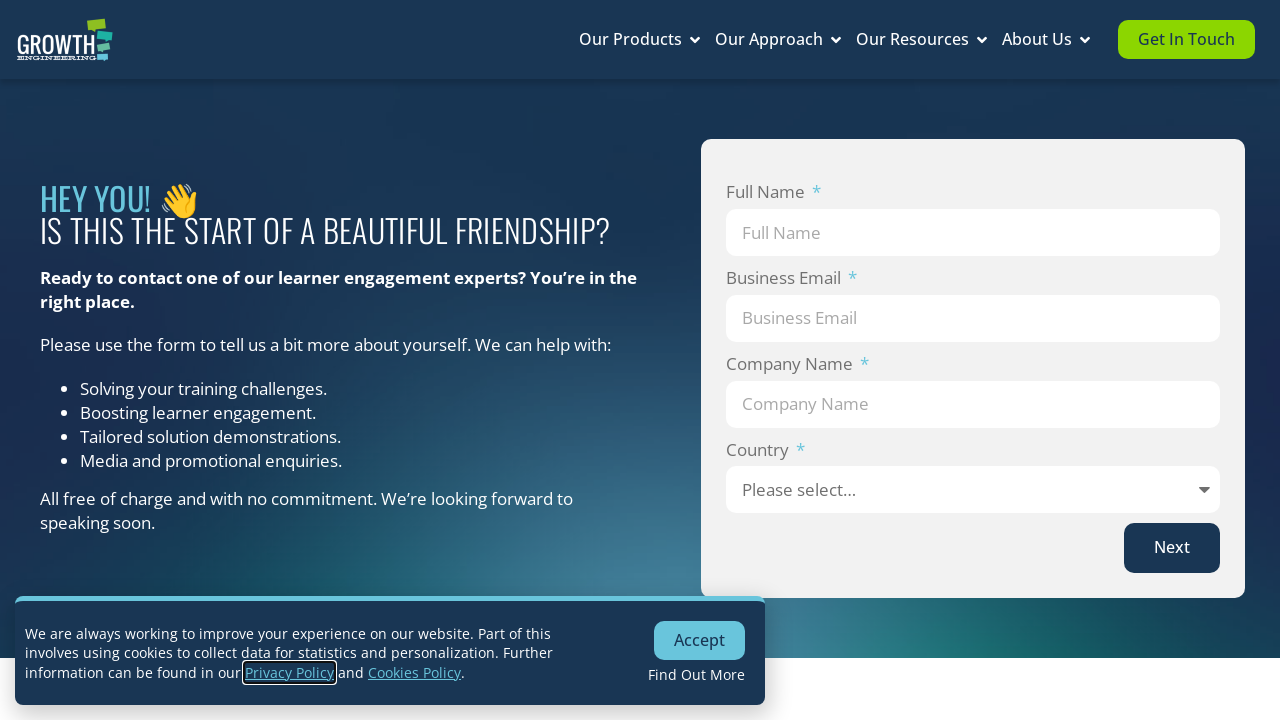

Closed tab for link 'Contact Us'
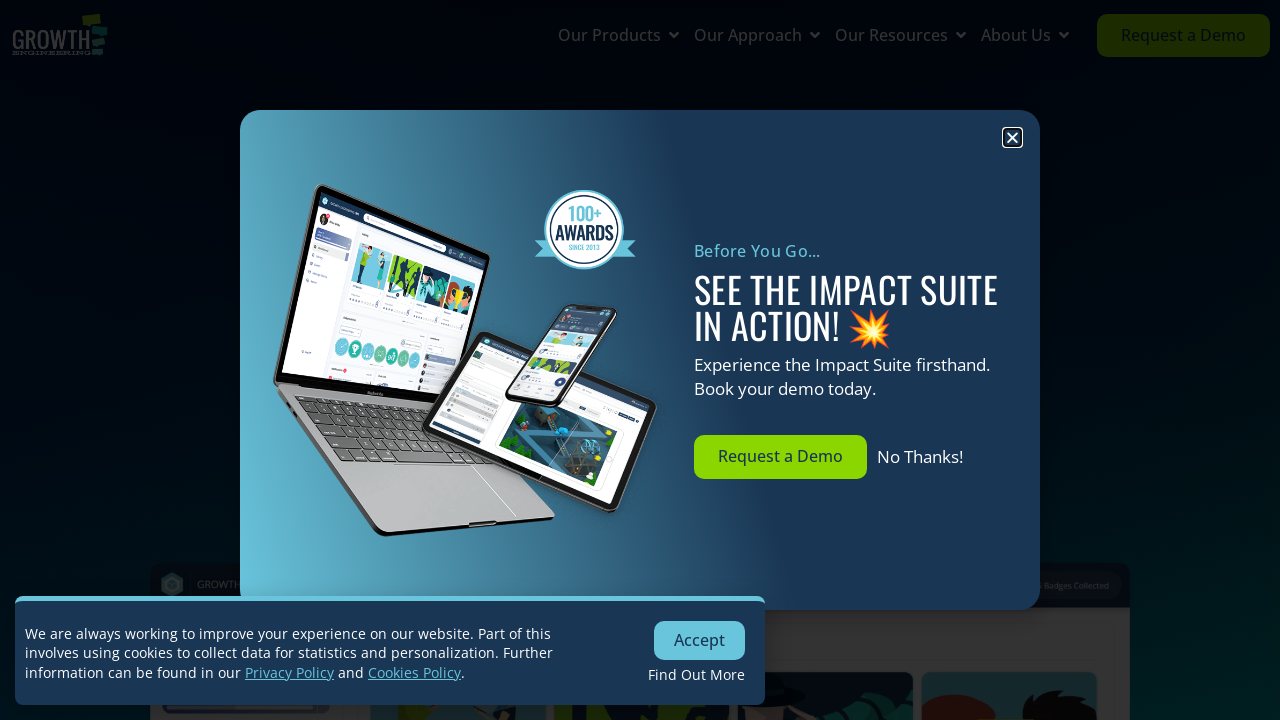

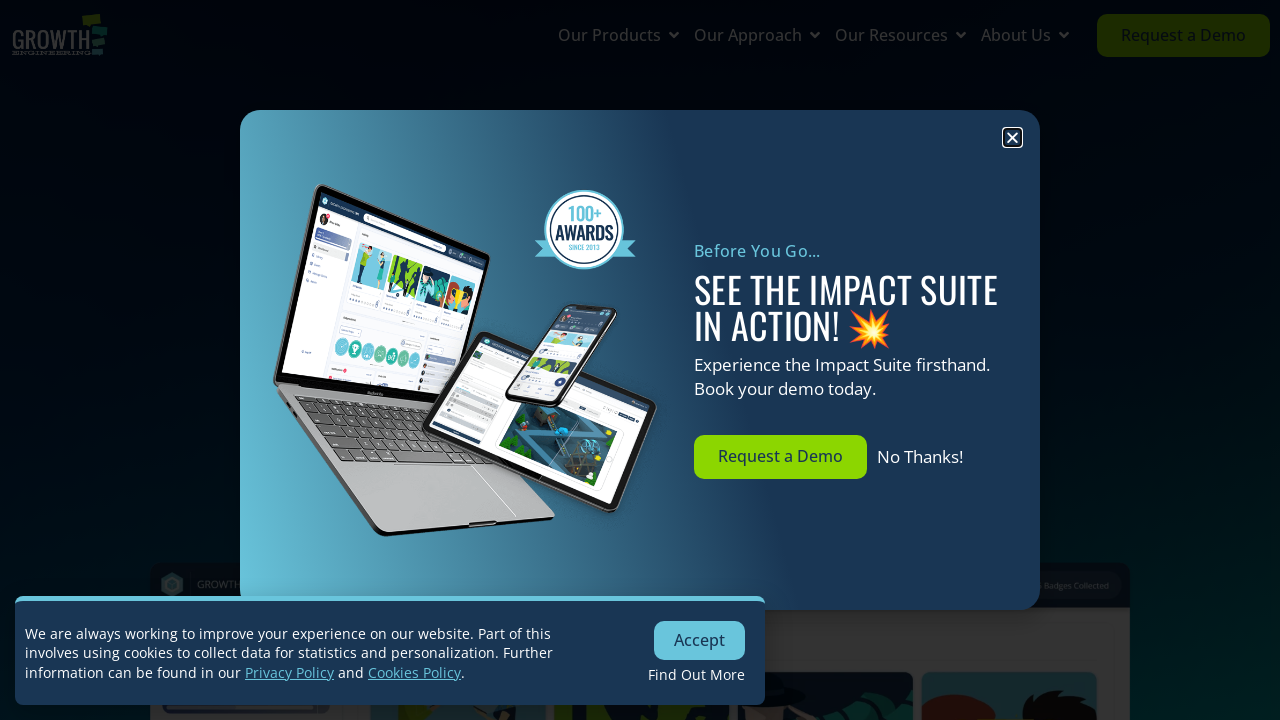